Tests filling a large form by finding all input elements on the page, filling each with text, and clicking the submit button.

Starting URL: http://suninjuly.github.io/huge_form.html

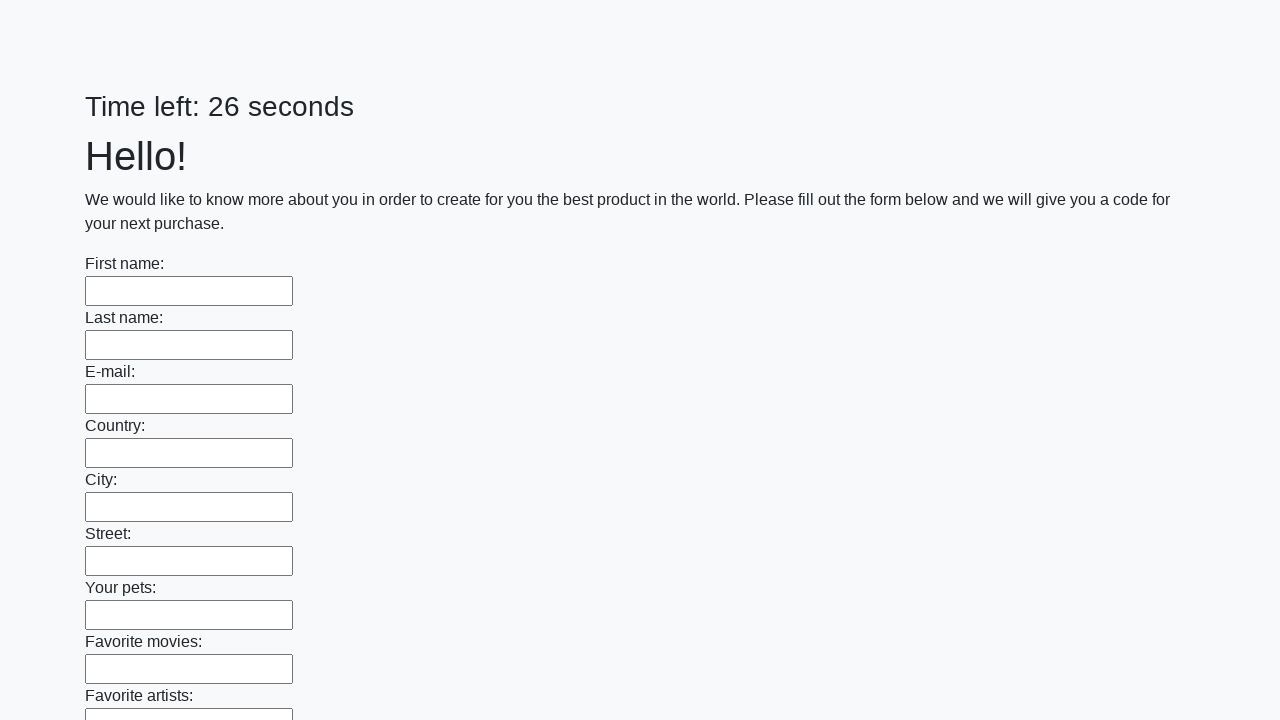

Located all input elements on the form
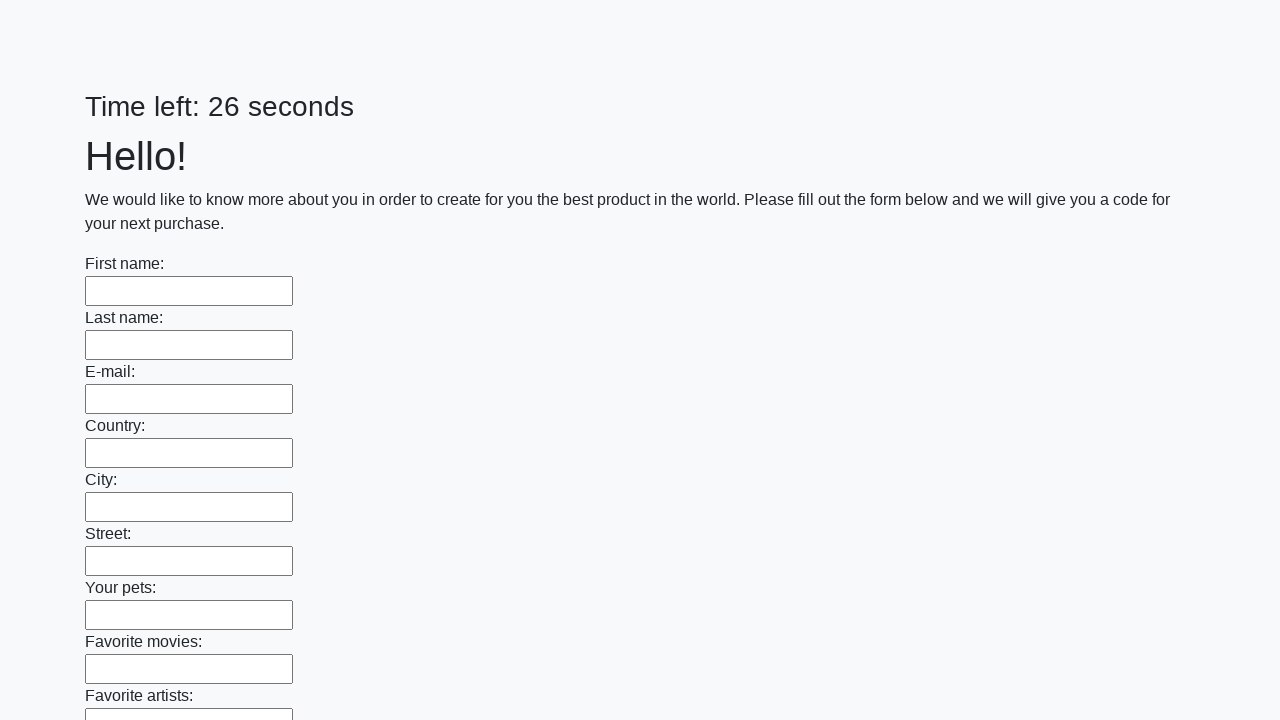

Filled input field with 'Hi' on input >> nth=0
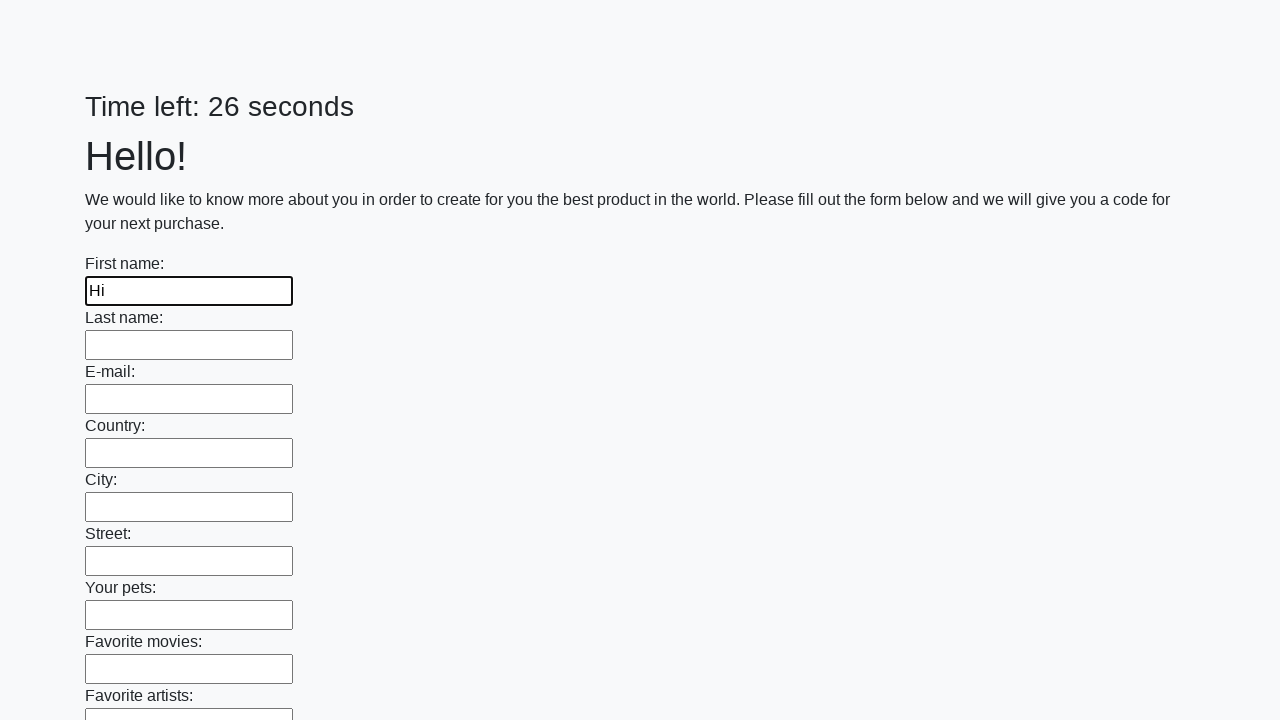

Filled input field with 'Hi' on input >> nth=1
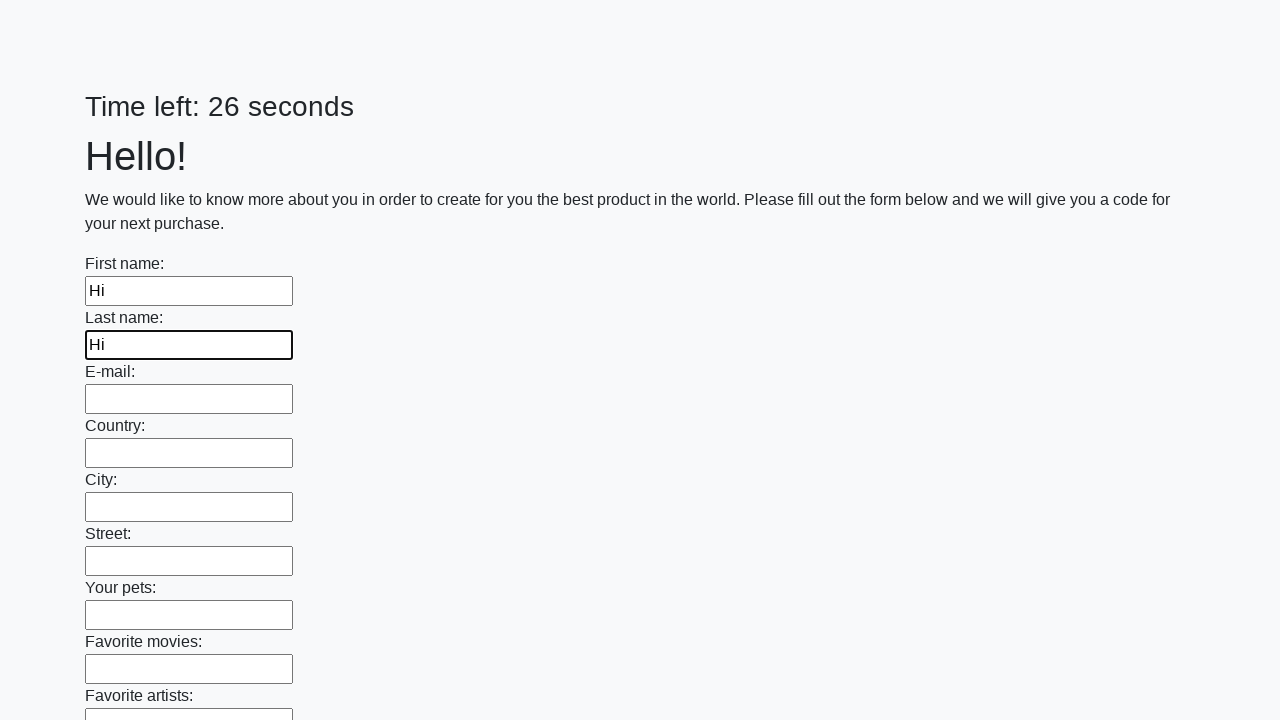

Filled input field with 'Hi' on input >> nth=2
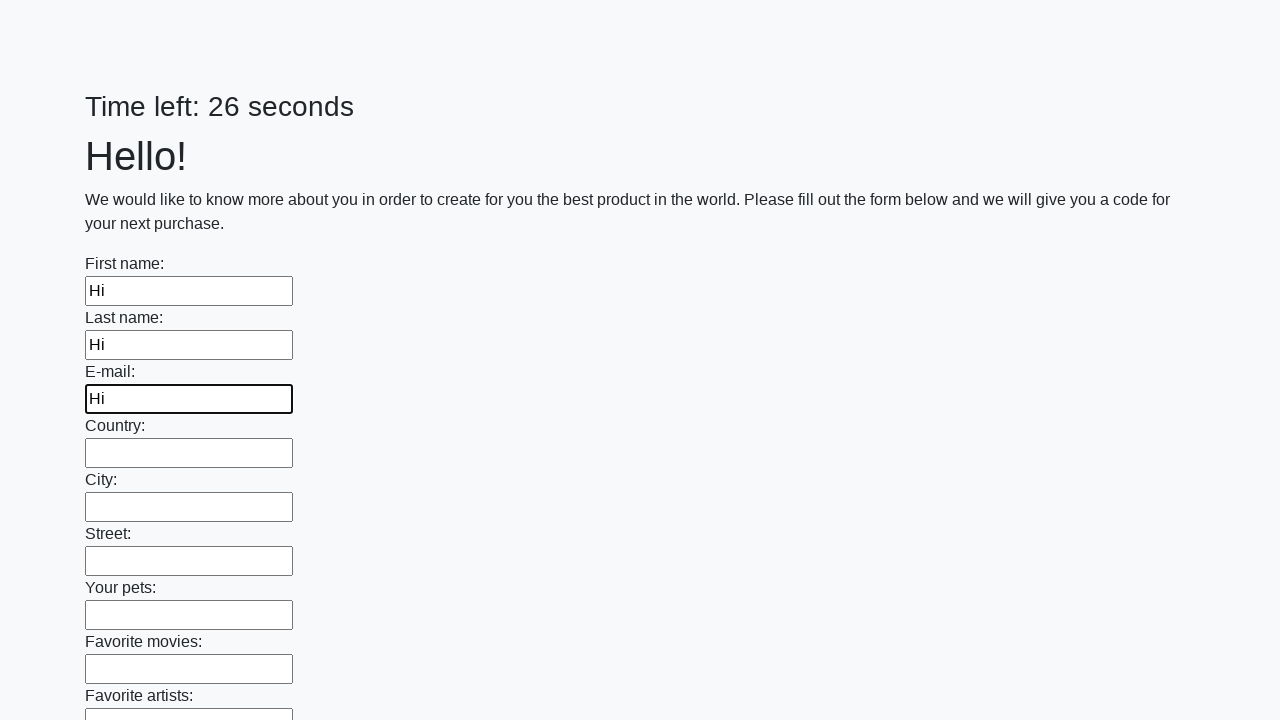

Filled input field with 'Hi' on input >> nth=3
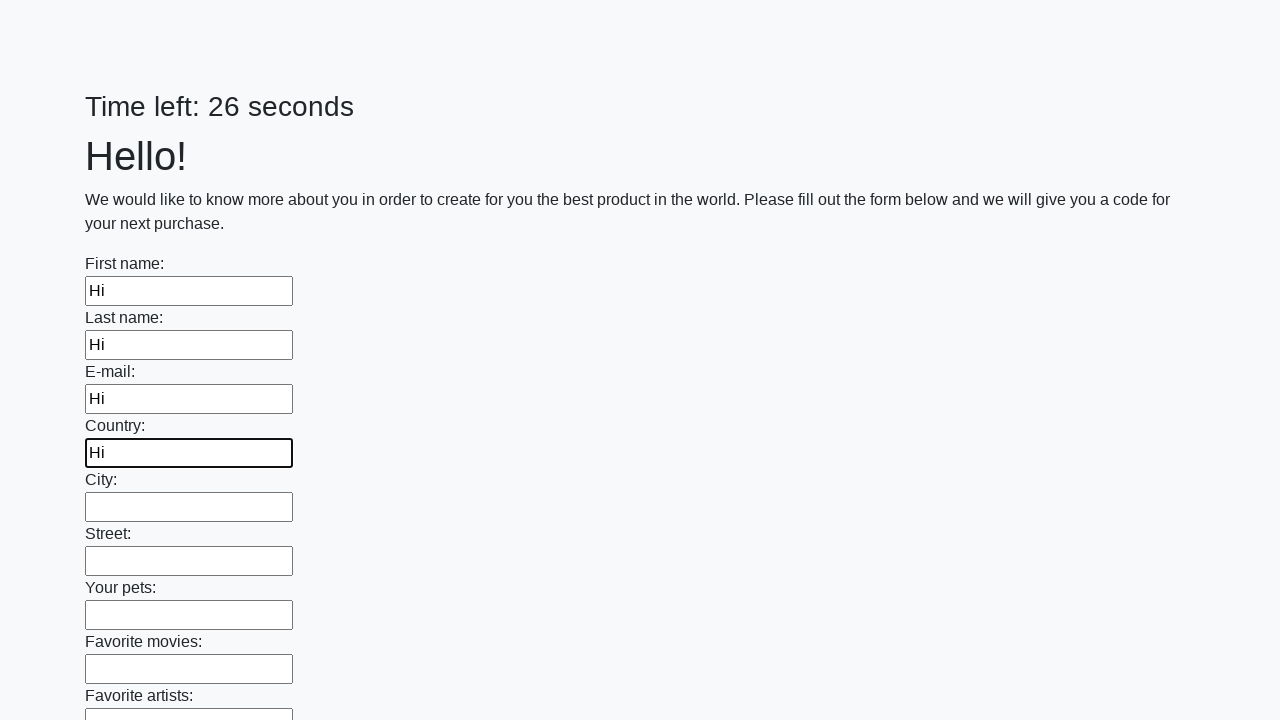

Filled input field with 'Hi' on input >> nth=4
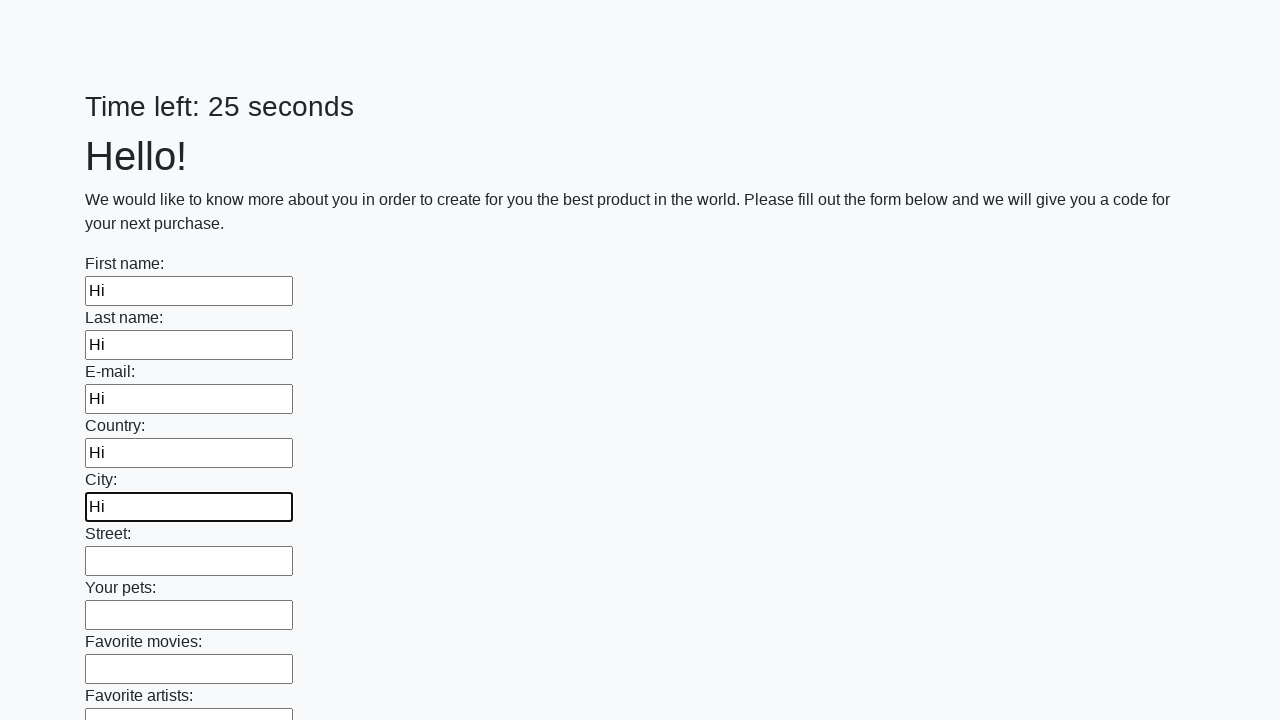

Filled input field with 'Hi' on input >> nth=5
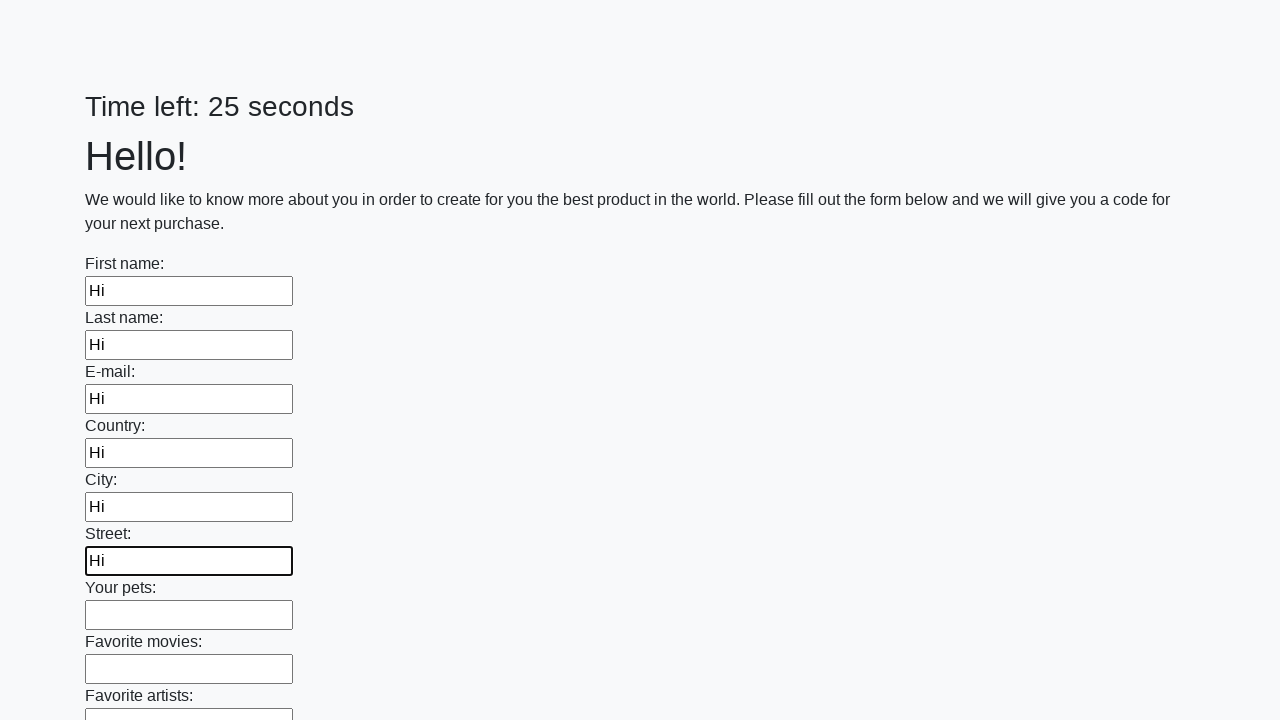

Filled input field with 'Hi' on input >> nth=6
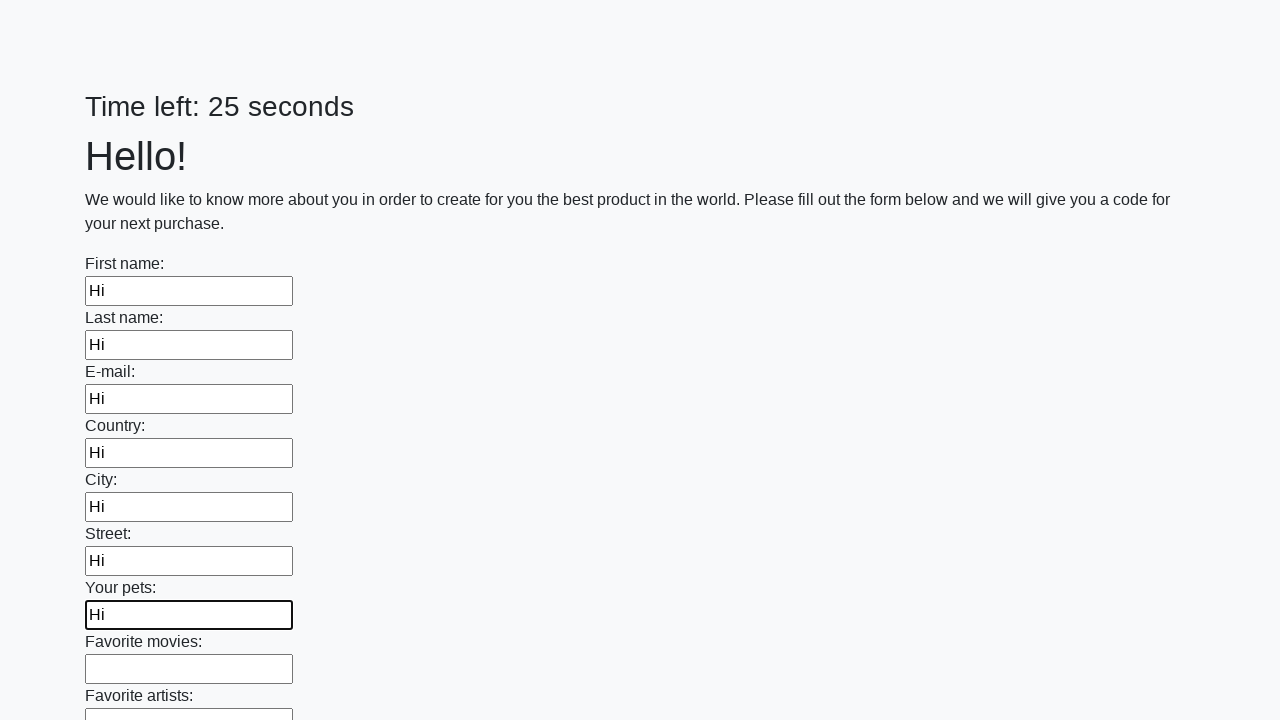

Filled input field with 'Hi' on input >> nth=7
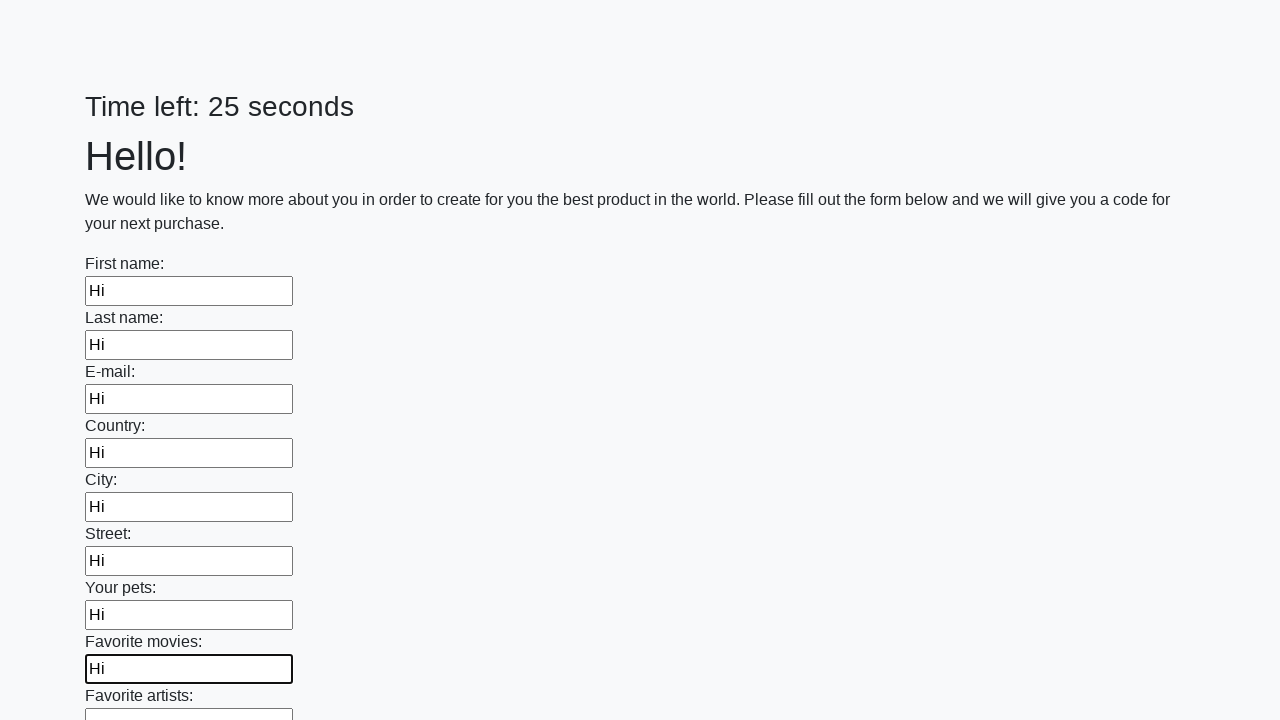

Filled input field with 'Hi' on input >> nth=8
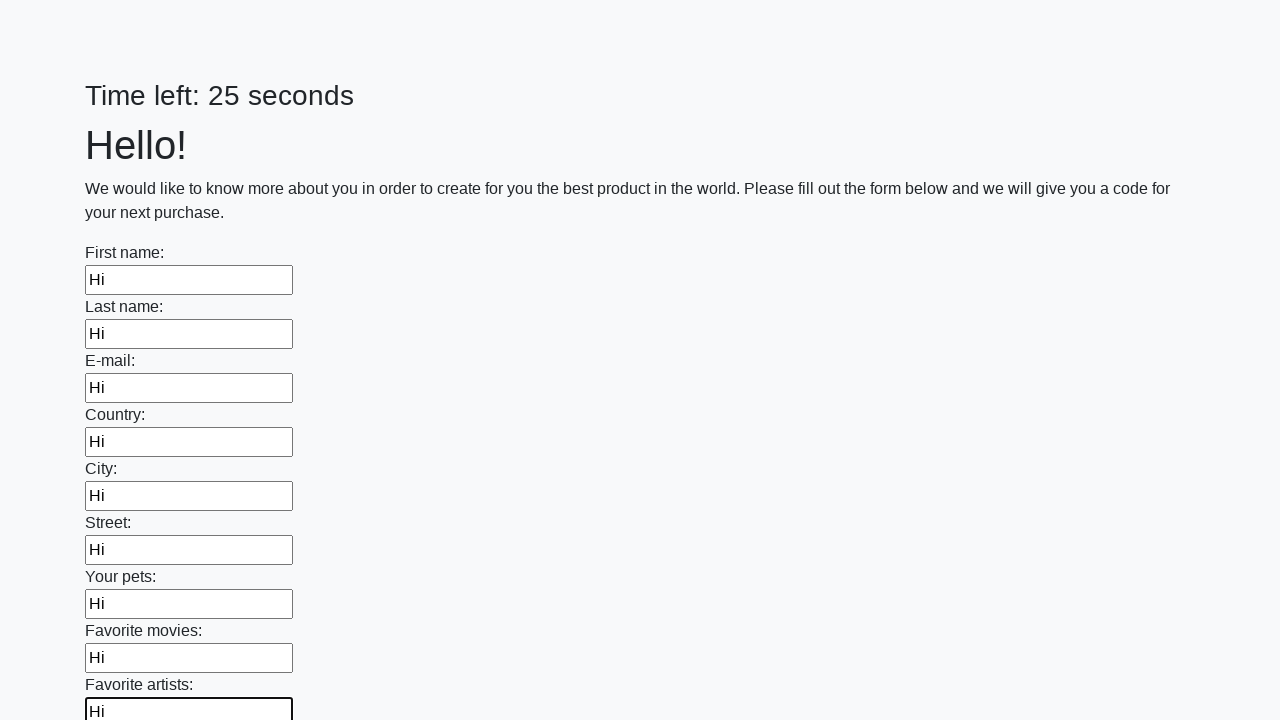

Filled input field with 'Hi' on input >> nth=9
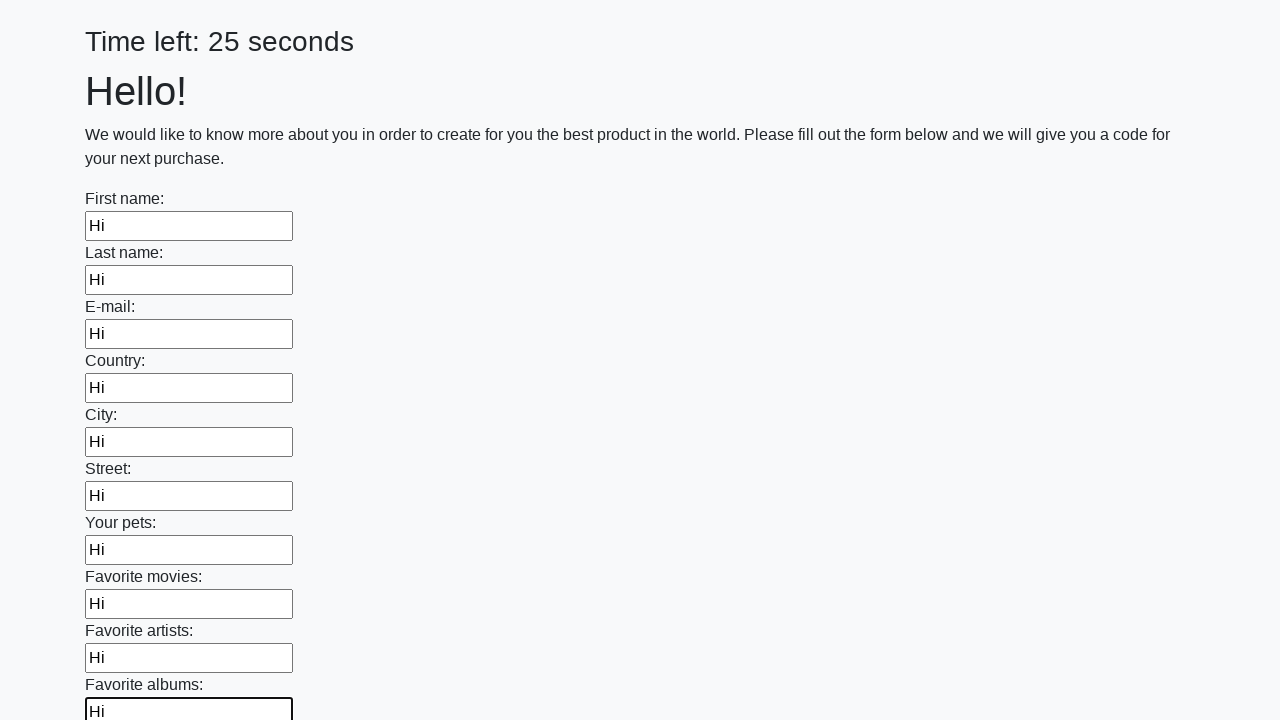

Filled input field with 'Hi' on input >> nth=10
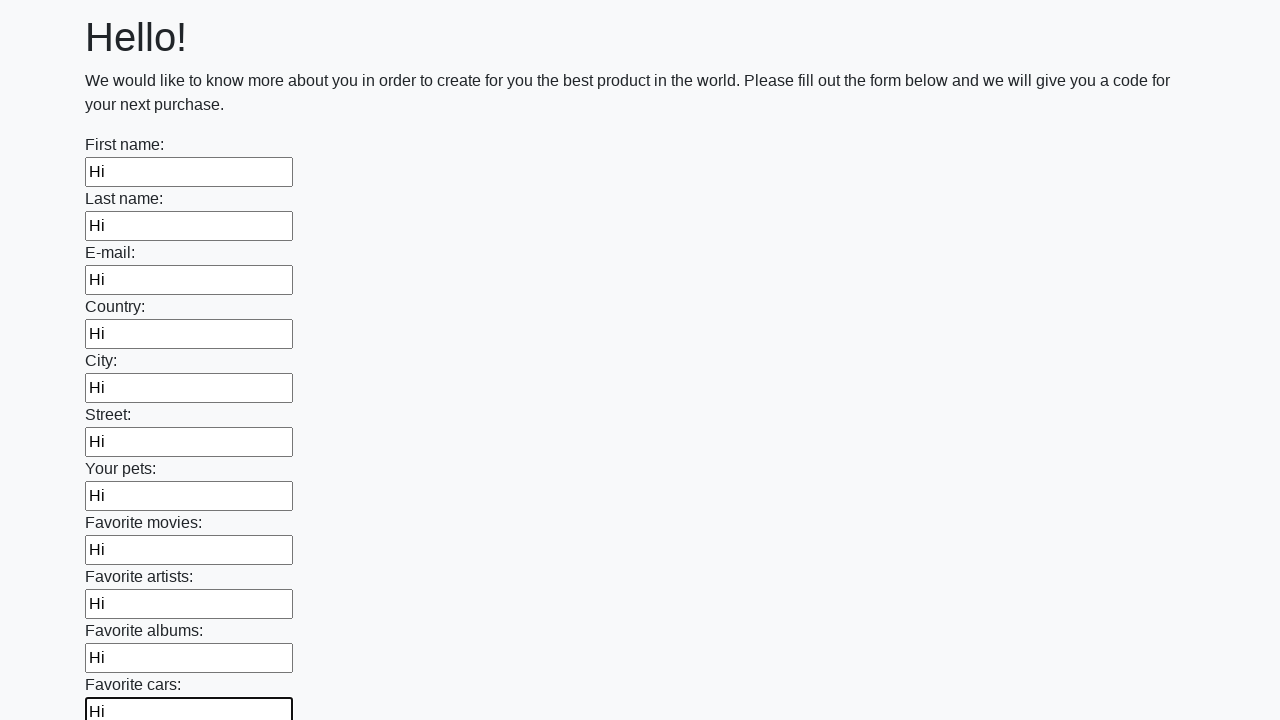

Filled input field with 'Hi' on input >> nth=11
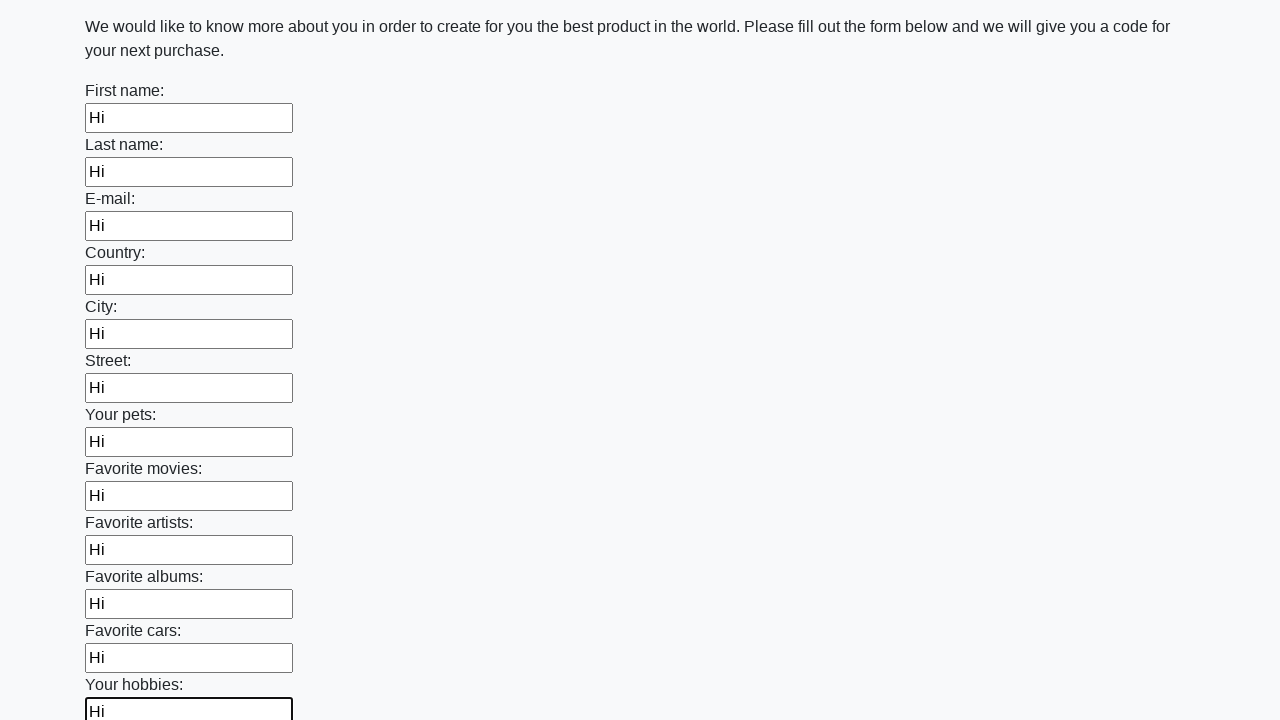

Filled input field with 'Hi' on input >> nth=12
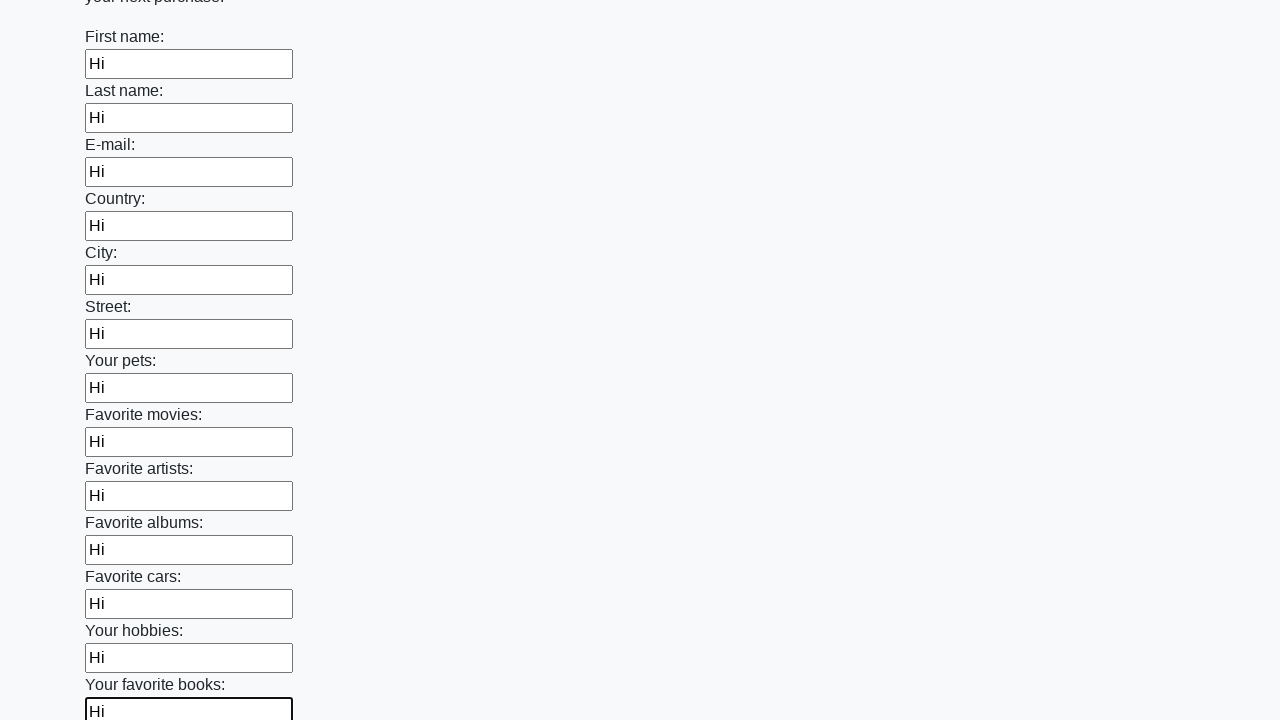

Filled input field with 'Hi' on input >> nth=13
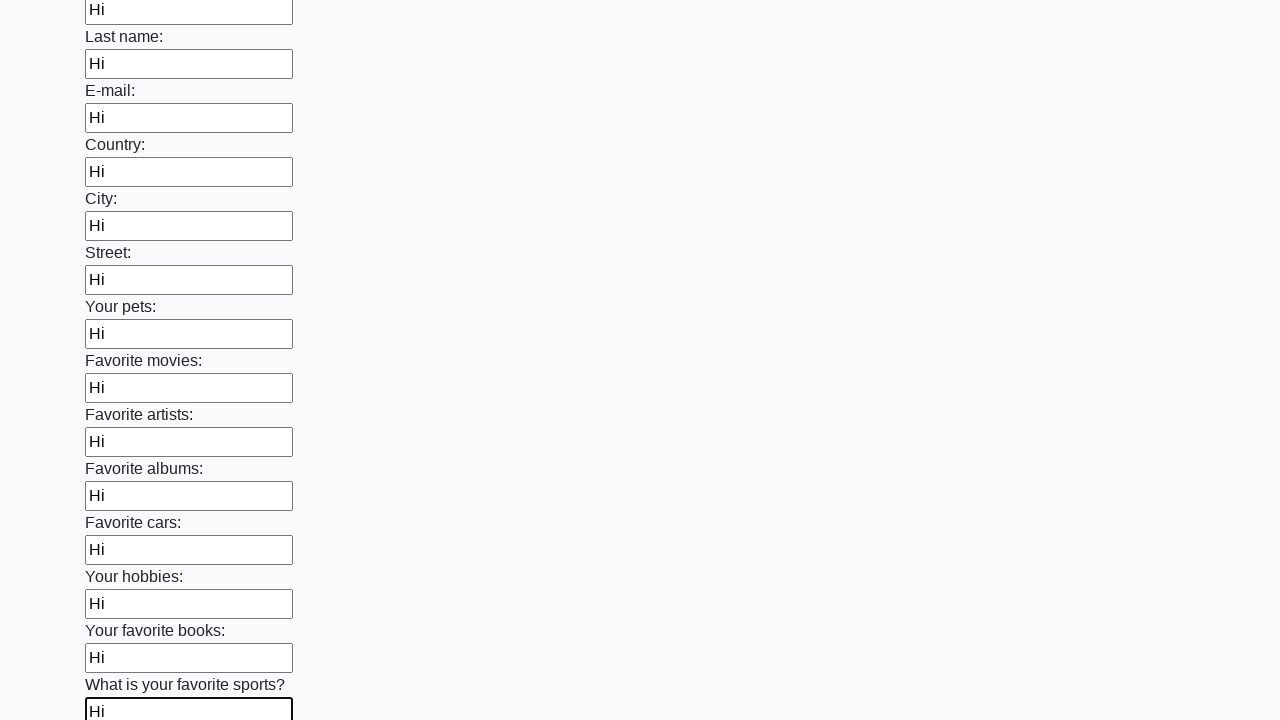

Filled input field with 'Hi' on input >> nth=14
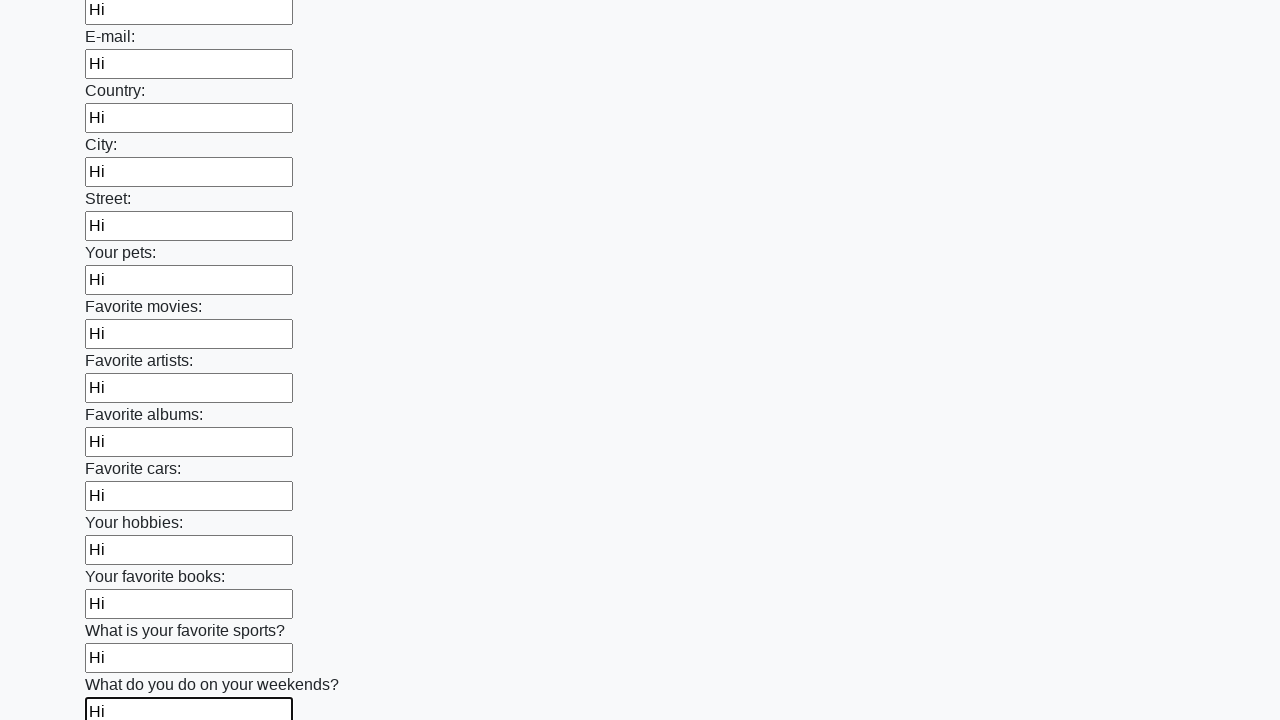

Filled input field with 'Hi' on input >> nth=15
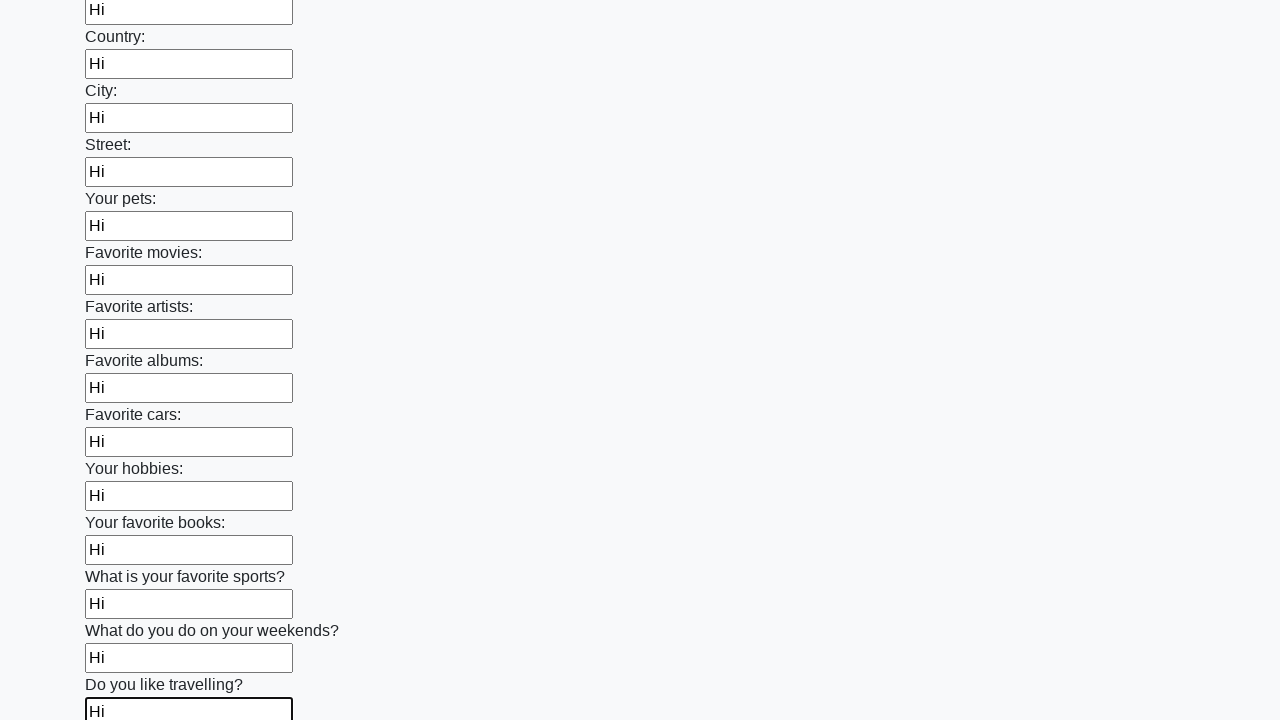

Filled input field with 'Hi' on input >> nth=16
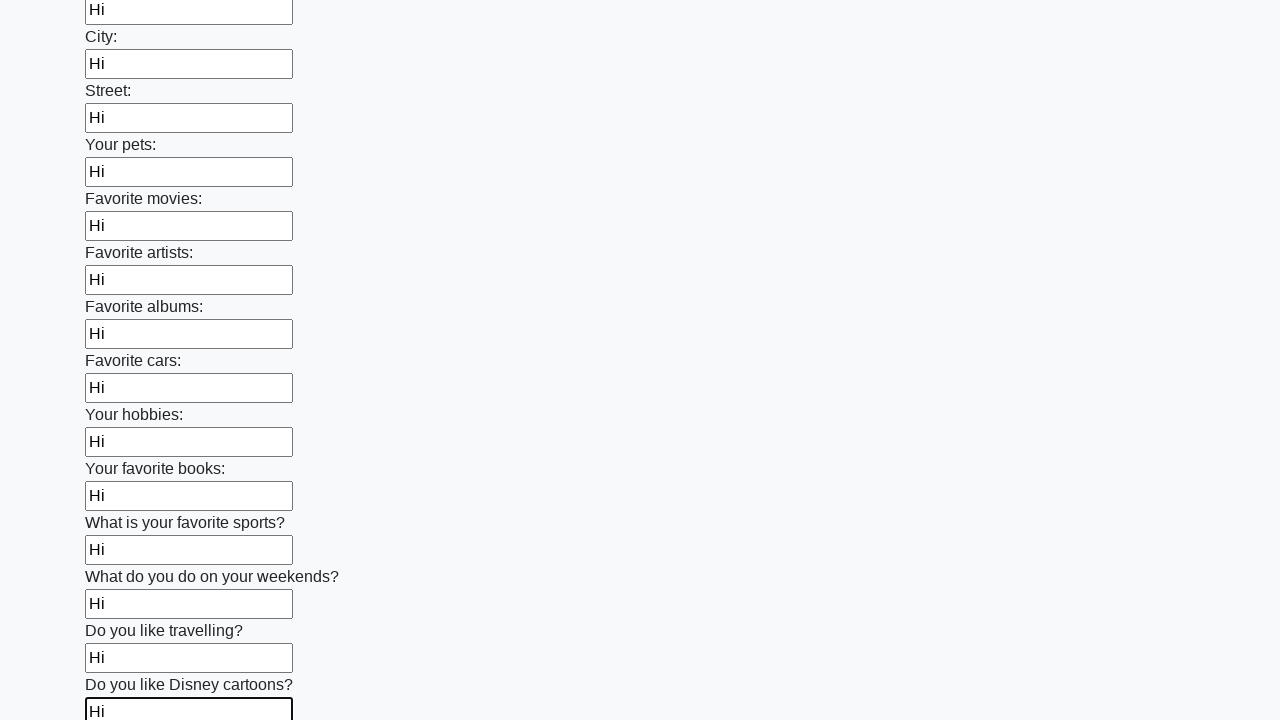

Filled input field with 'Hi' on input >> nth=17
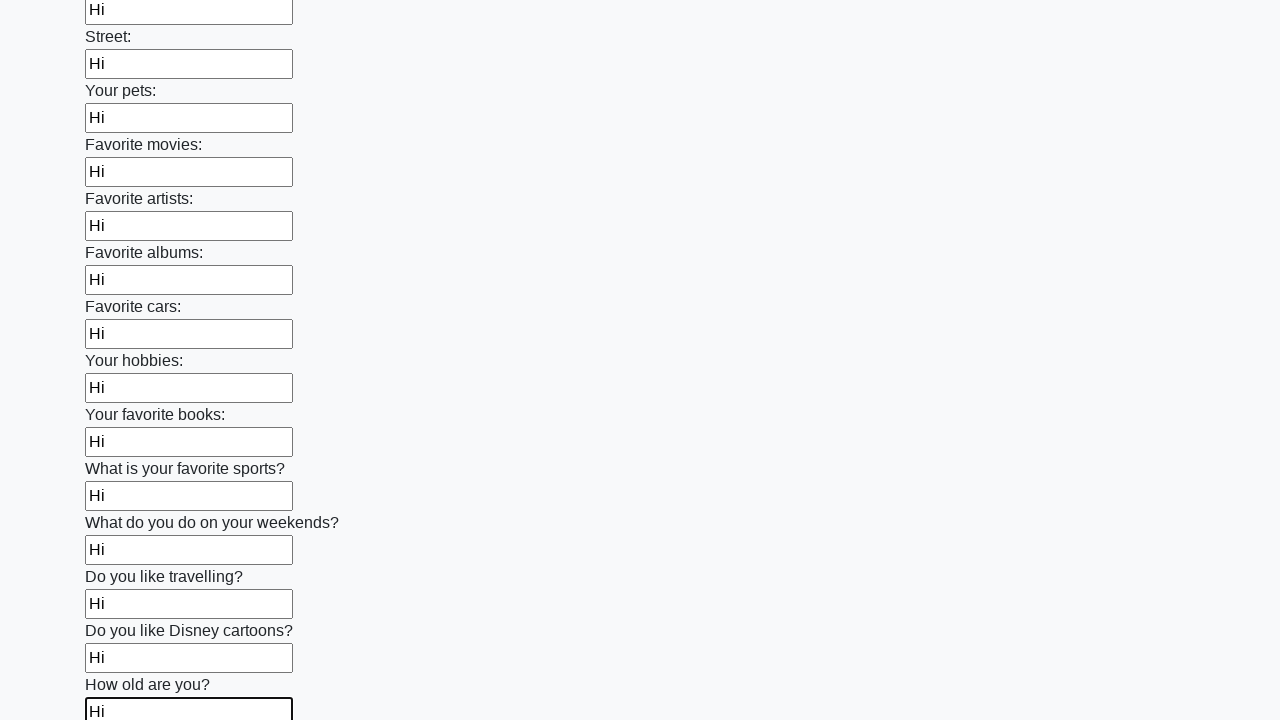

Filled input field with 'Hi' on input >> nth=18
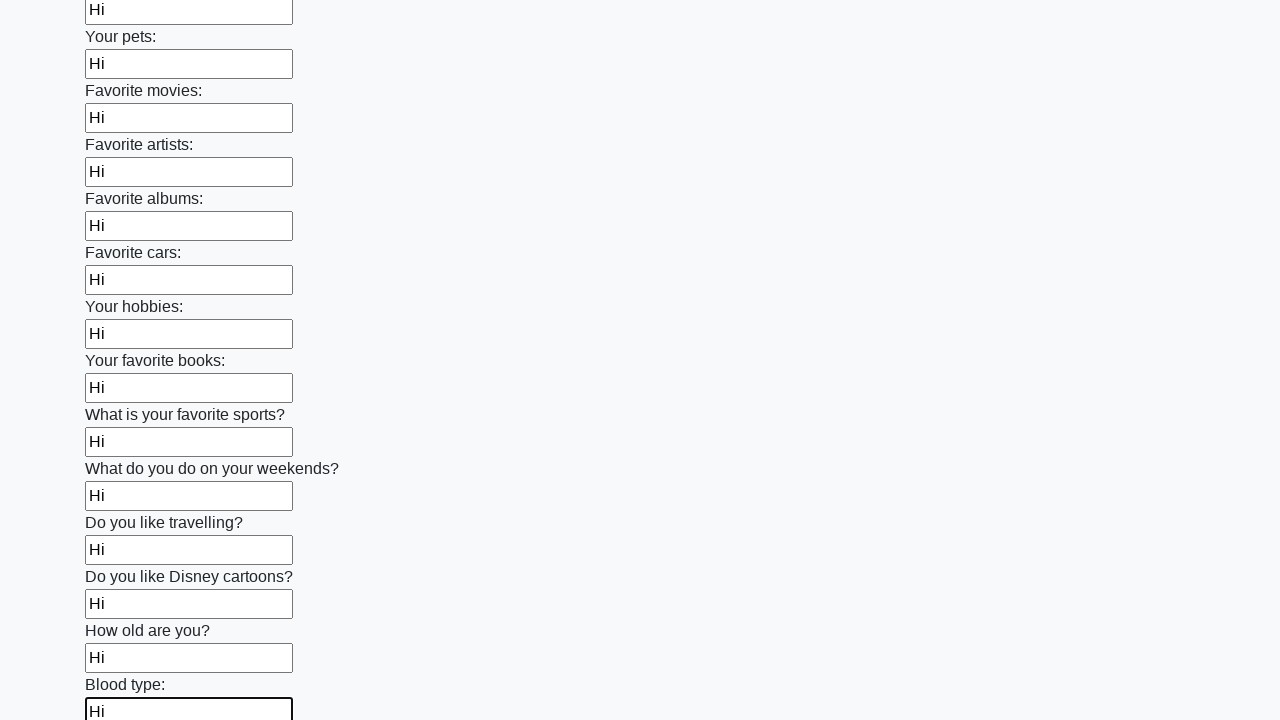

Filled input field with 'Hi' on input >> nth=19
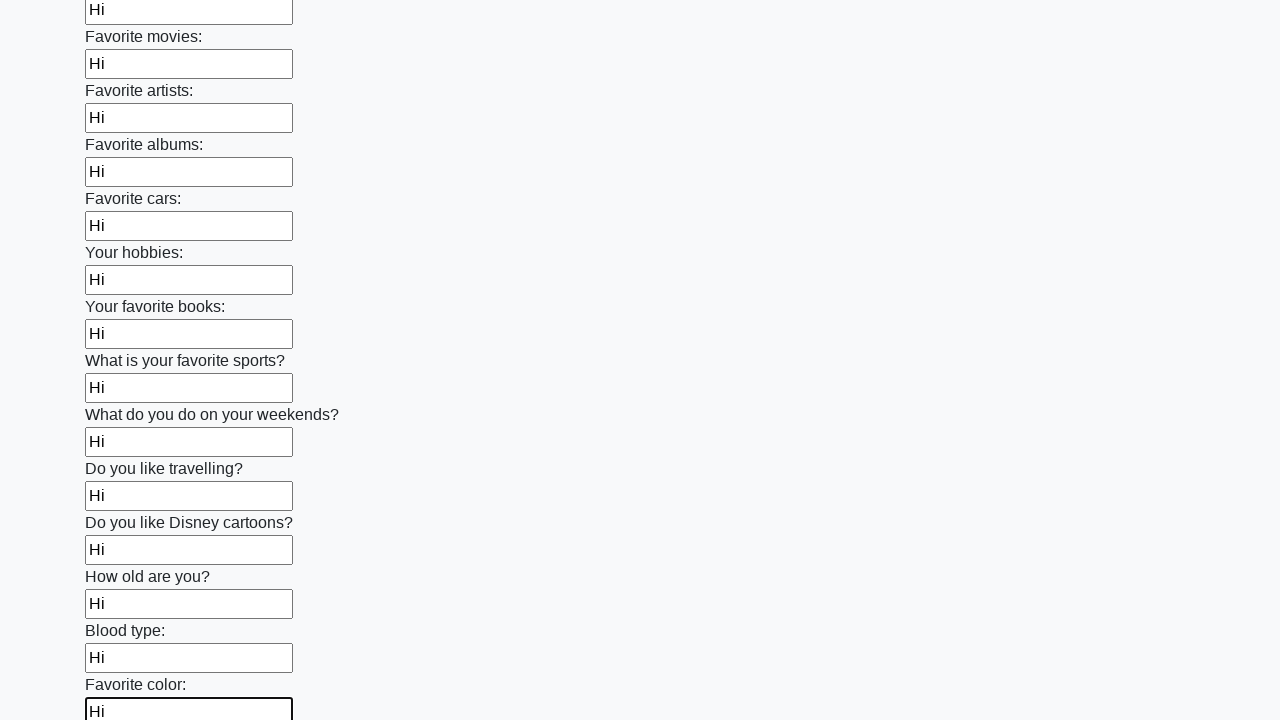

Filled input field with 'Hi' on input >> nth=20
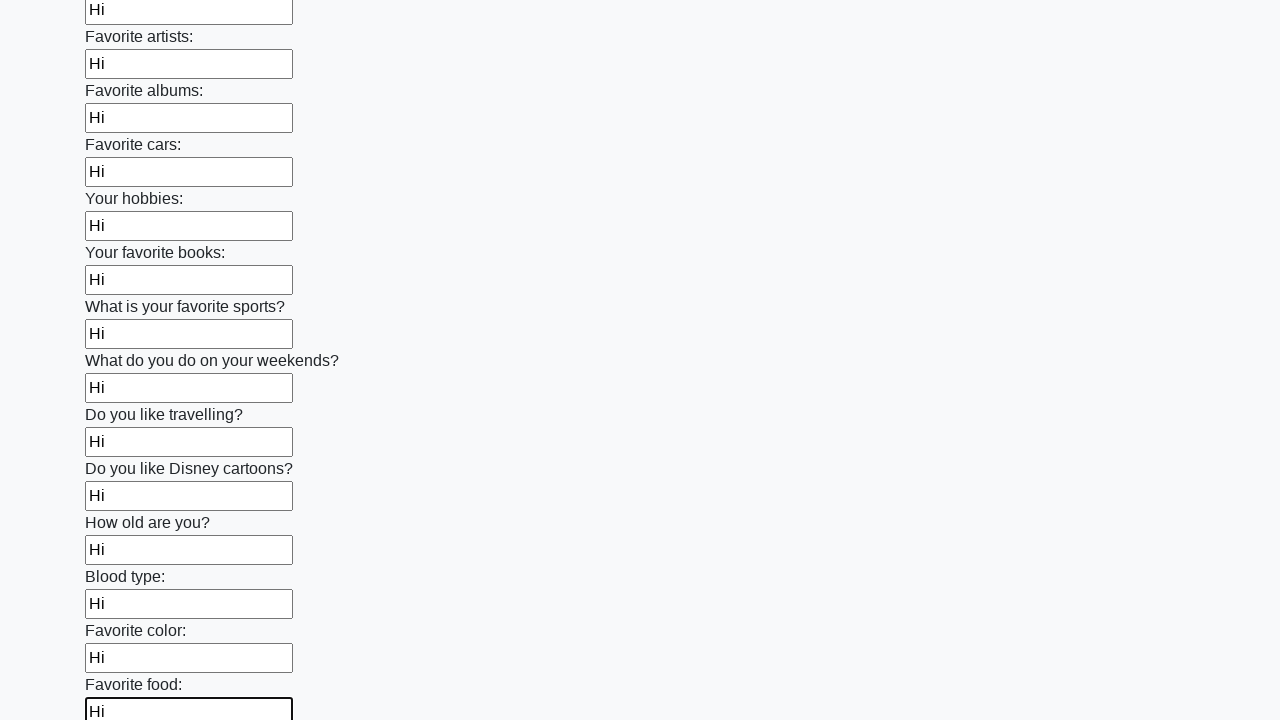

Filled input field with 'Hi' on input >> nth=21
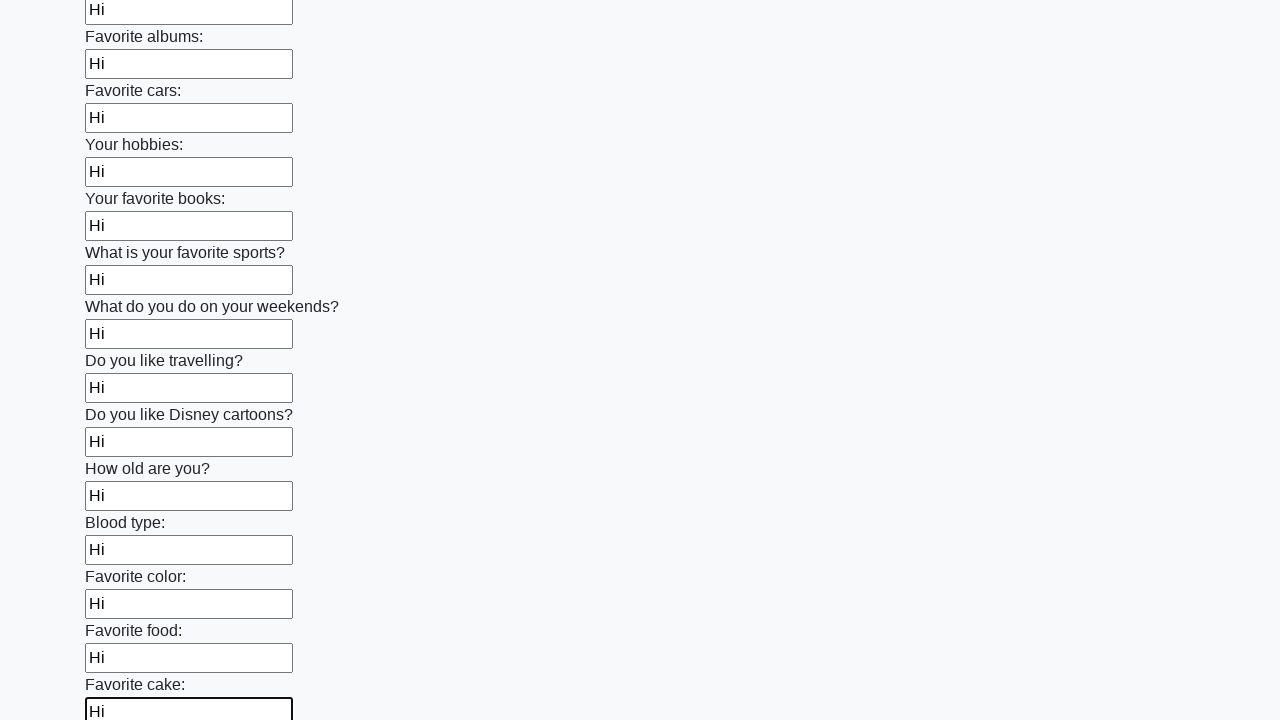

Filled input field with 'Hi' on input >> nth=22
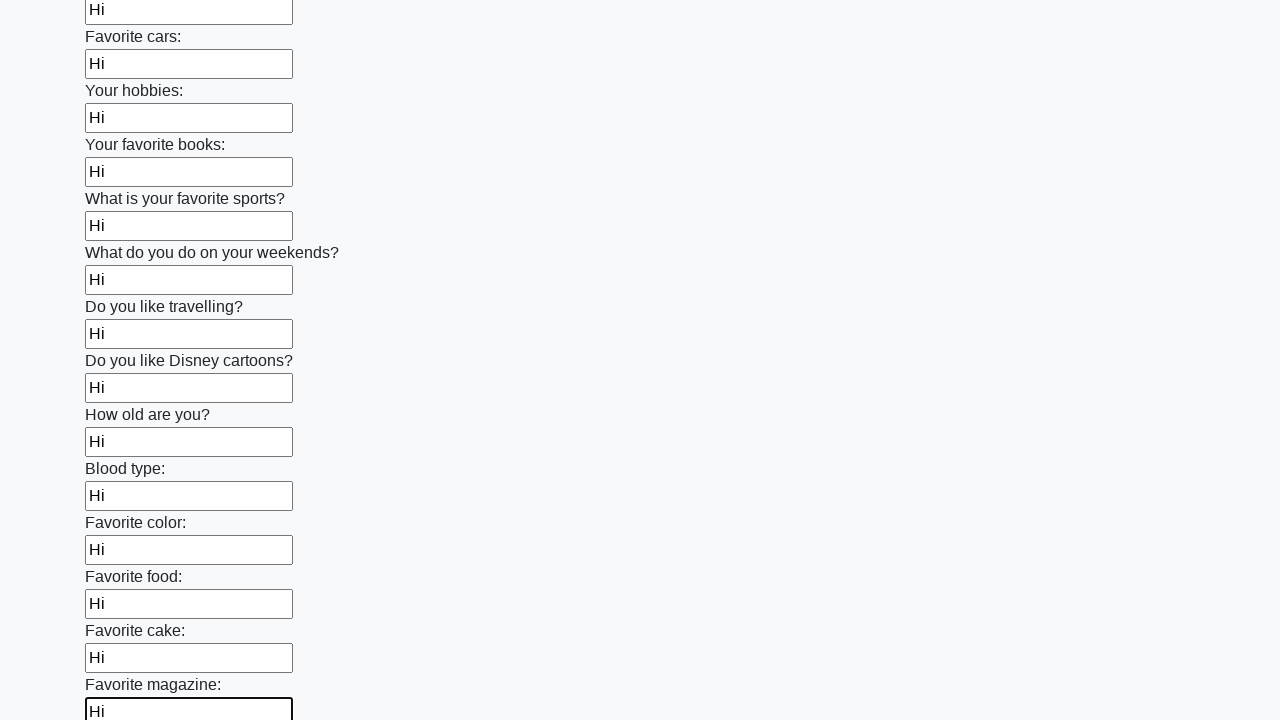

Filled input field with 'Hi' on input >> nth=23
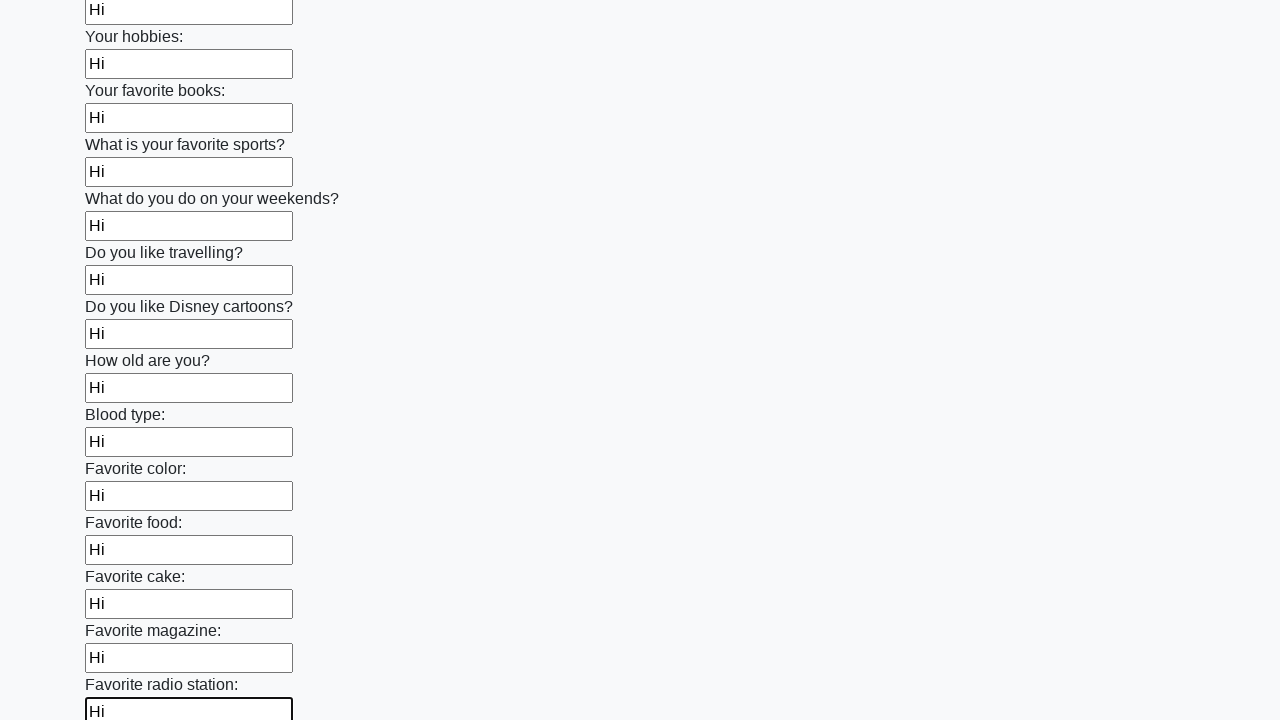

Filled input field with 'Hi' on input >> nth=24
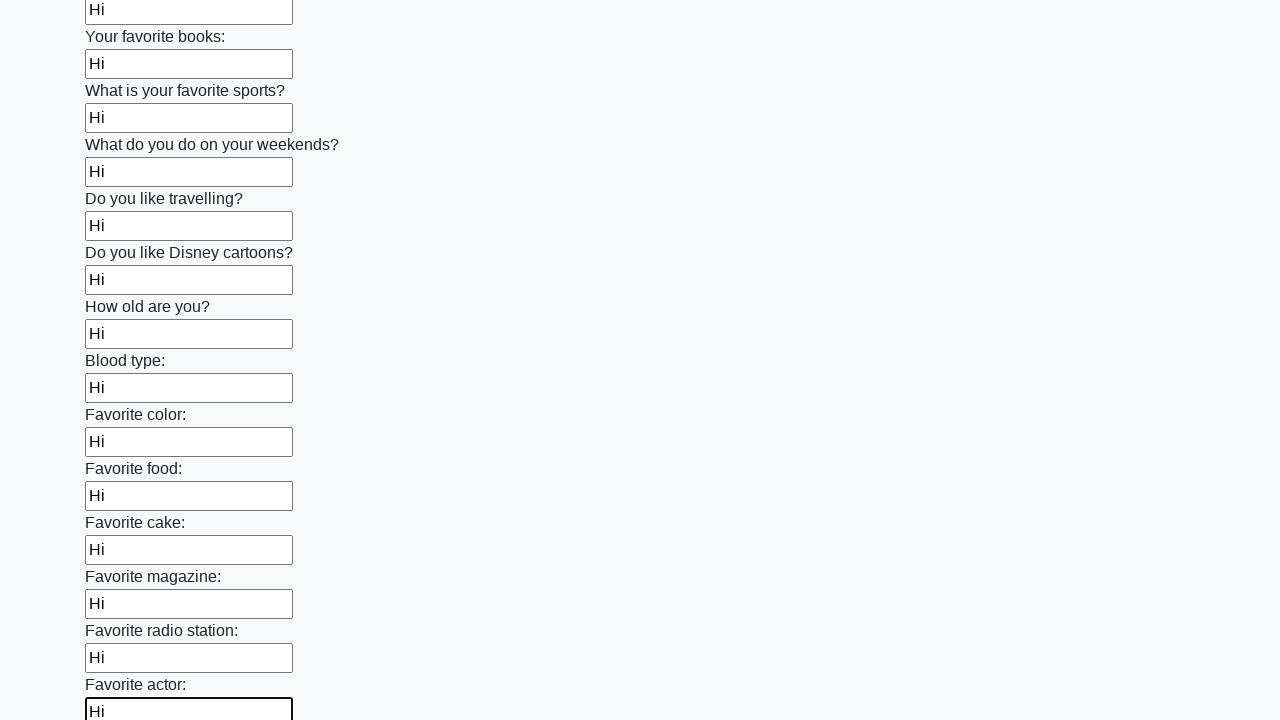

Filled input field with 'Hi' on input >> nth=25
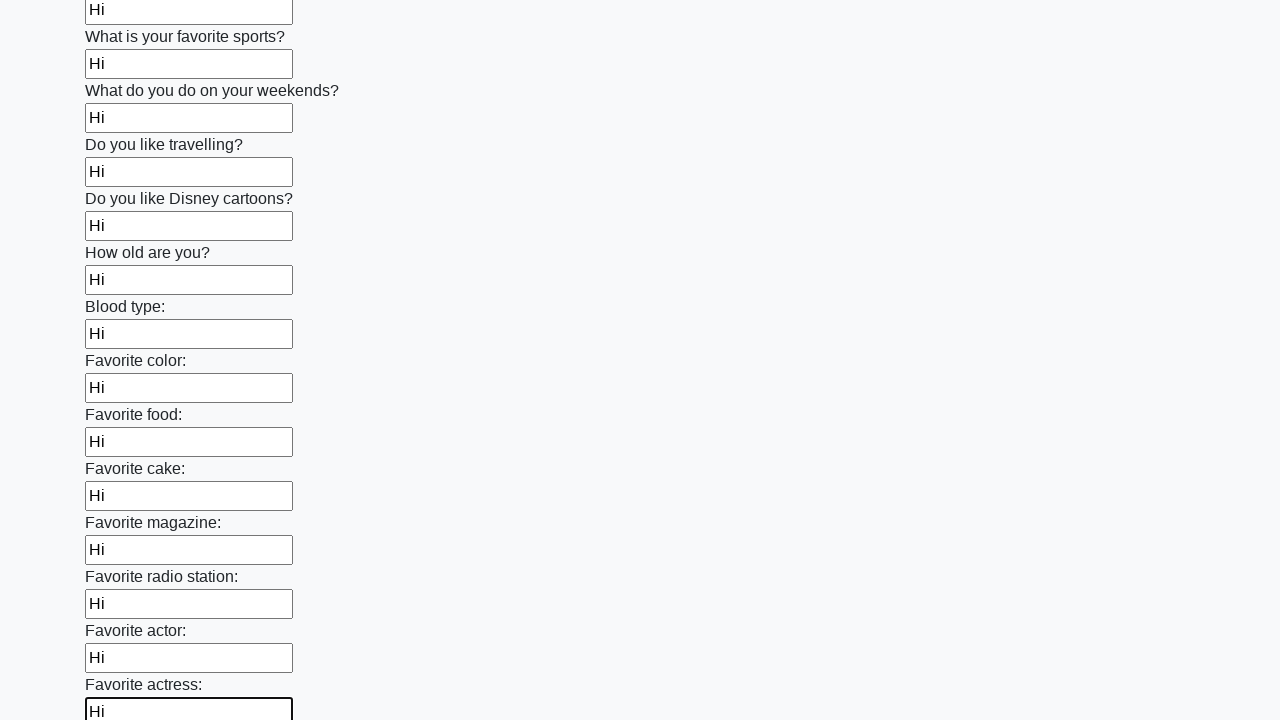

Filled input field with 'Hi' on input >> nth=26
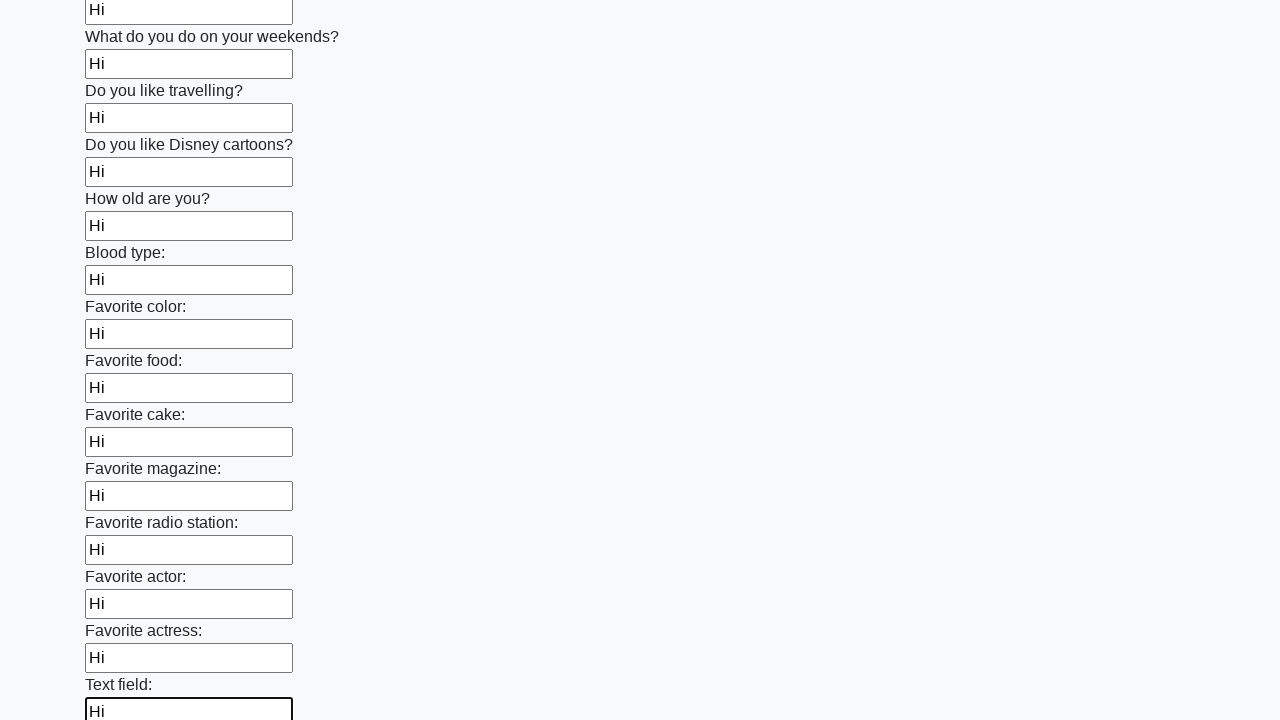

Filled input field with 'Hi' on input >> nth=27
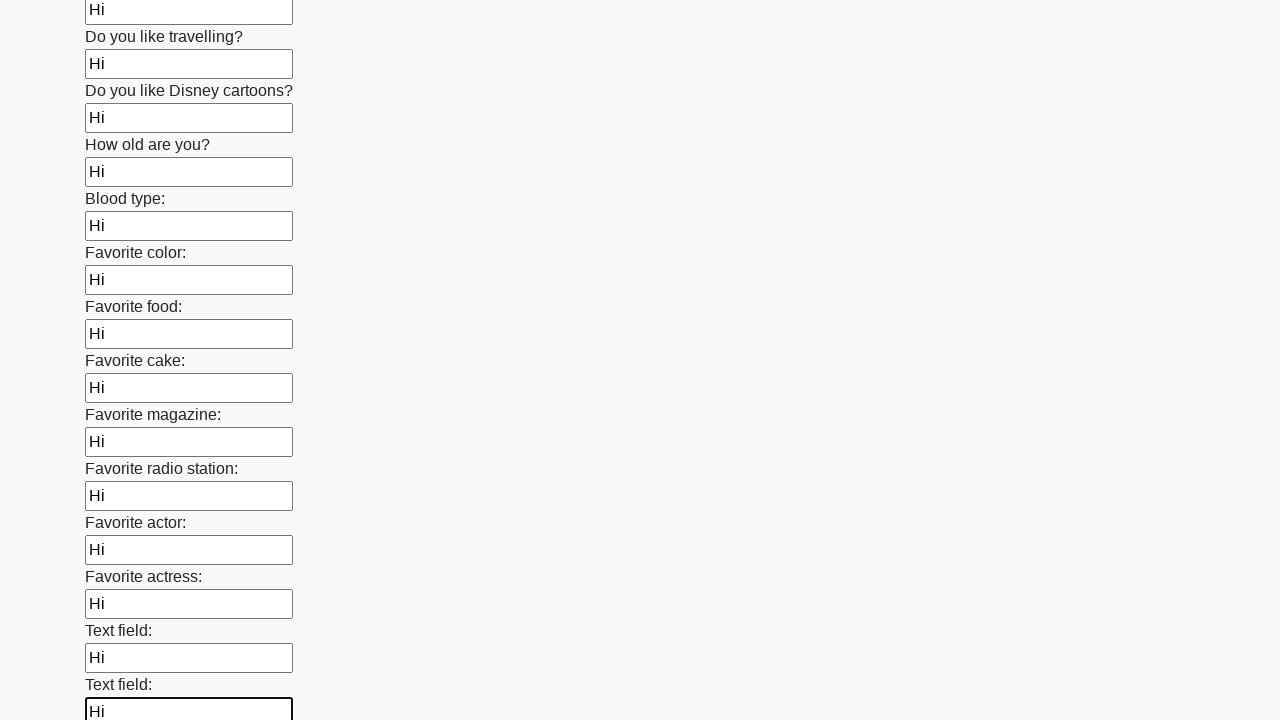

Filled input field with 'Hi' on input >> nth=28
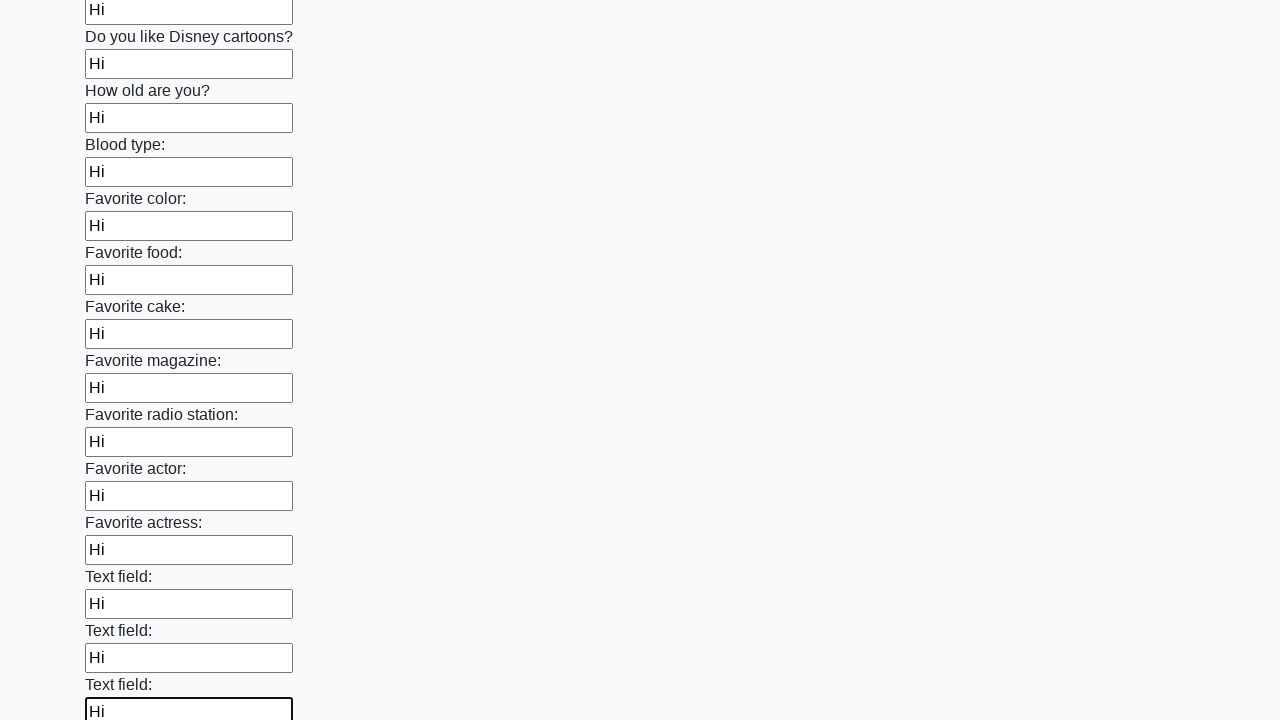

Filled input field with 'Hi' on input >> nth=29
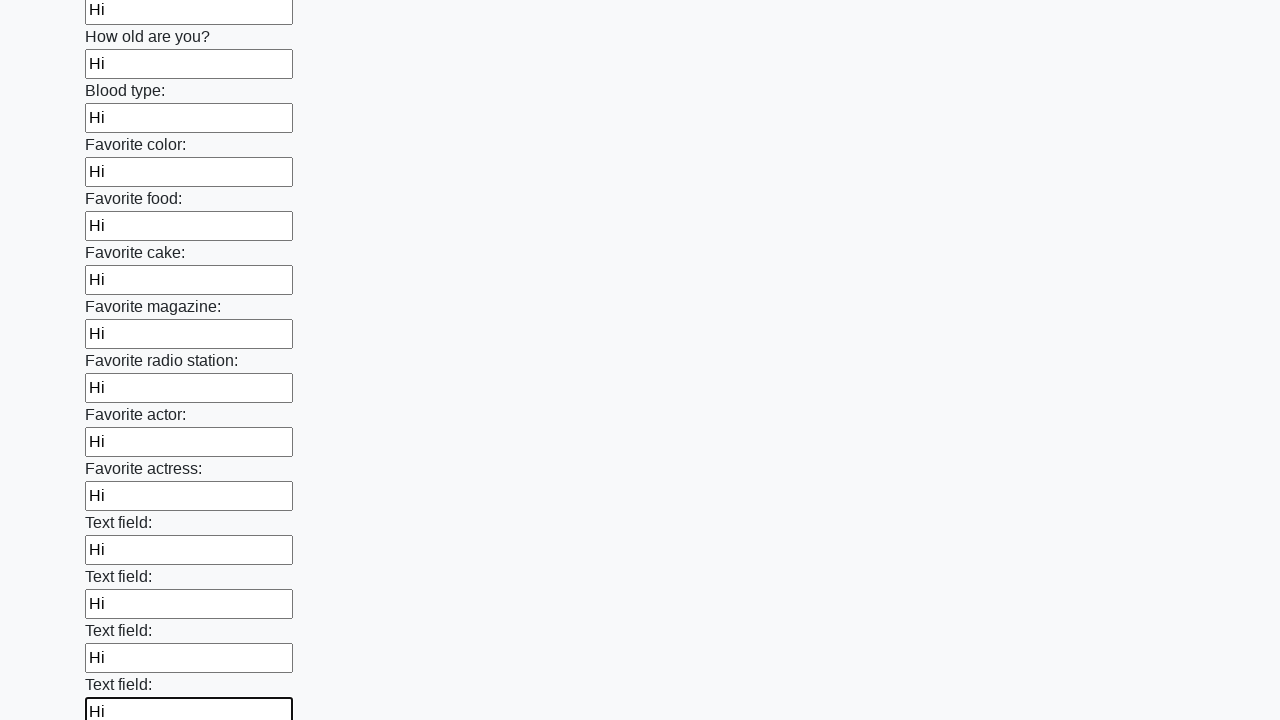

Filled input field with 'Hi' on input >> nth=30
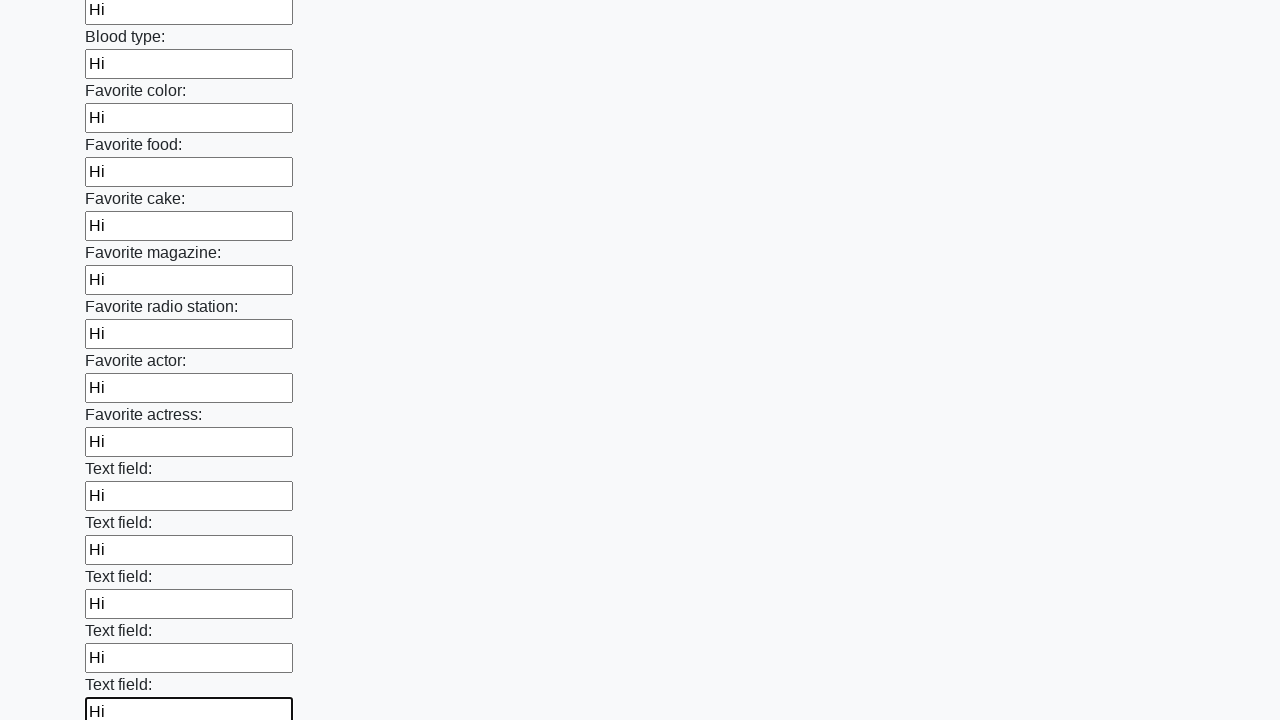

Filled input field with 'Hi' on input >> nth=31
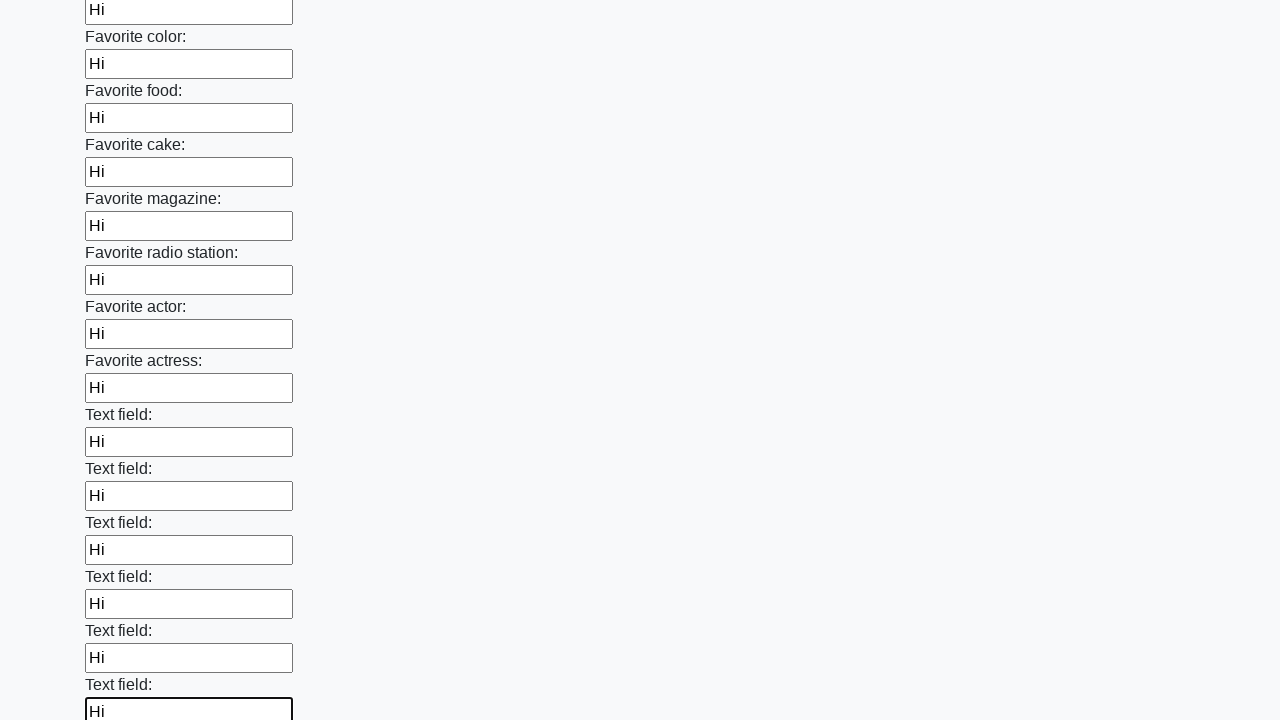

Filled input field with 'Hi' on input >> nth=32
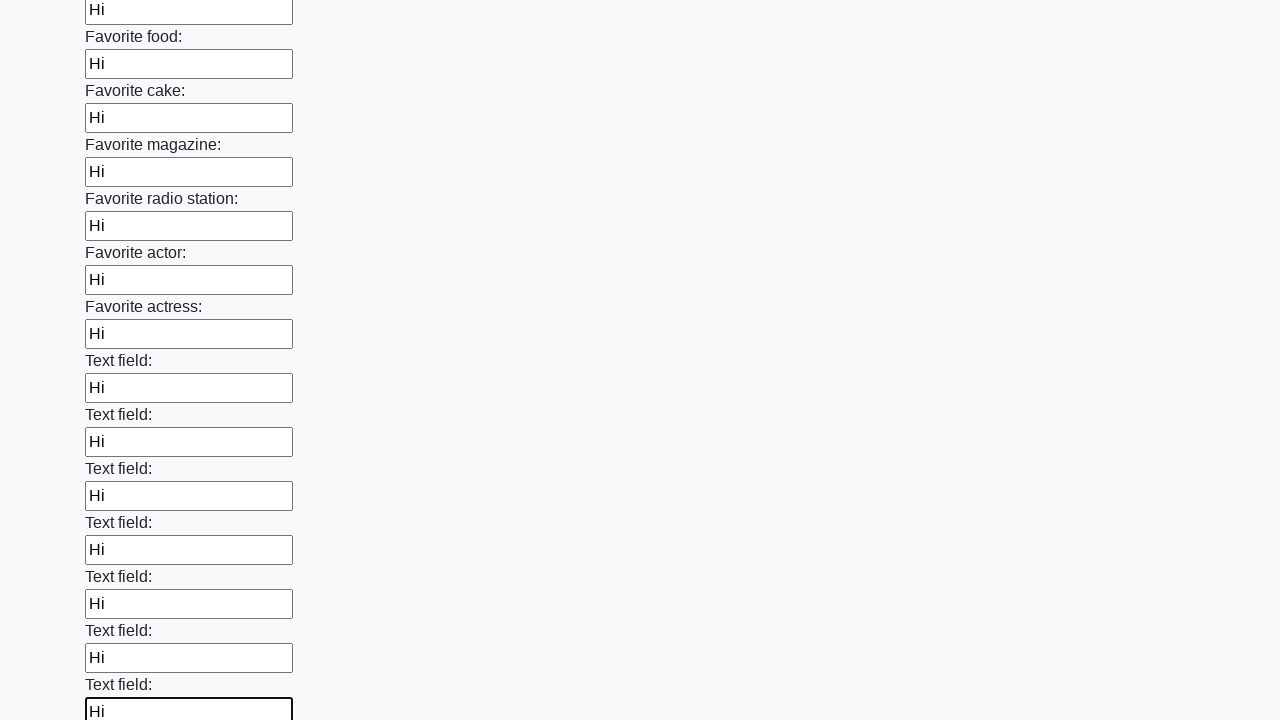

Filled input field with 'Hi' on input >> nth=33
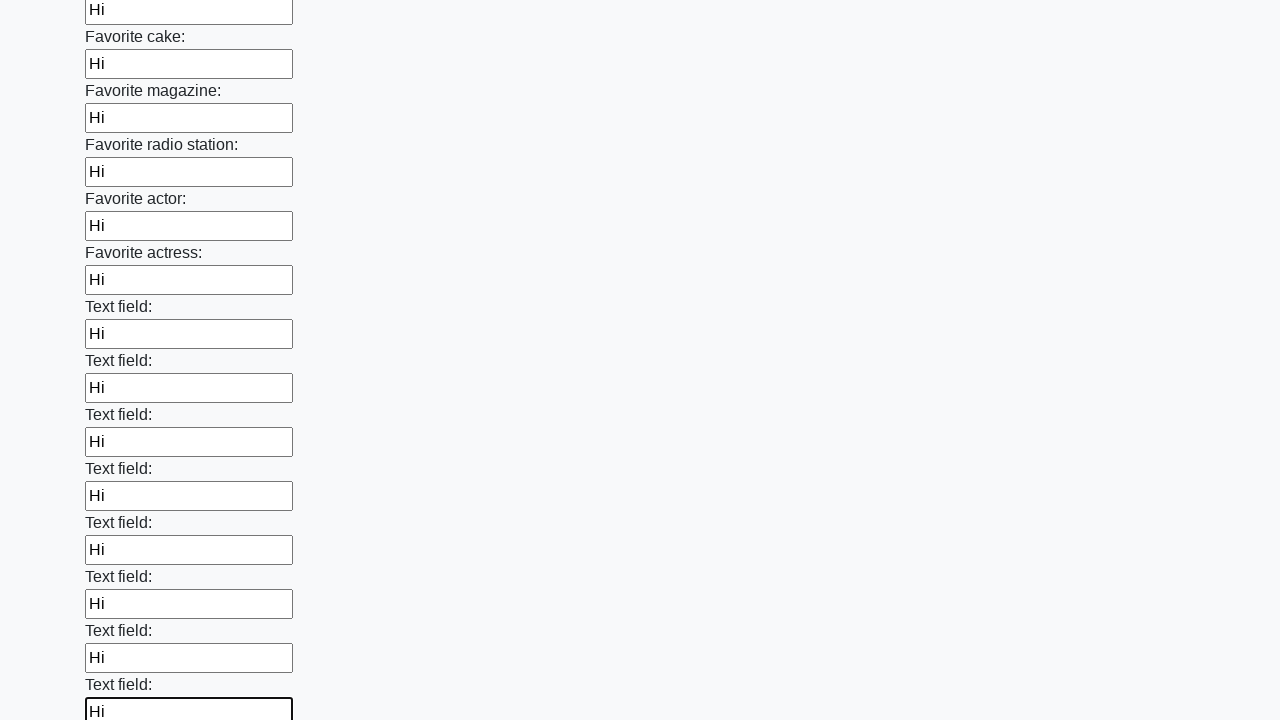

Filled input field with 'Hi' on input >> nth=34
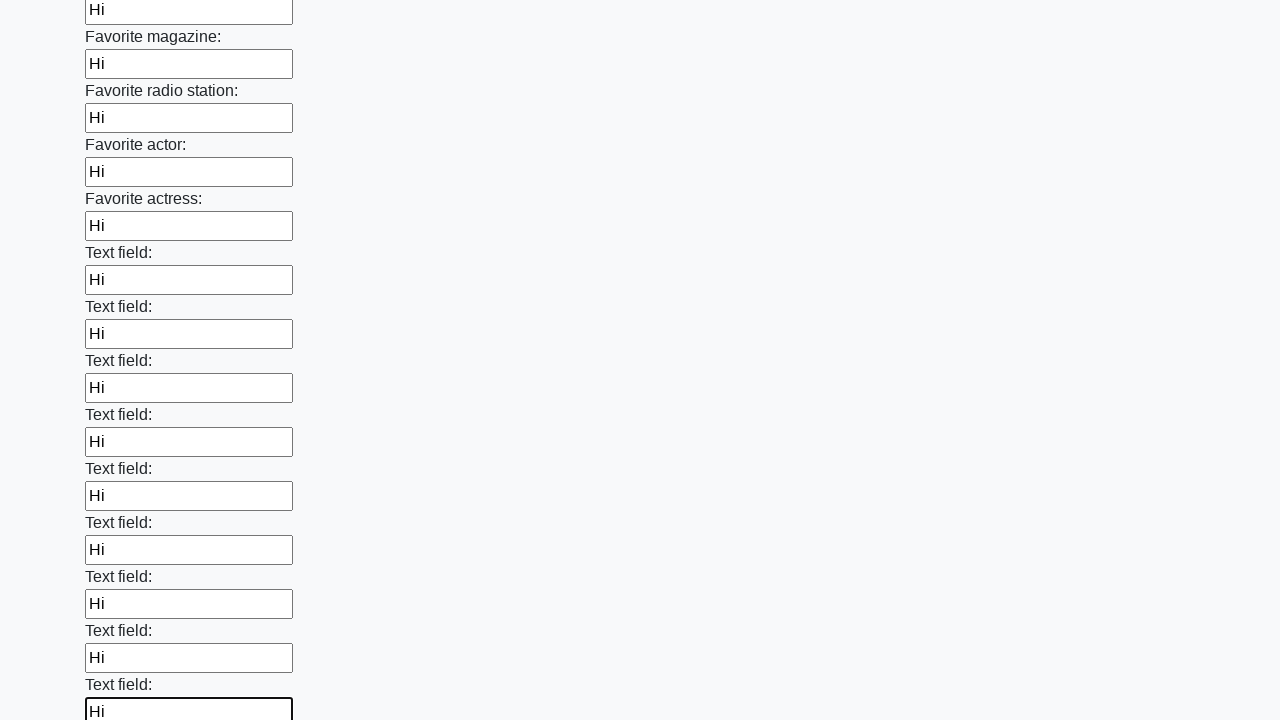

Filled input field with 'Hi' on input >> nth=35
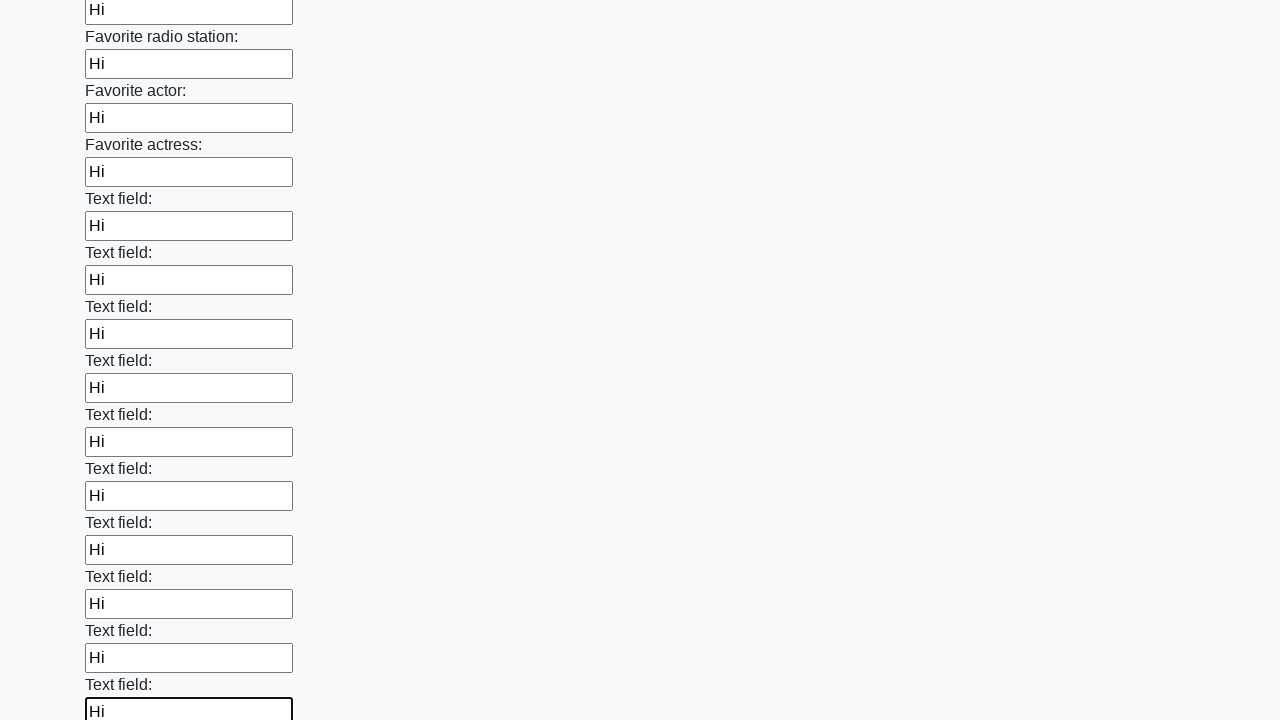

Filled input field with 'Hi' on input >> nth=36
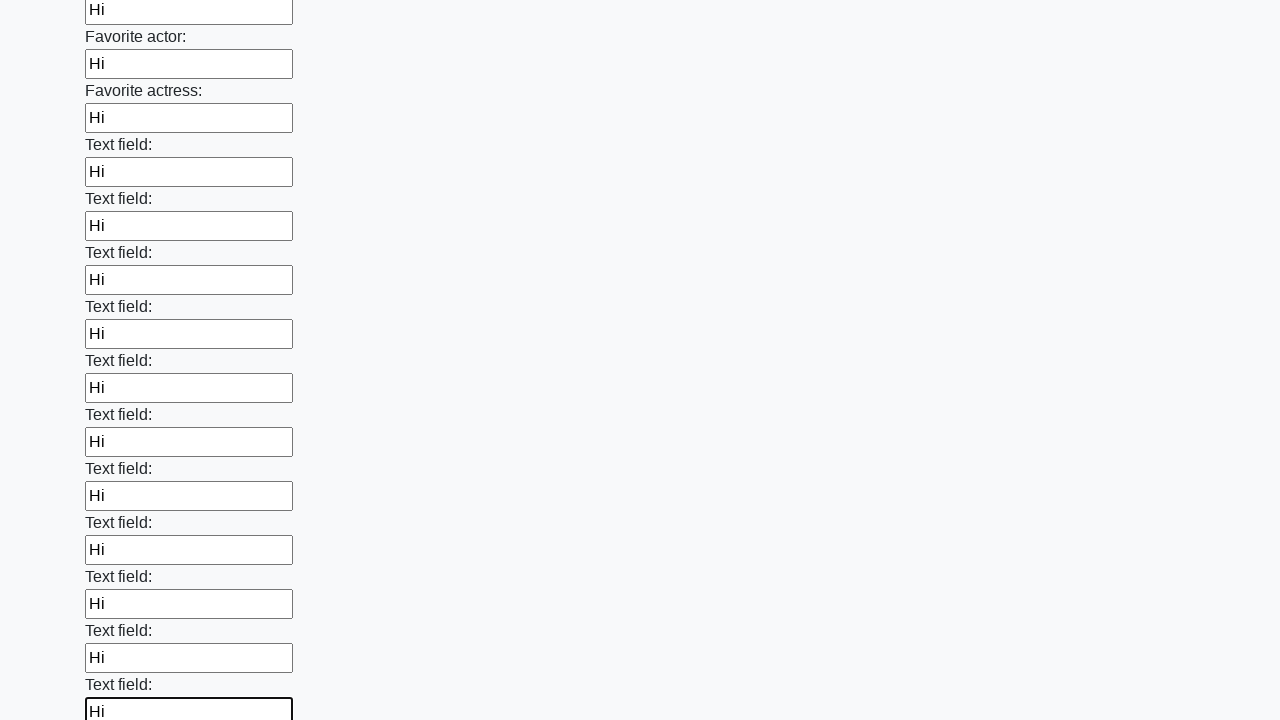

Filled input field with 'Hi' on input >> nth=37
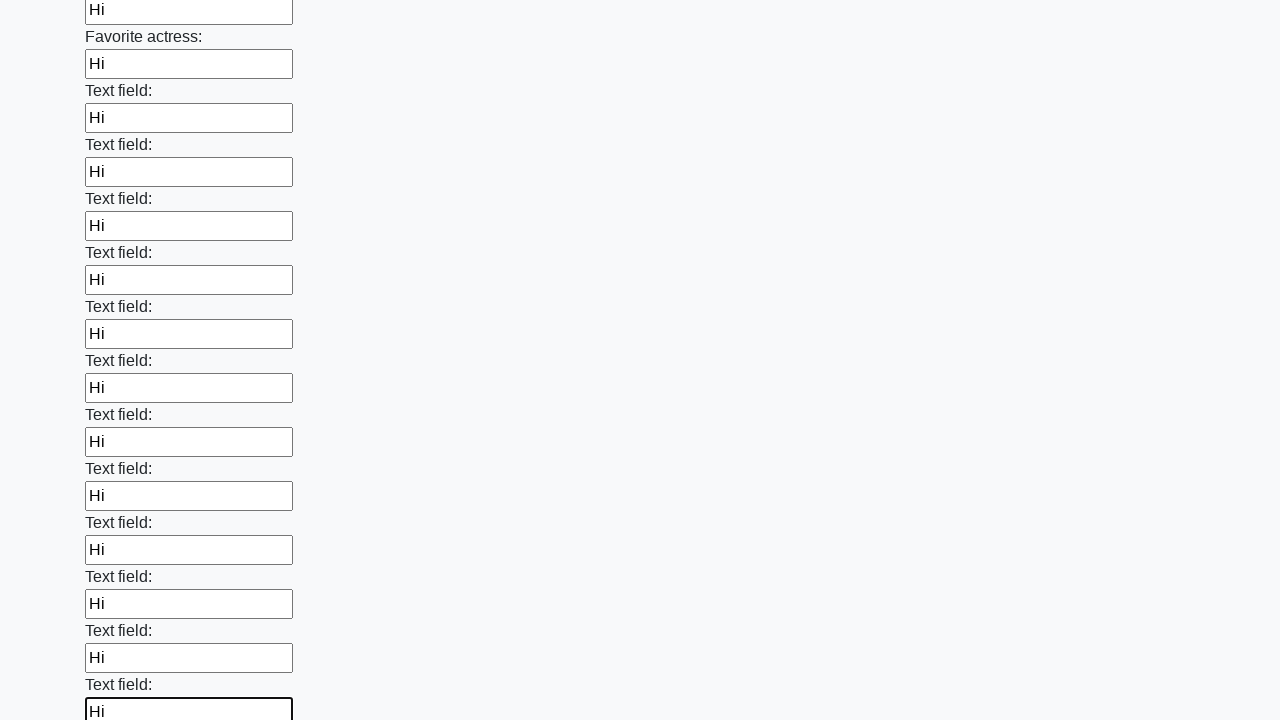

Filled input field with 'Hi' on input >> nth=38
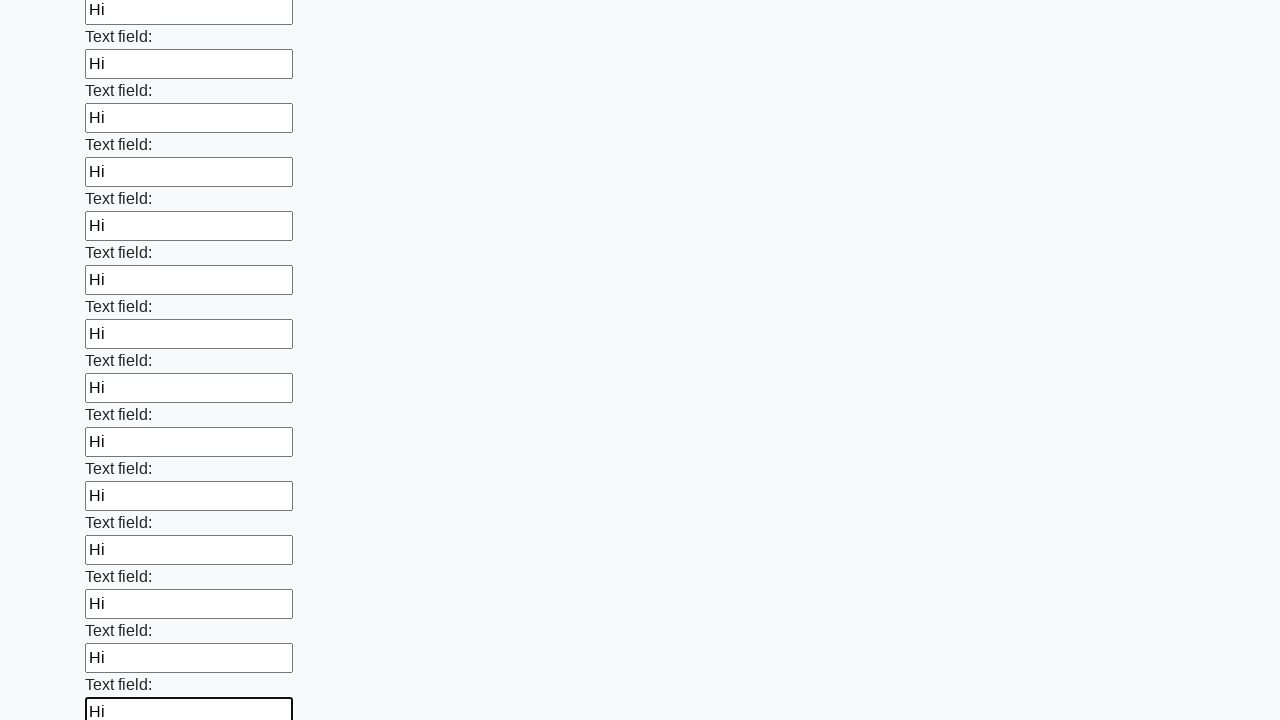

Filled input field with 'Hi' on input >> nth=39
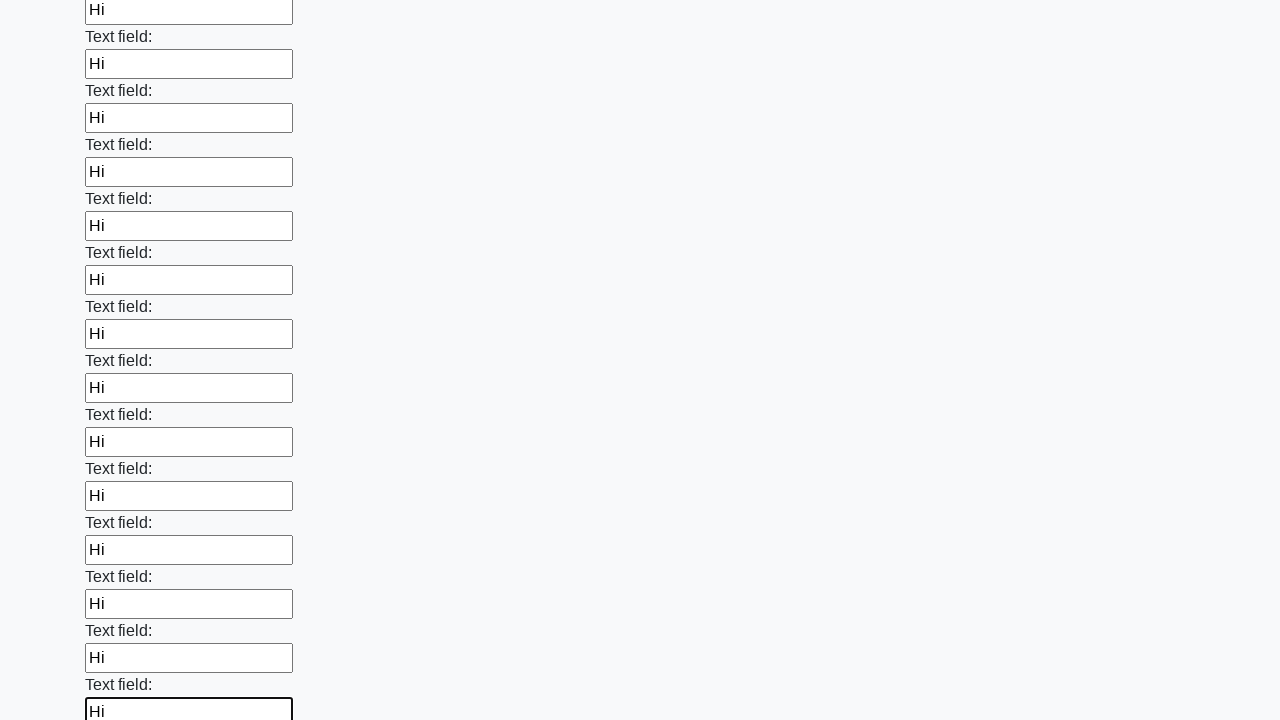

Filled input field with 'Hi' on input >> nth=40
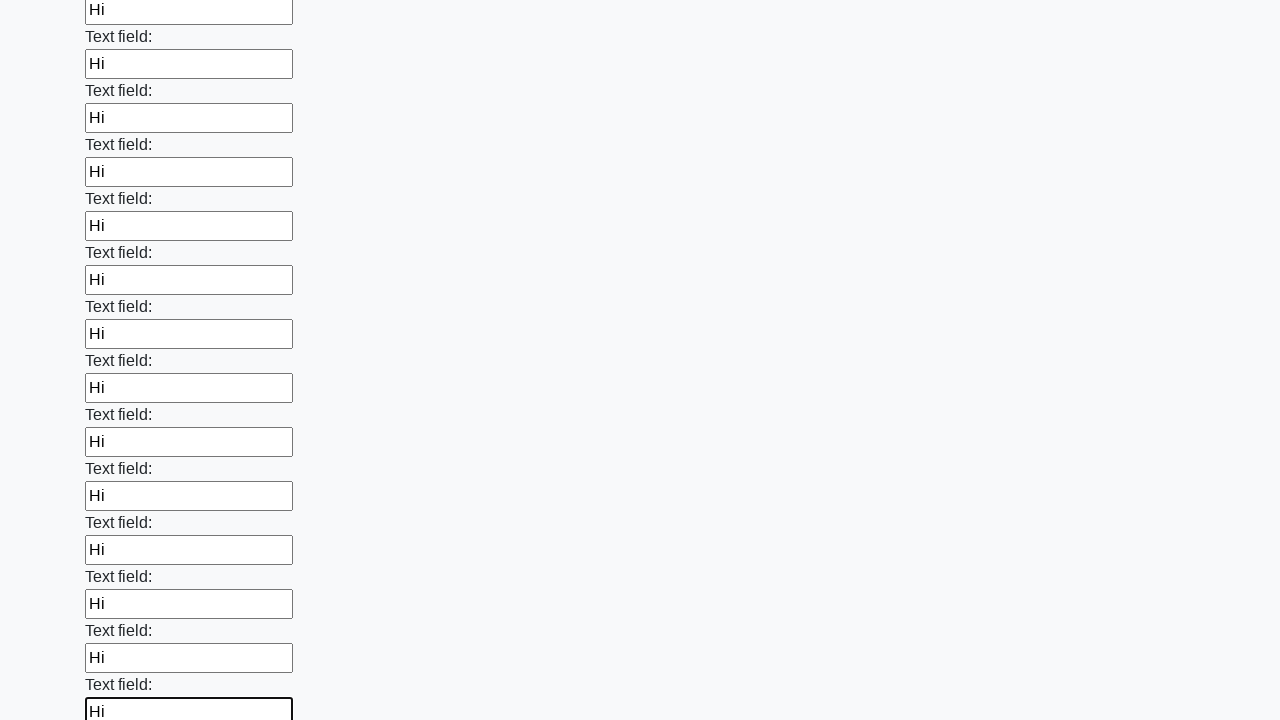

Filled input field with 'Hi' on input >> nth=41
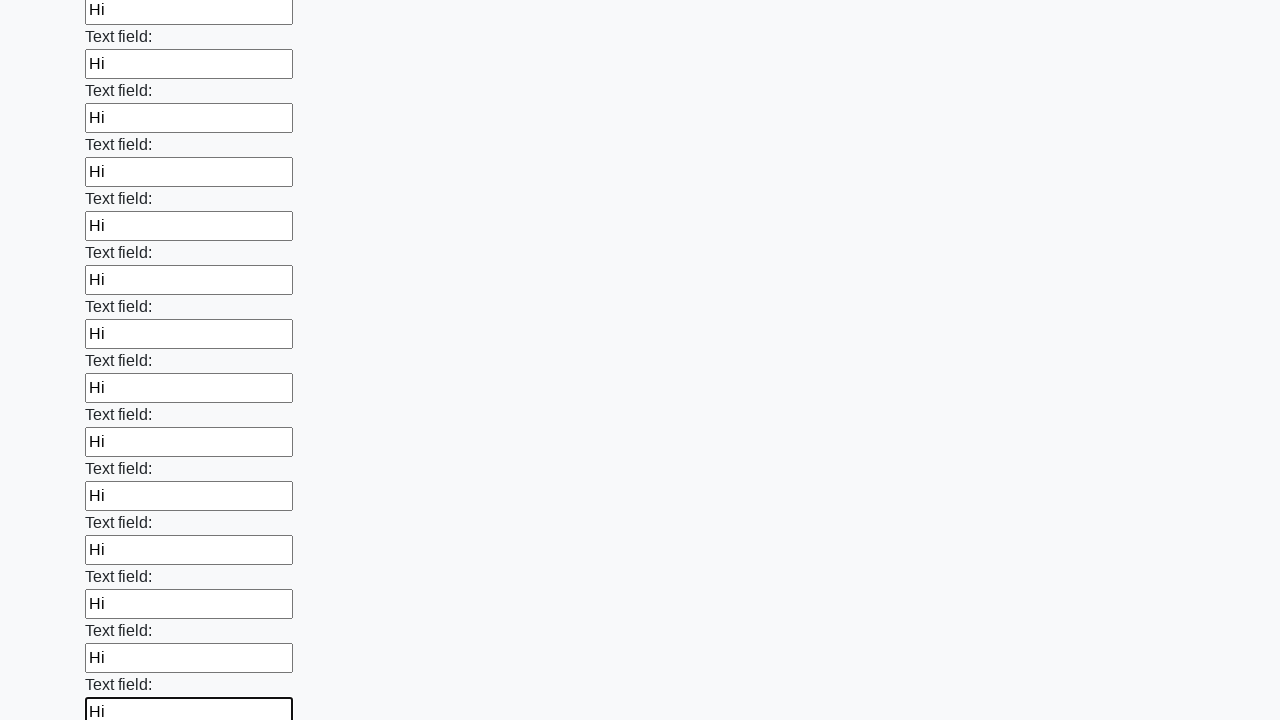

Filled input field with 'Hi' on input >> nth=42
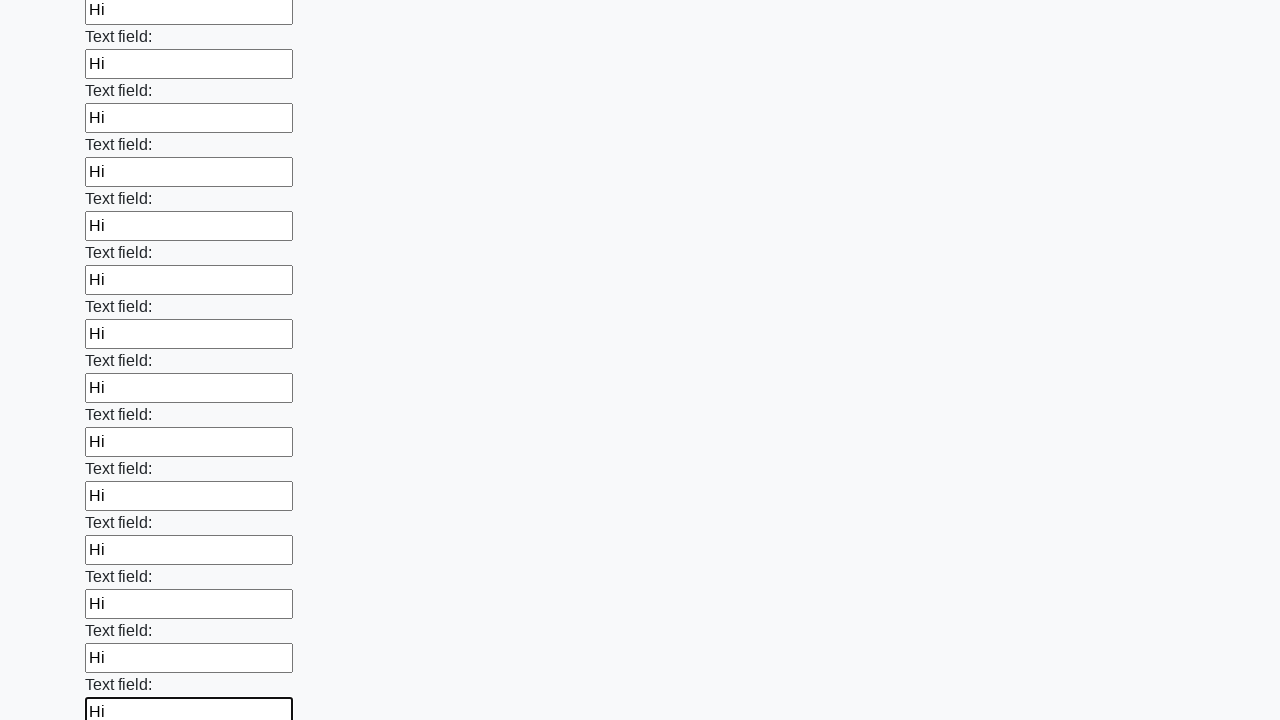

Filled input field with 'Hi' on input >> nth=43
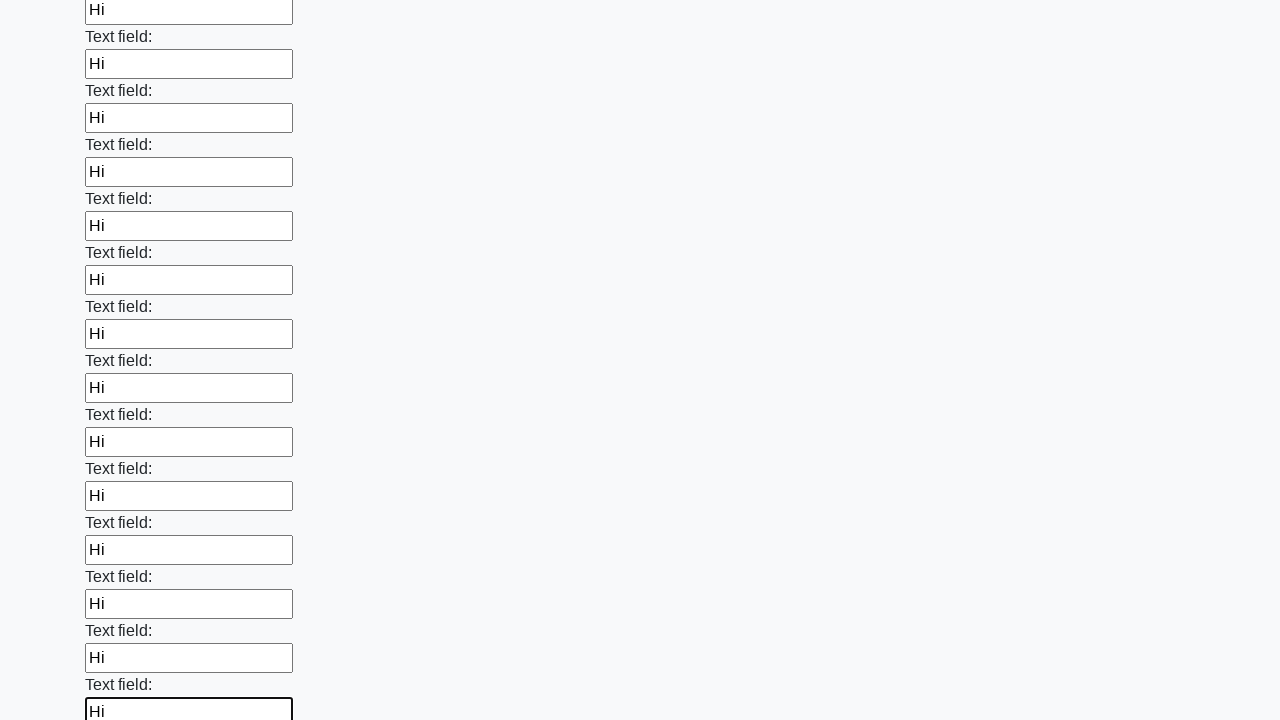

Filled input field with 'Hi' on input >> nth=44
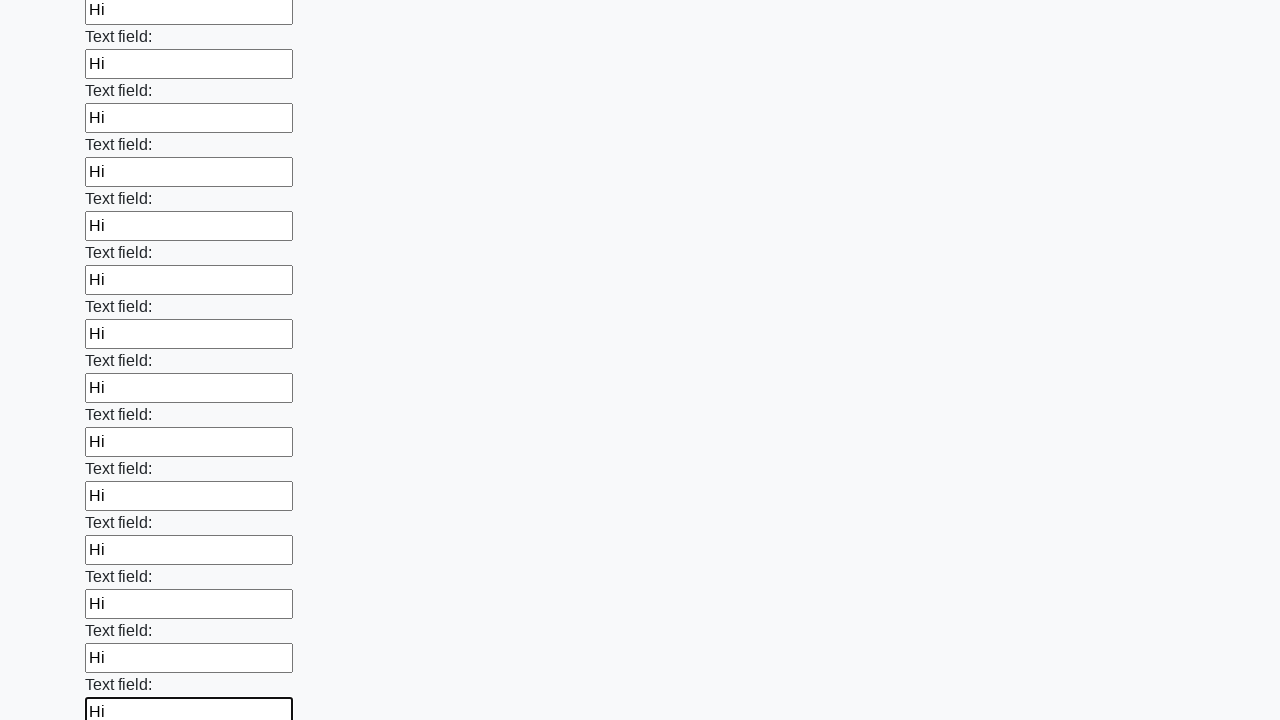

Filled input field with 'Hi' on input >> nth=45
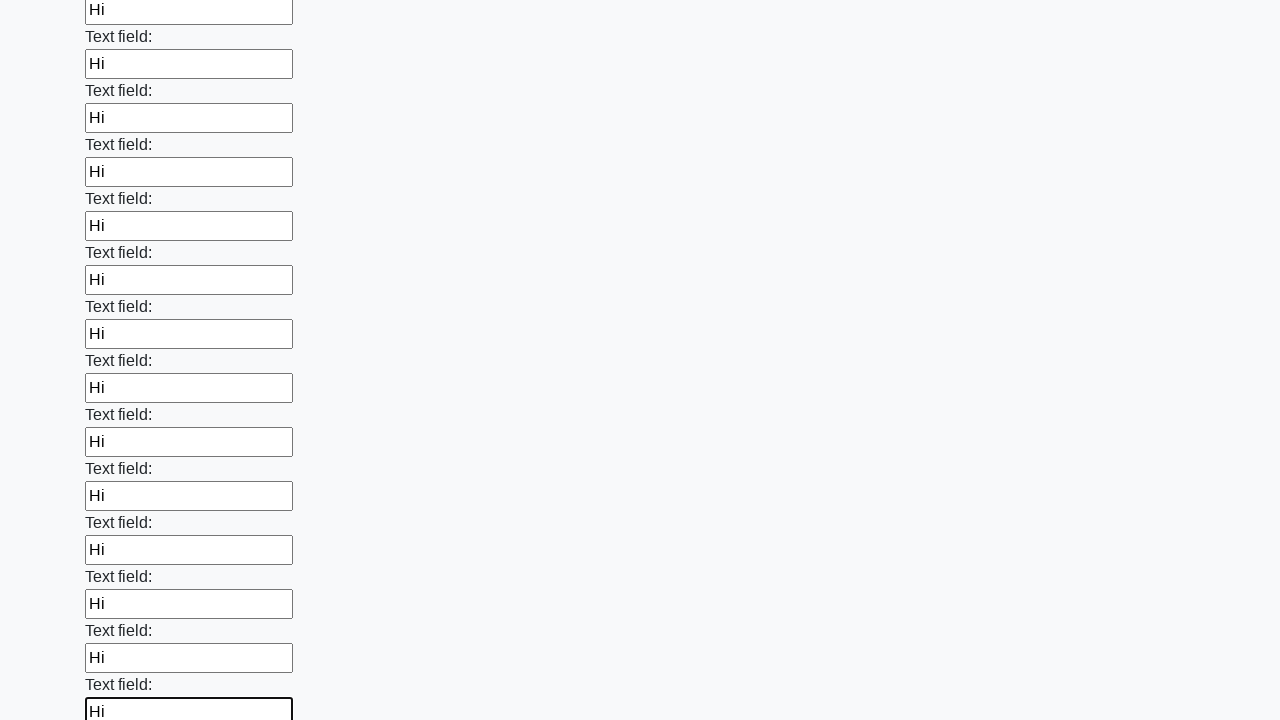

Filled input field with 'Hi' on input >> nth=46
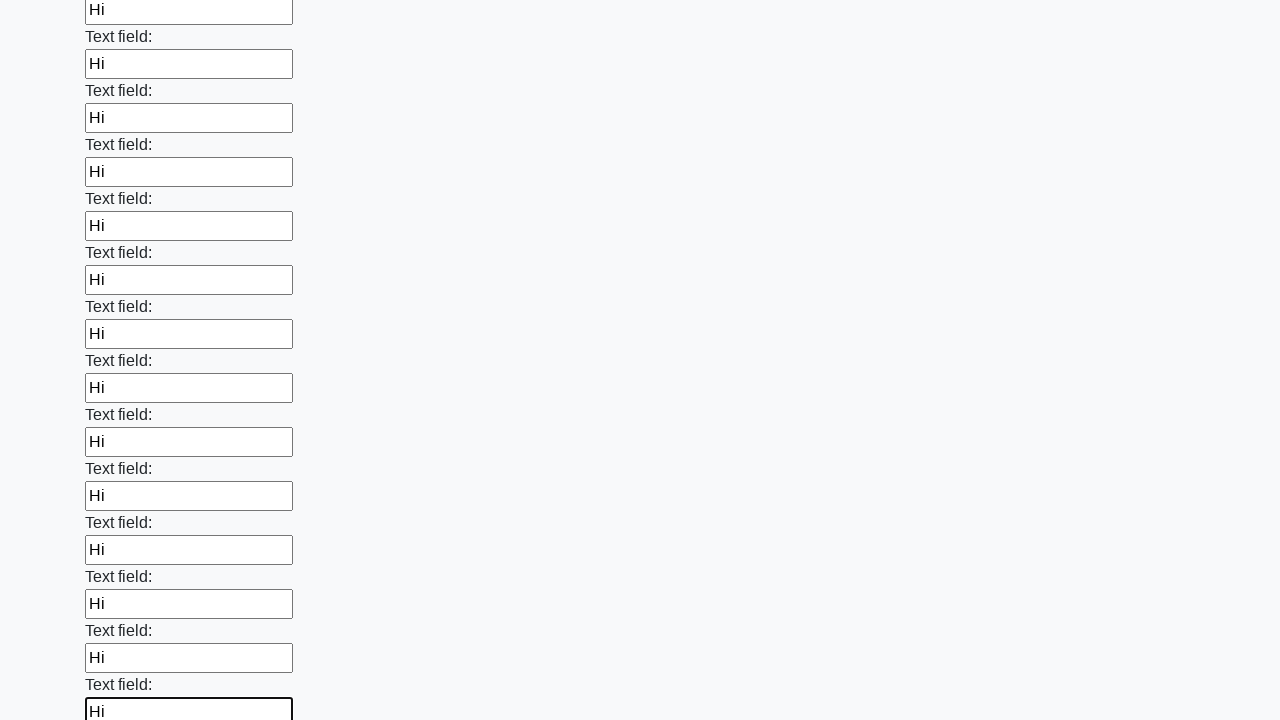

Filled input field with 'Hi' on input >> nth=47
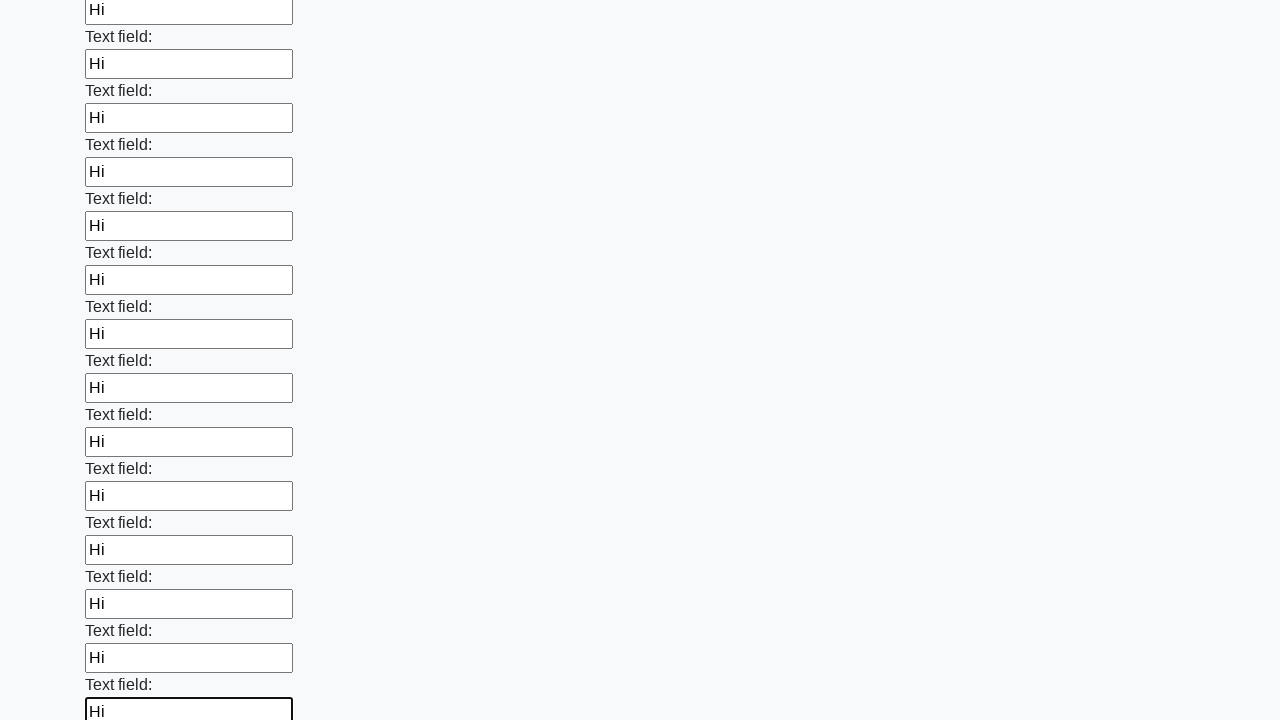

Filled input field with 'Hi' on input >> nth=48
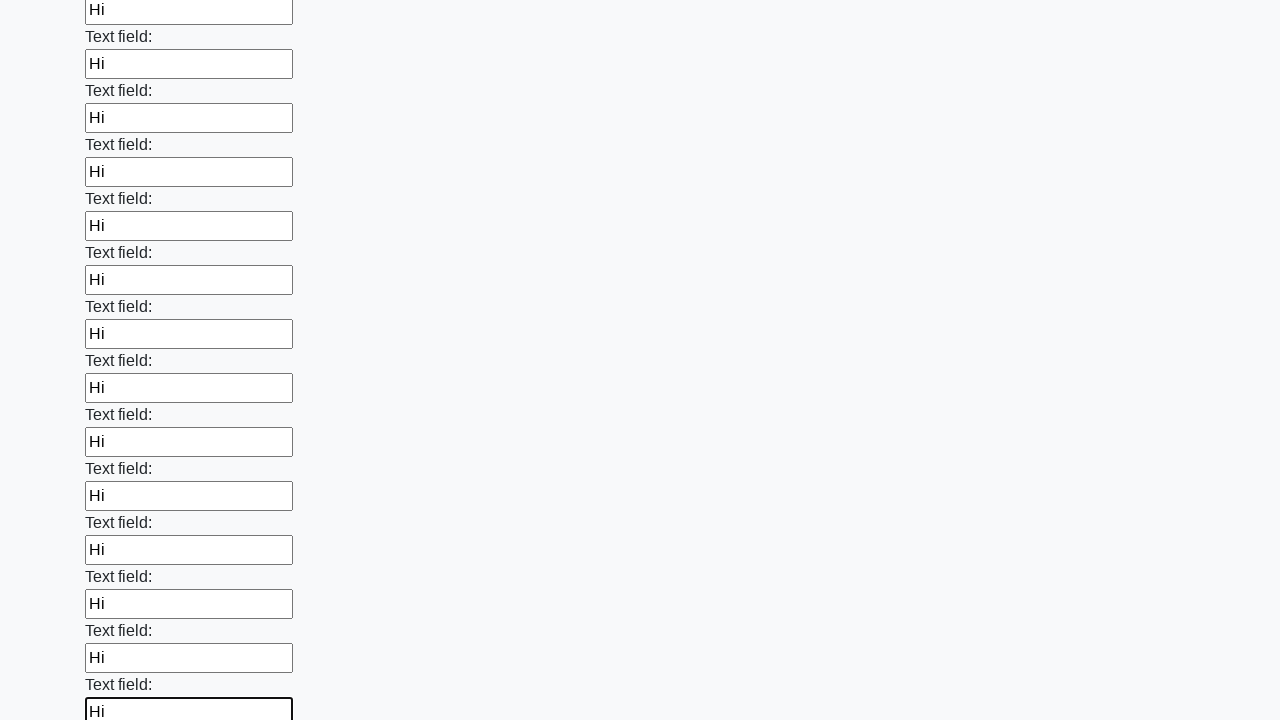

Filled input field with 'Hi' on input >> nth=49
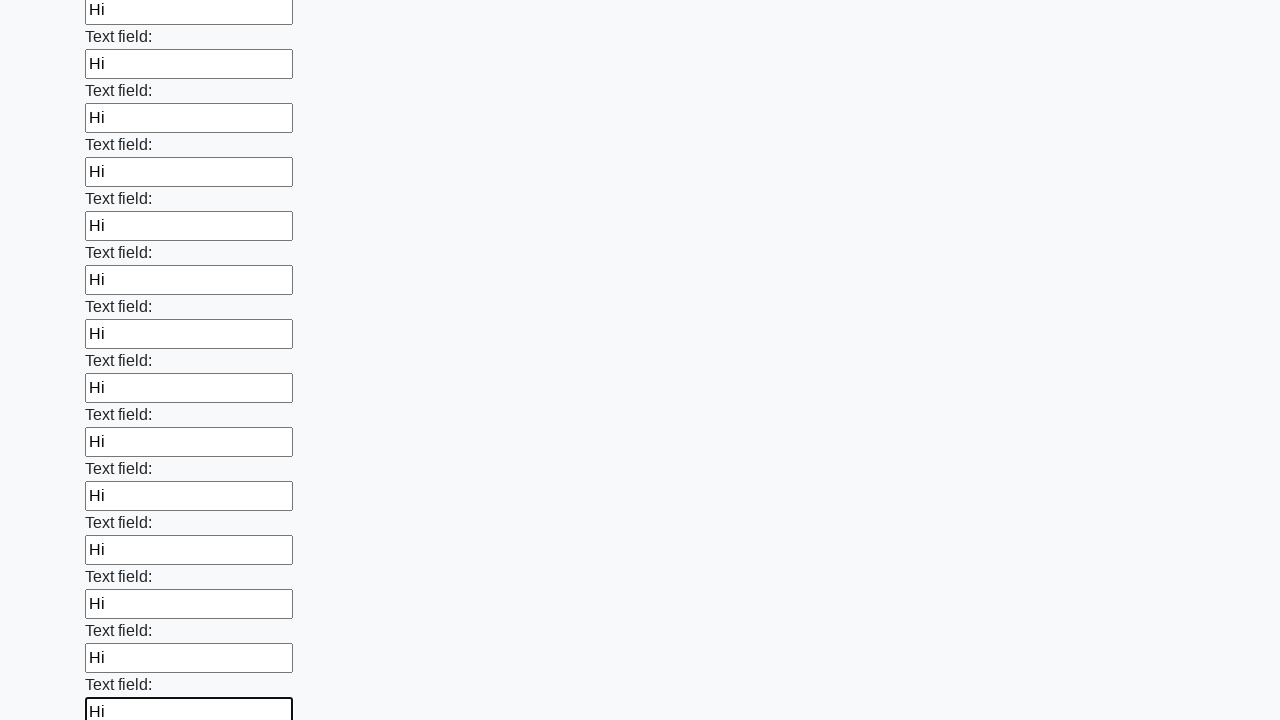

Filled input field with 'Hi' on input >> nth=50
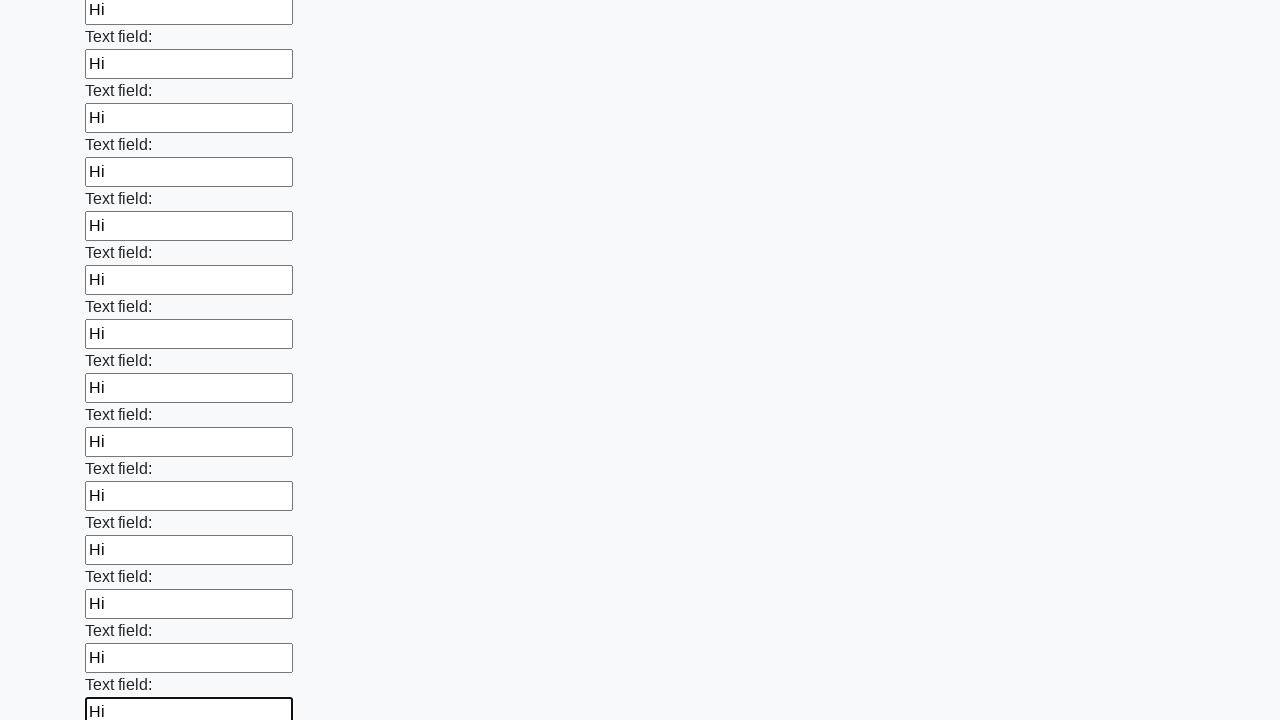

Filled input field with 'Hi' on input >> nth=51
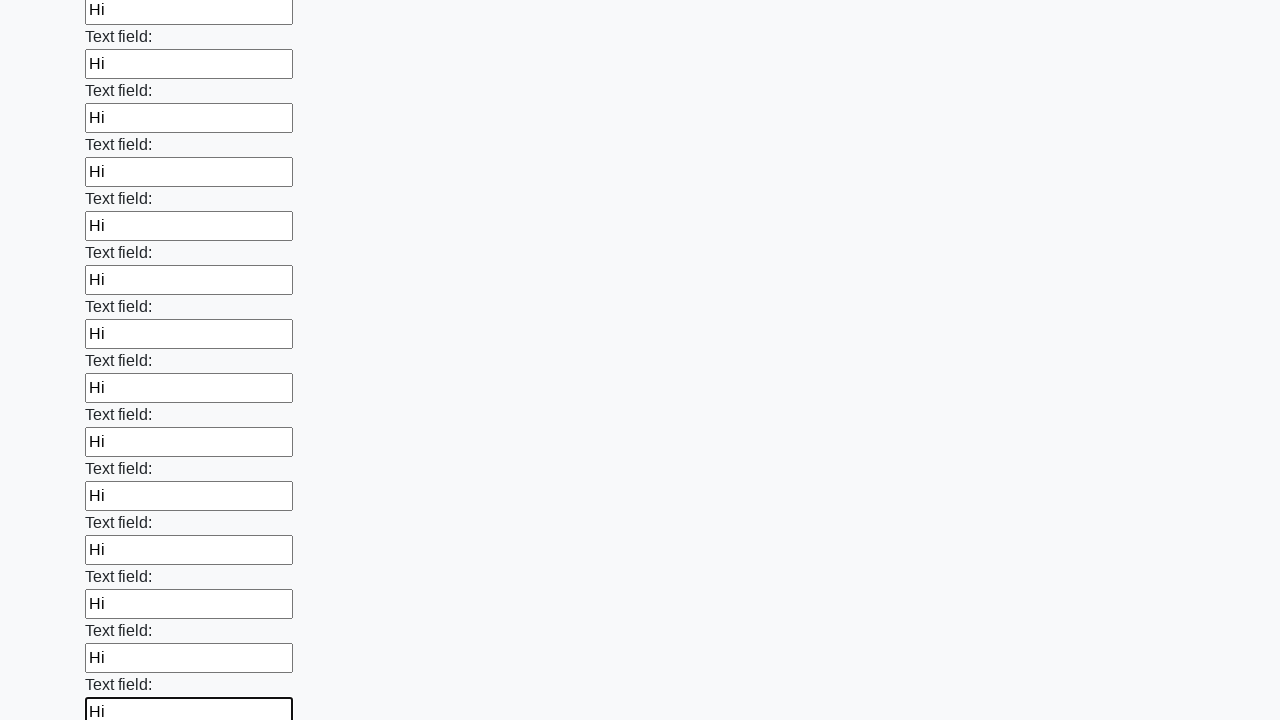

Filled input field with 'Hi' on input >> nth=52
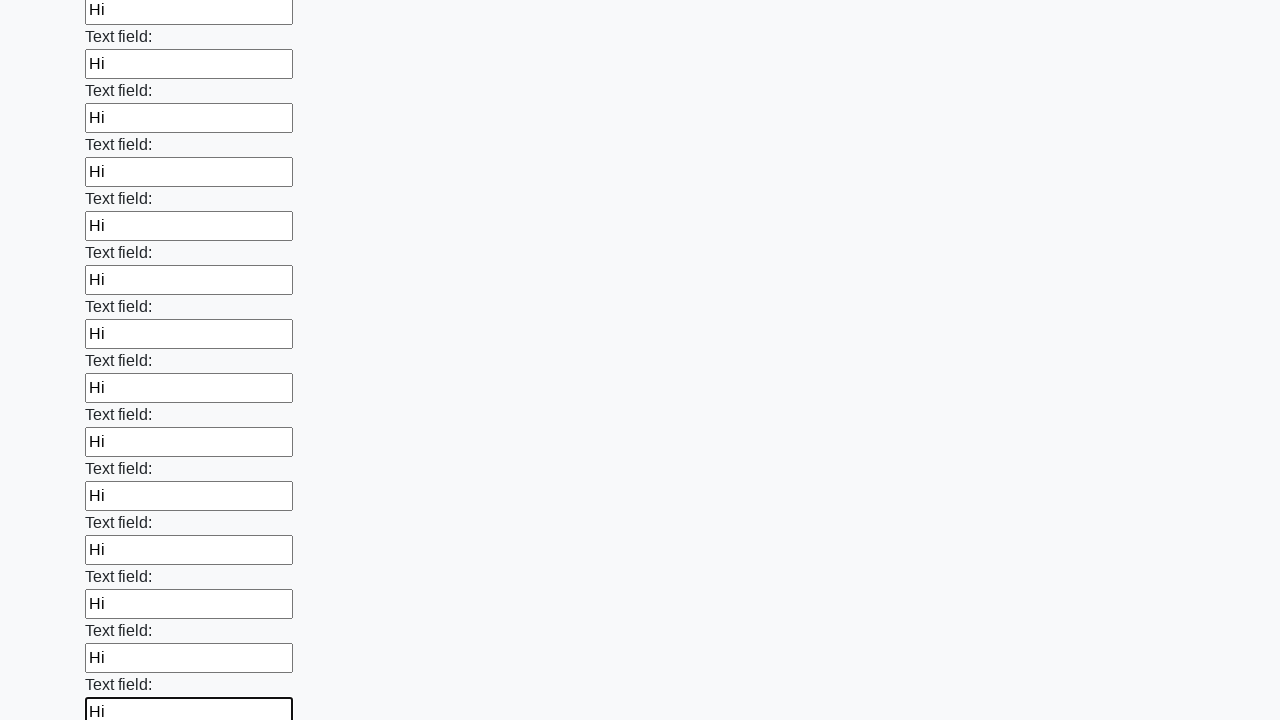

Filled input field with 'Hi' on input >> nth=53
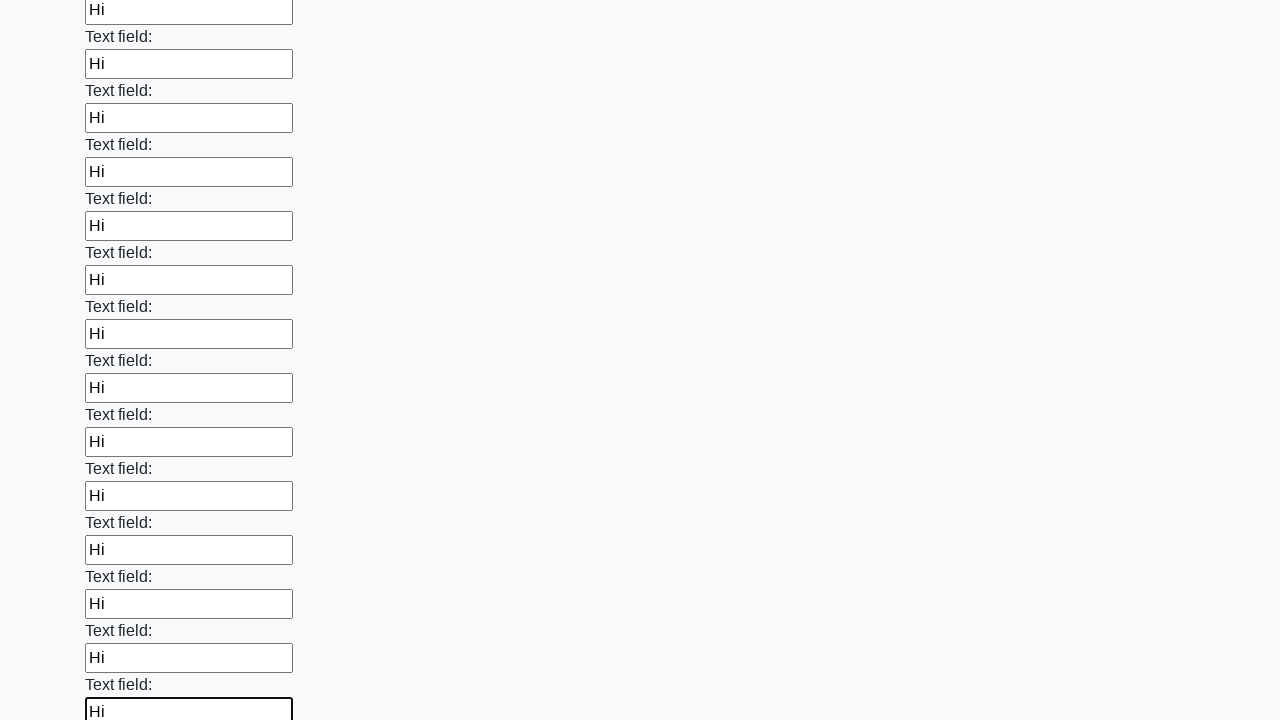

Filled input field with 'Hi' on input >> nth=54
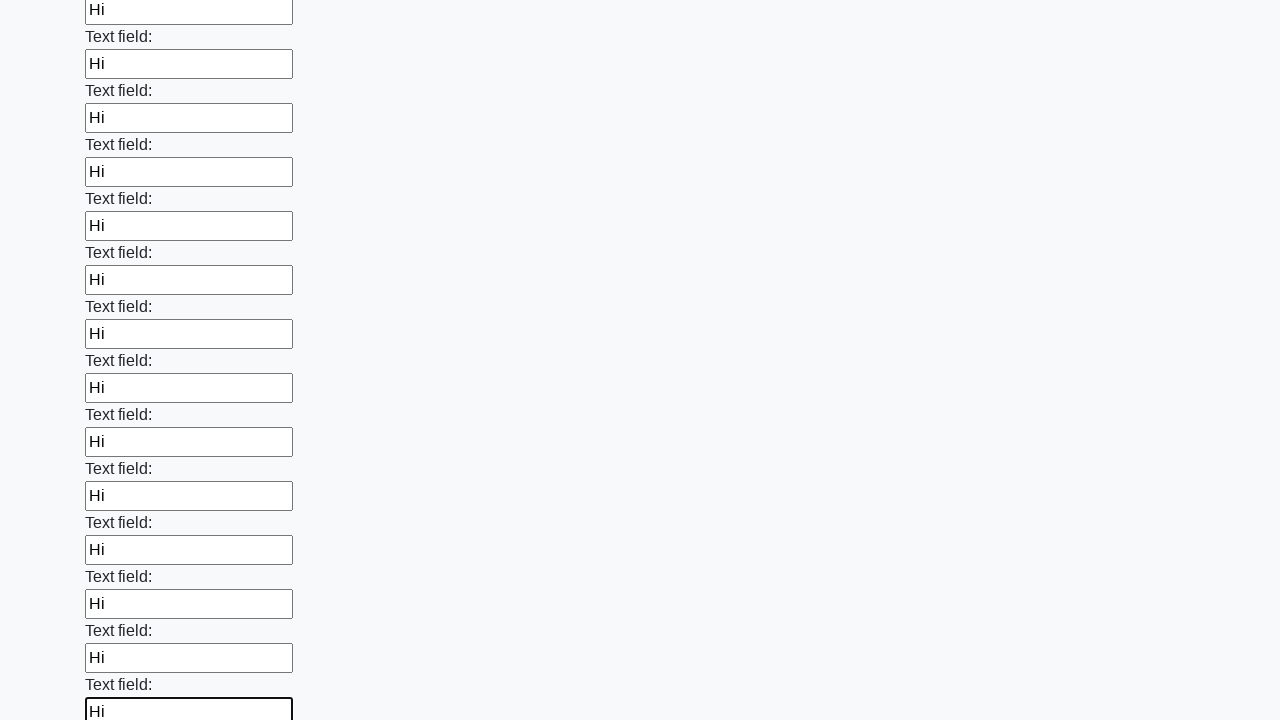

Filled input field with 'Hi' on input >> nth=55
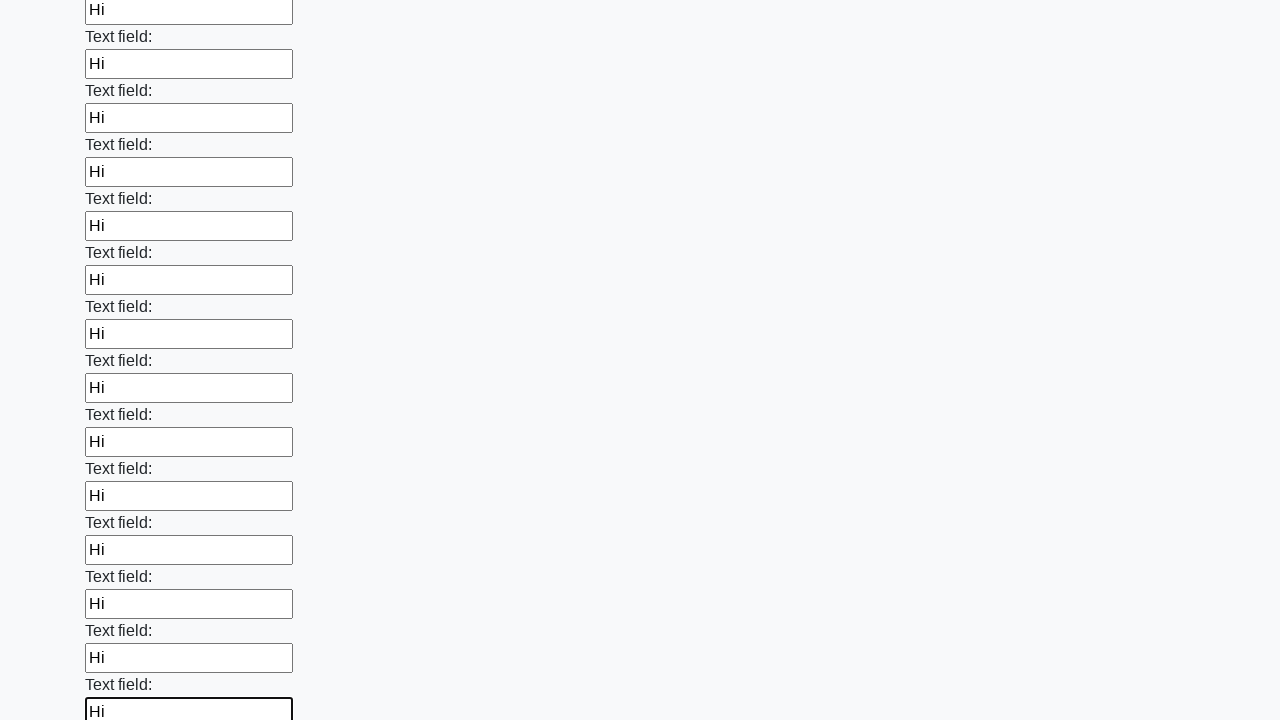

Filled input field with 'Hi' on input >> nth=56
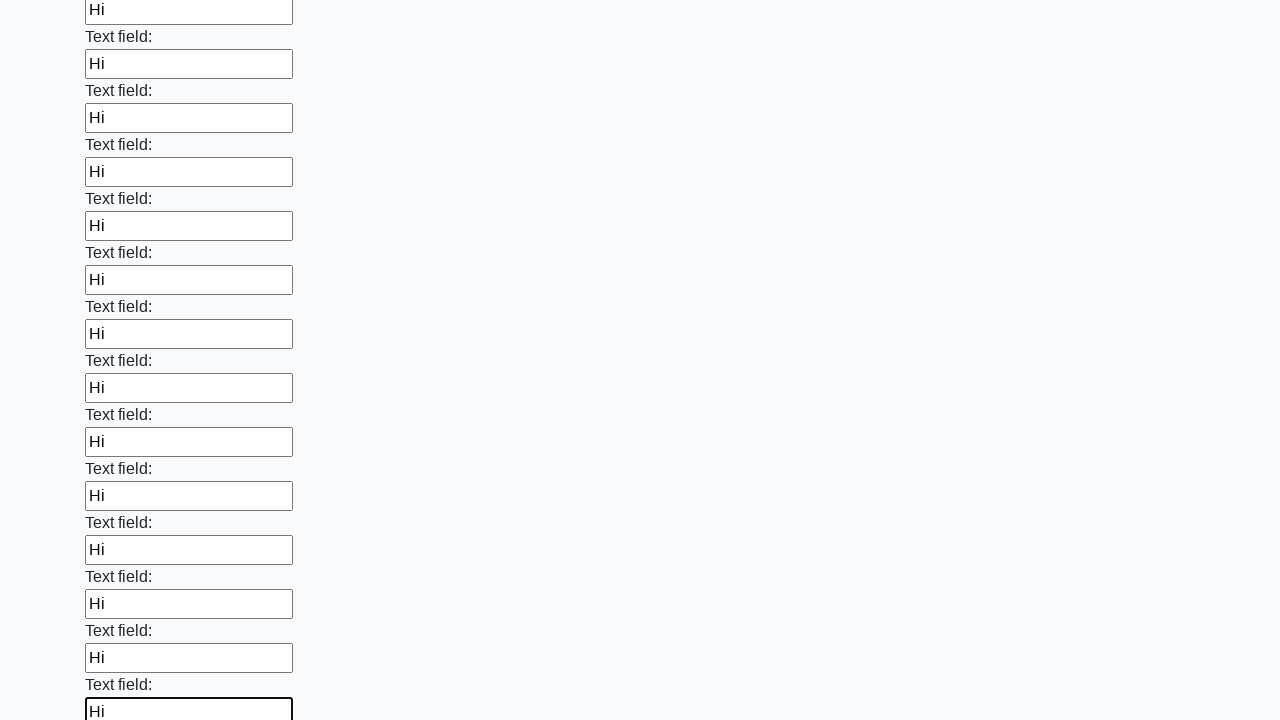

Filled input field with 'Hi' on input >> nth=57
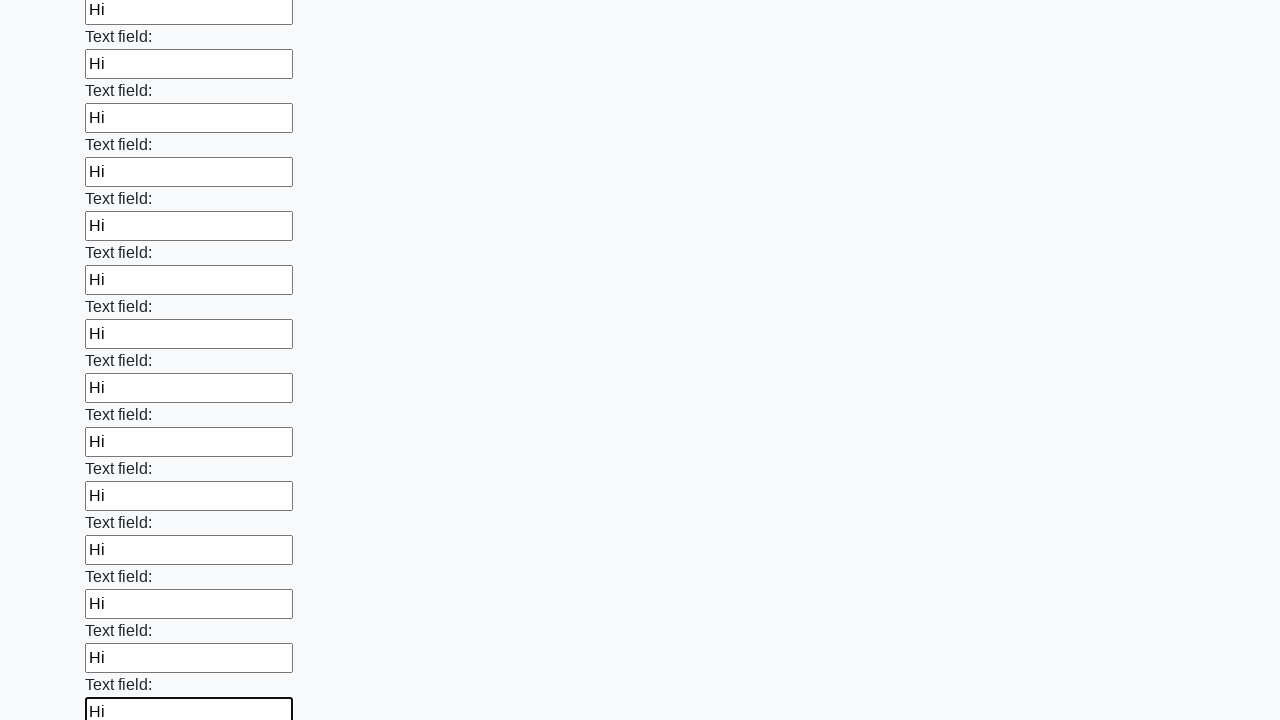

Filled input field with 'Hi' on input >> nth=58
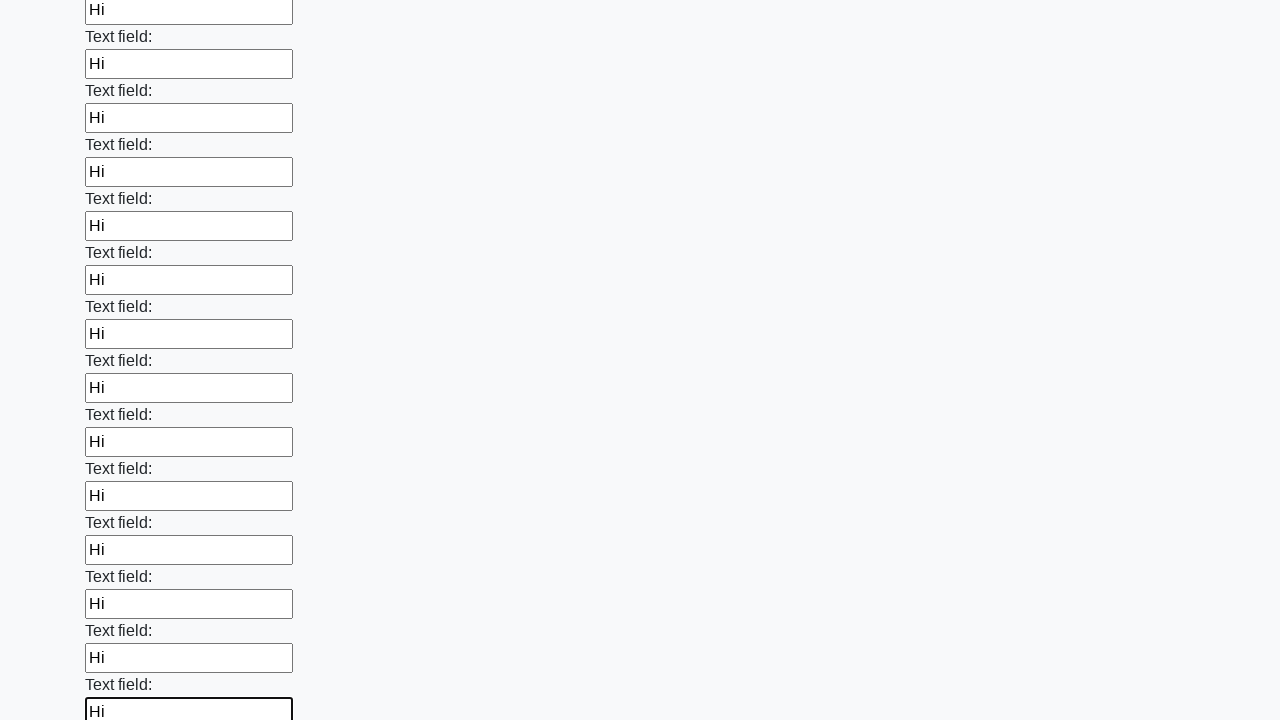

Filled input field with 'Hi' on input >> nth=59
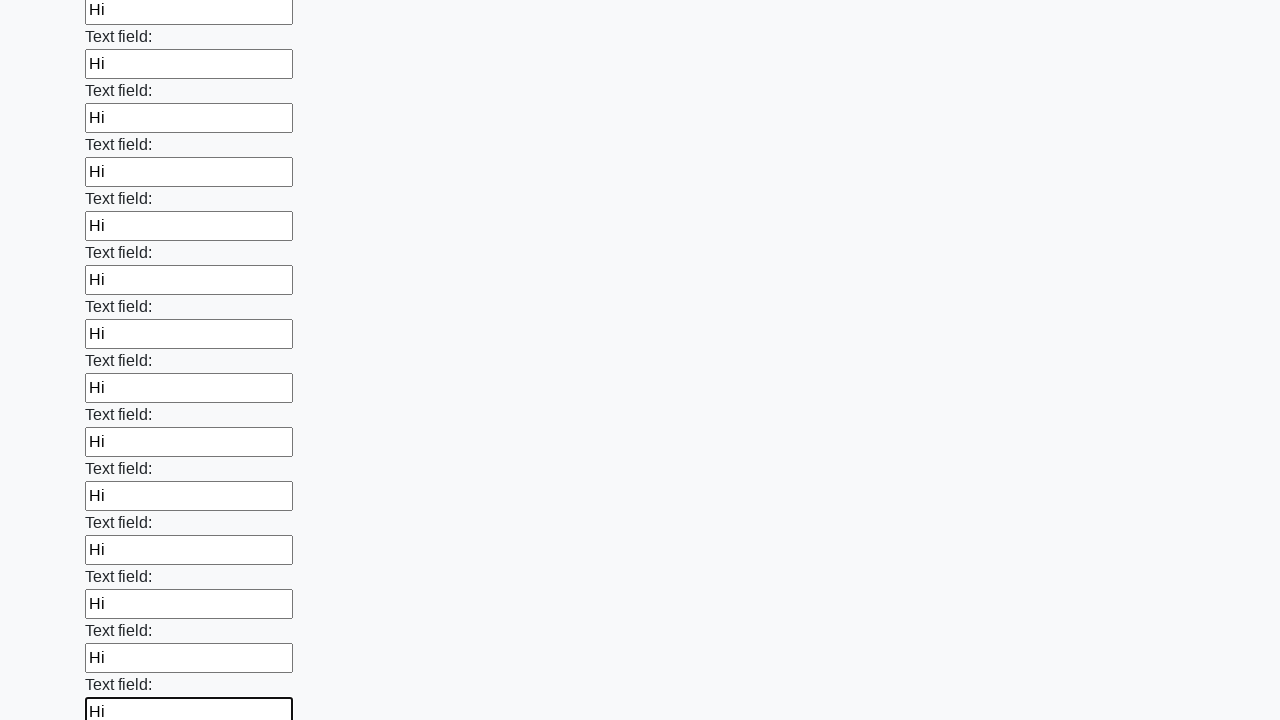

Filled input field with 'Hi' on input >> nth=60
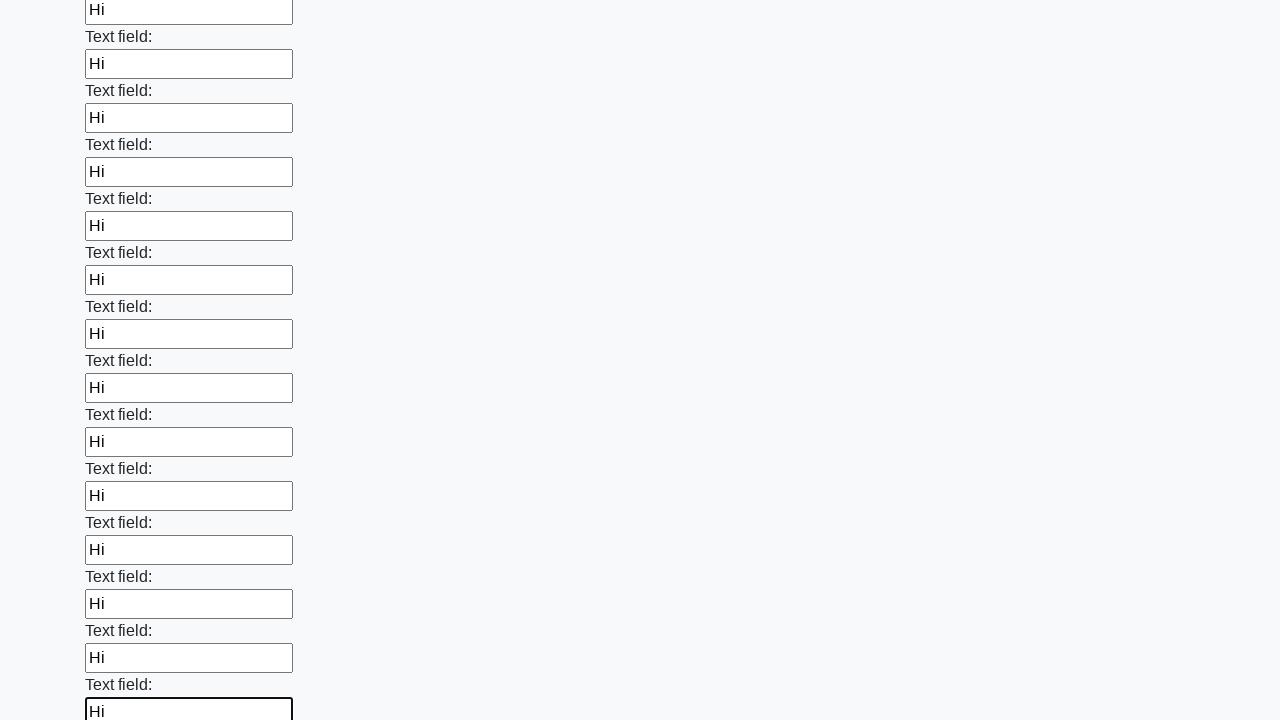

Filled input field with 'Hi' on input >> nth=61
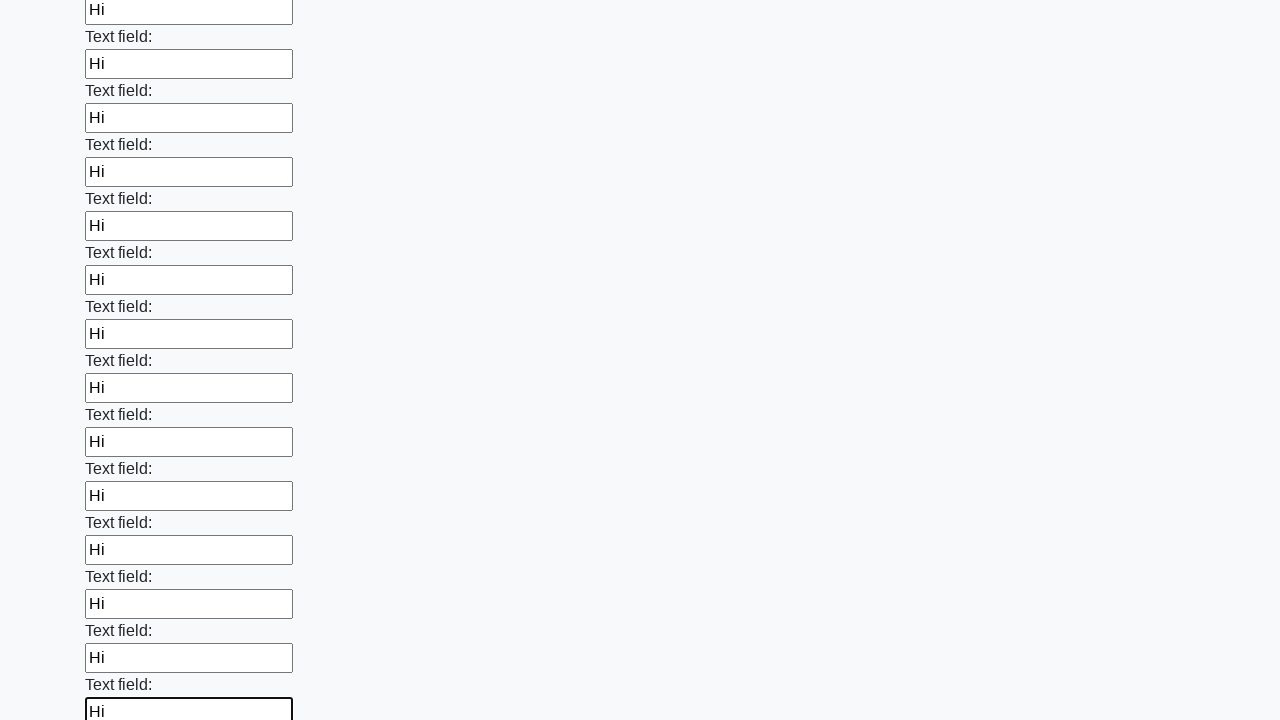

Filled input field with 'Hi' on input >> nth=62
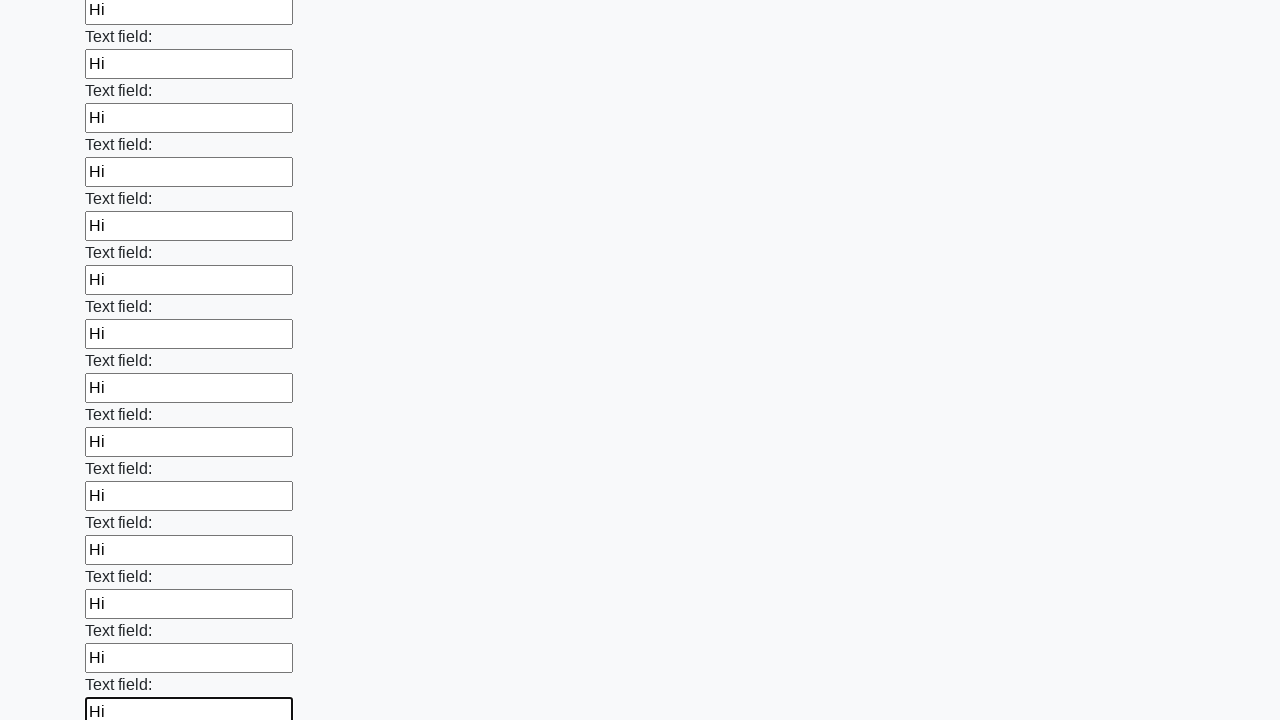

Filled input field with 'Hi' on input >> nth=63
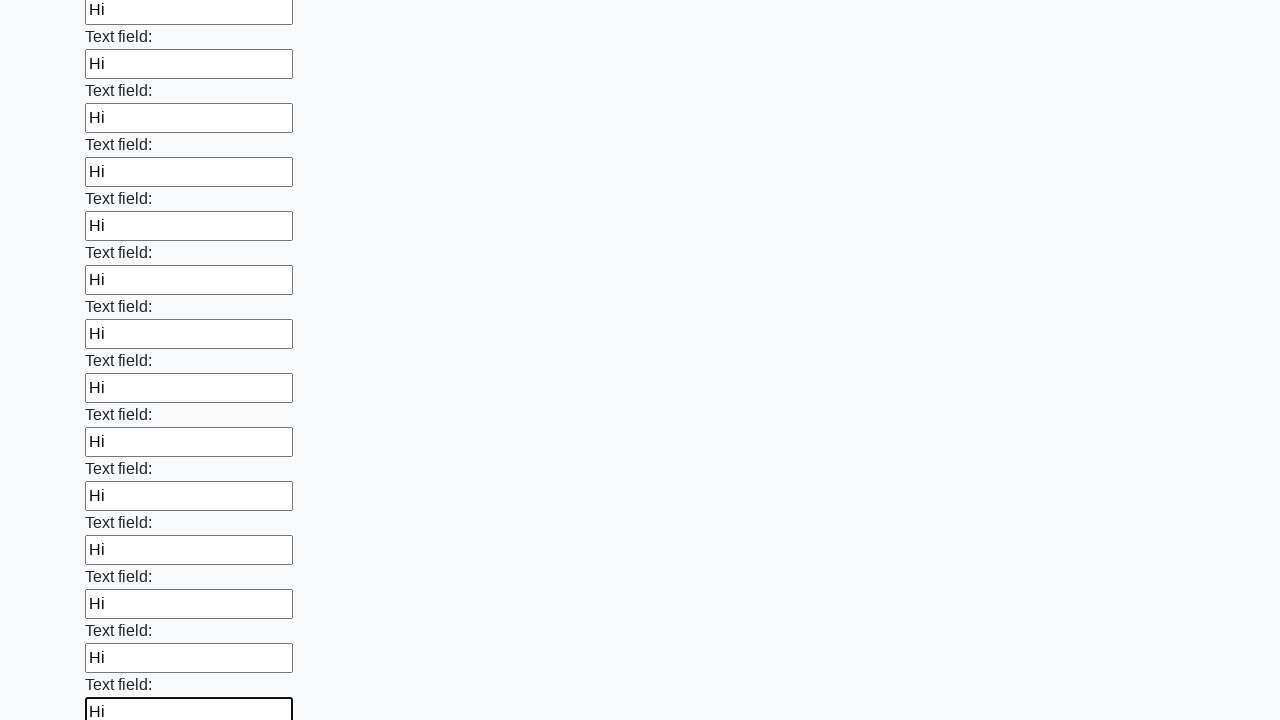

Filled input field with 'Hi' on input >> nth=64
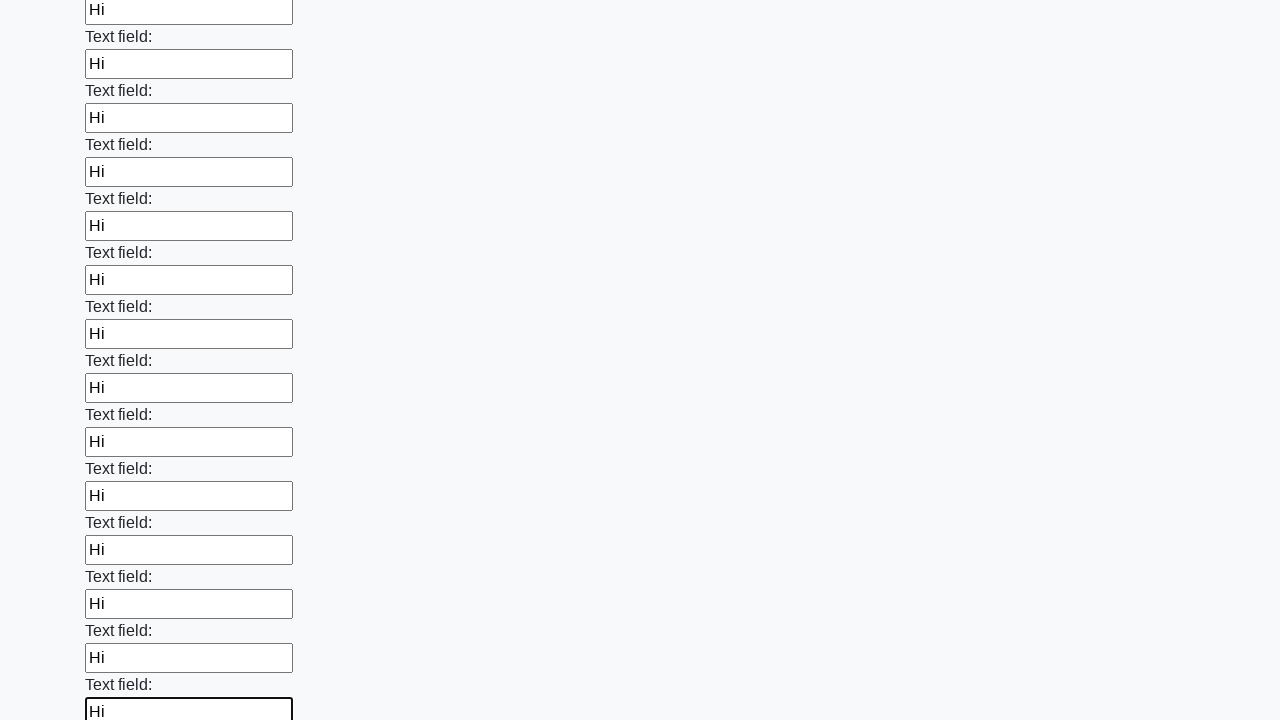

Filled input field with 'Hi' on input >> nth=65
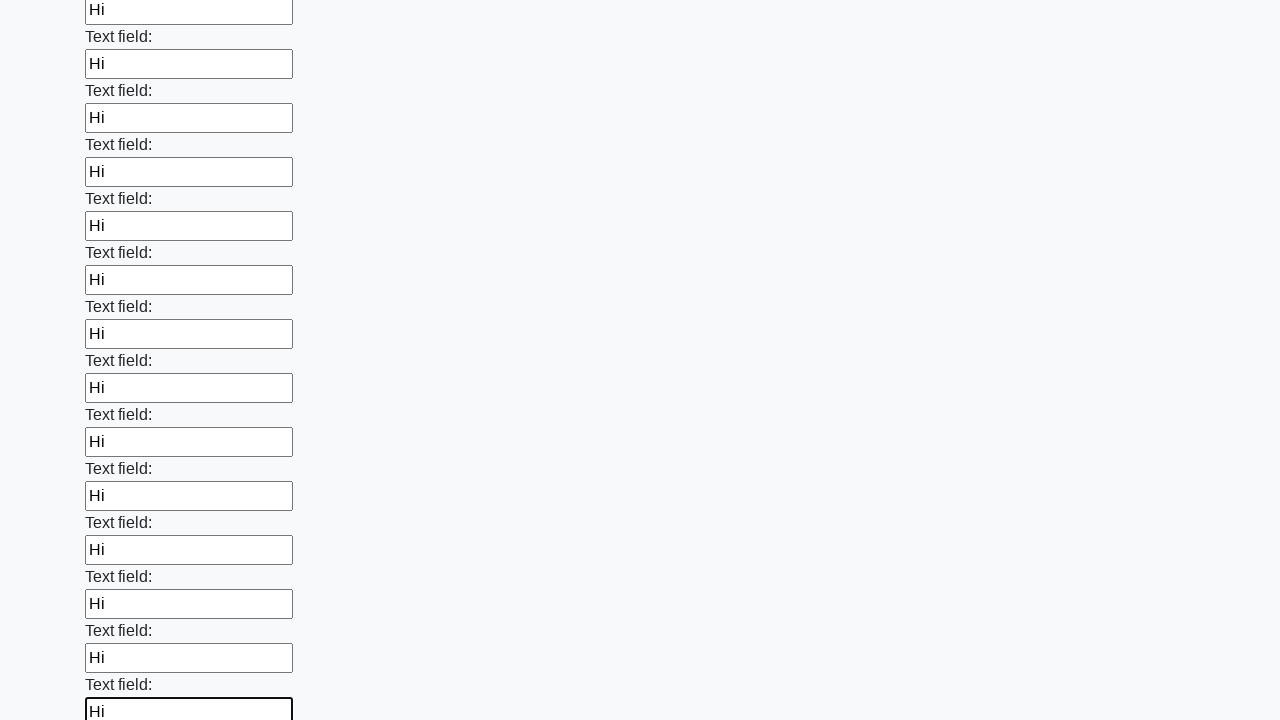

Filled input field with 'Hi' on input >> nth=66
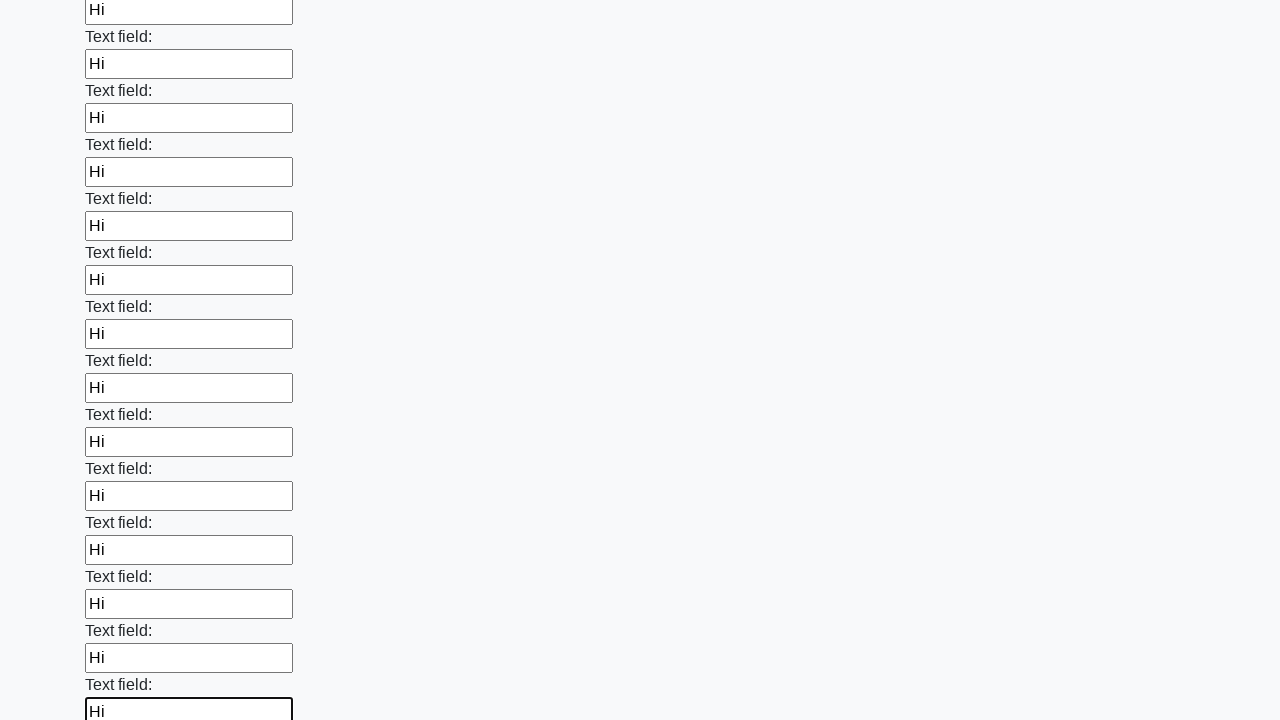

Filled input field with 'Hi' on input >> nth=67
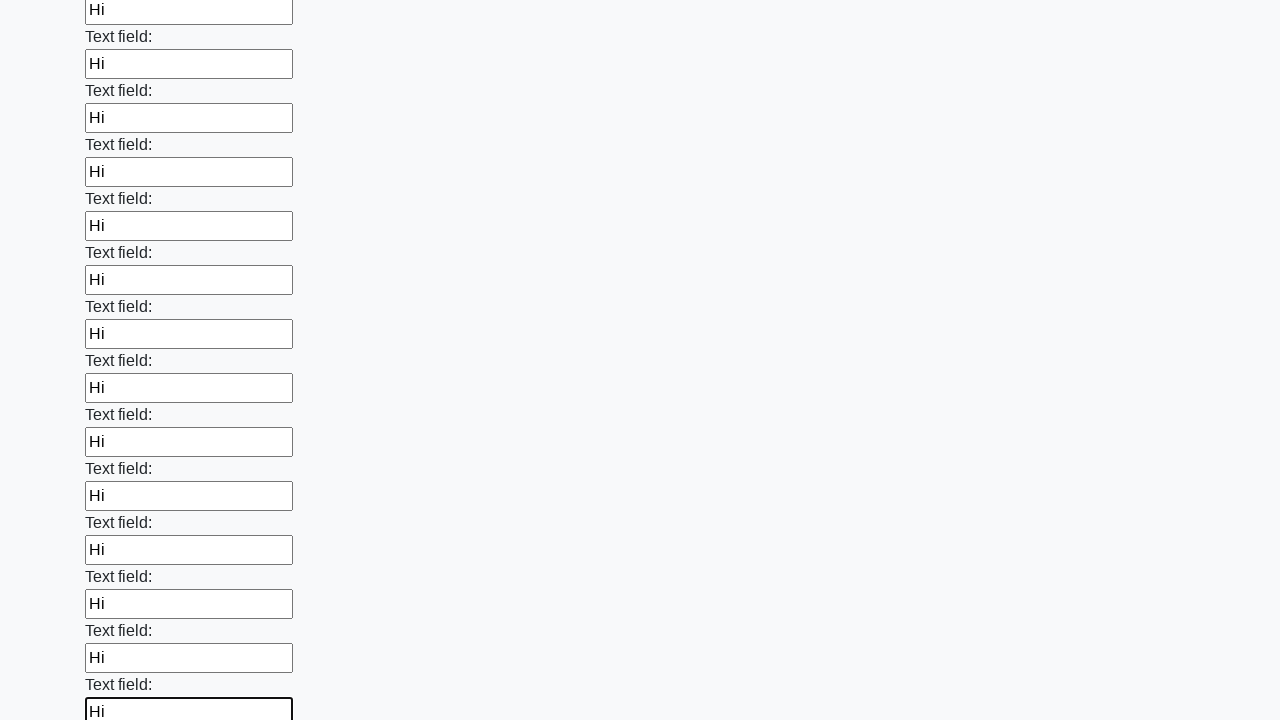

Filled input field with 'Hi' on input >> nth=68
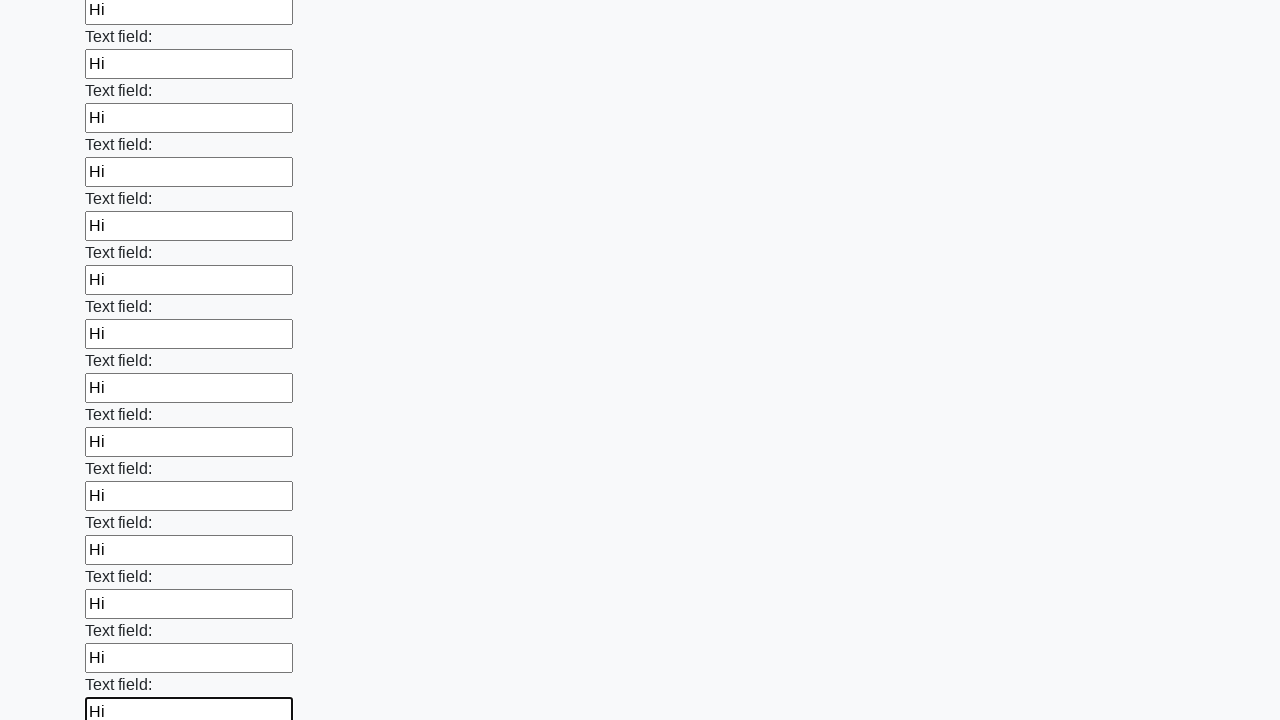

Filled input field with 'Hi' on input >> nth=69
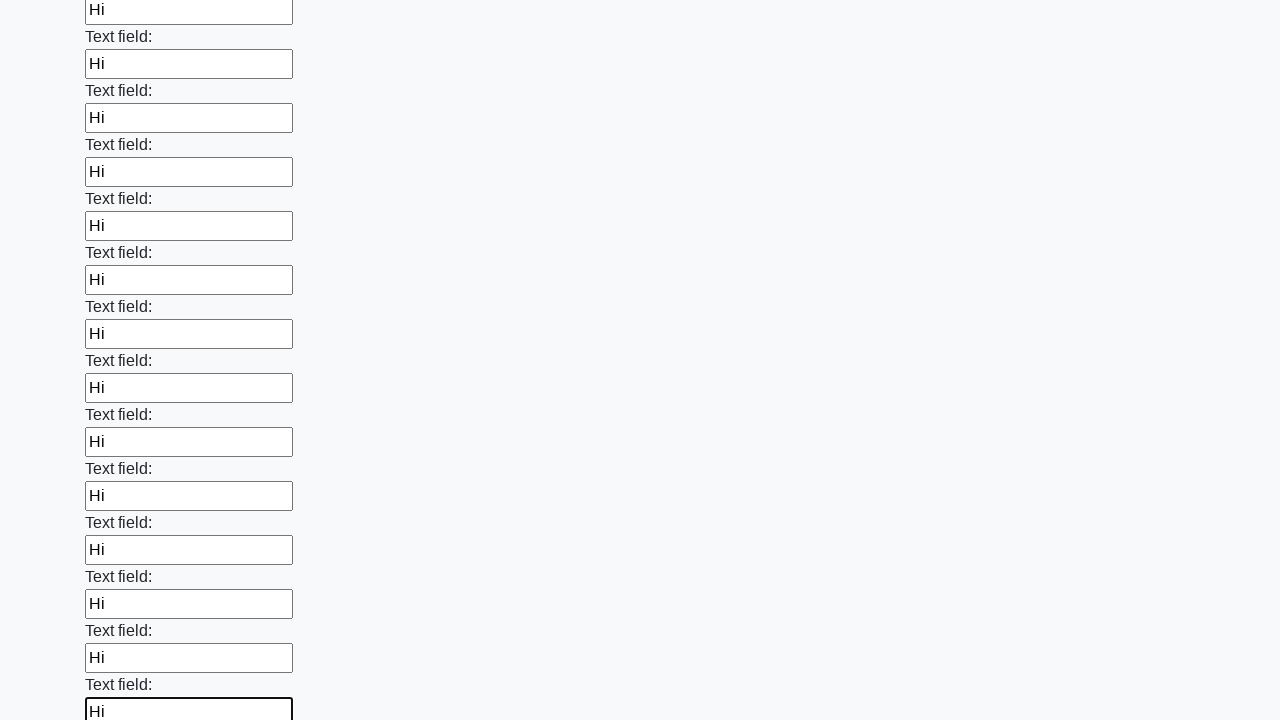

Filled input field with 'Hi' on input >> nth=70
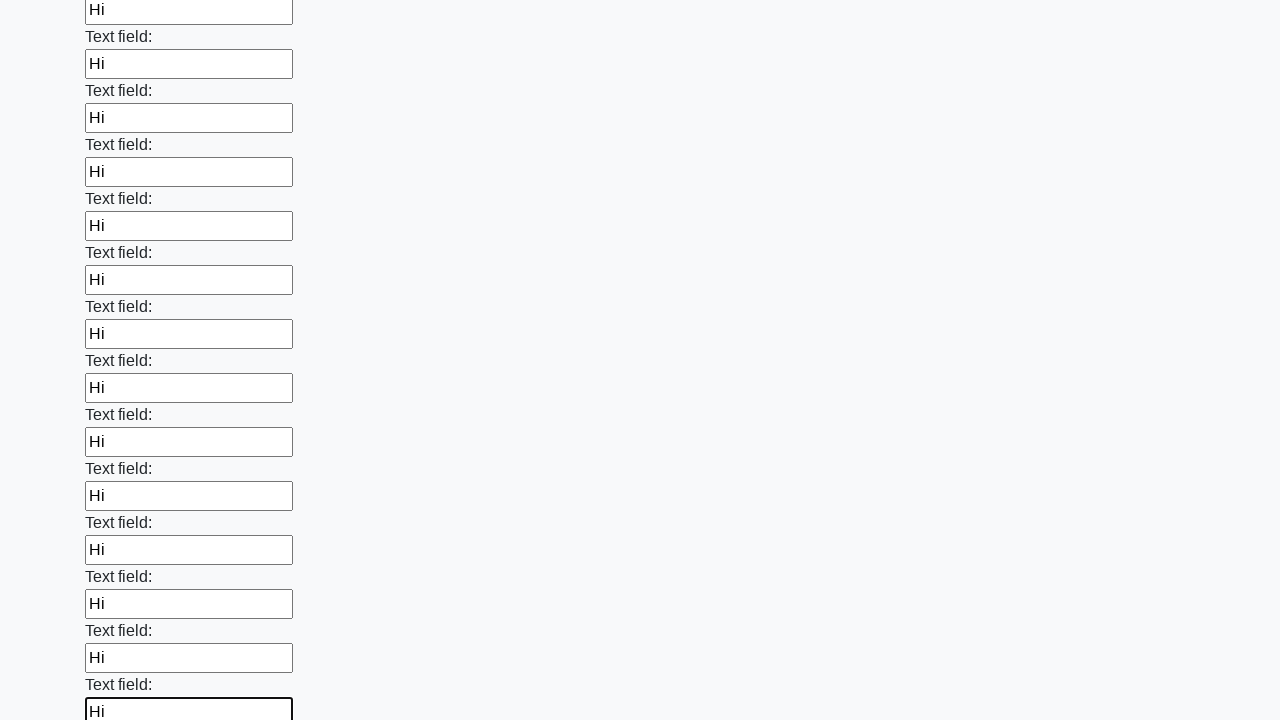

Filled input field with 'Hi' on input >> nth=71
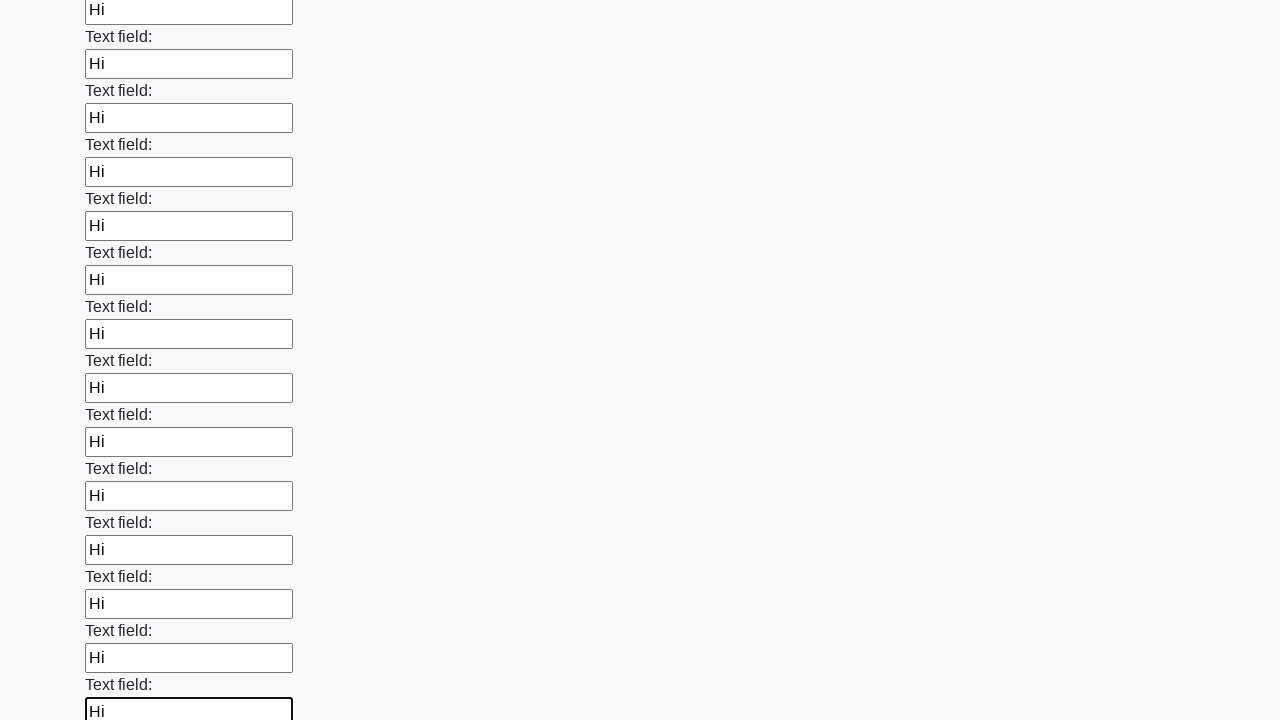

Filled input field with 'Hi' on input >> nth=72
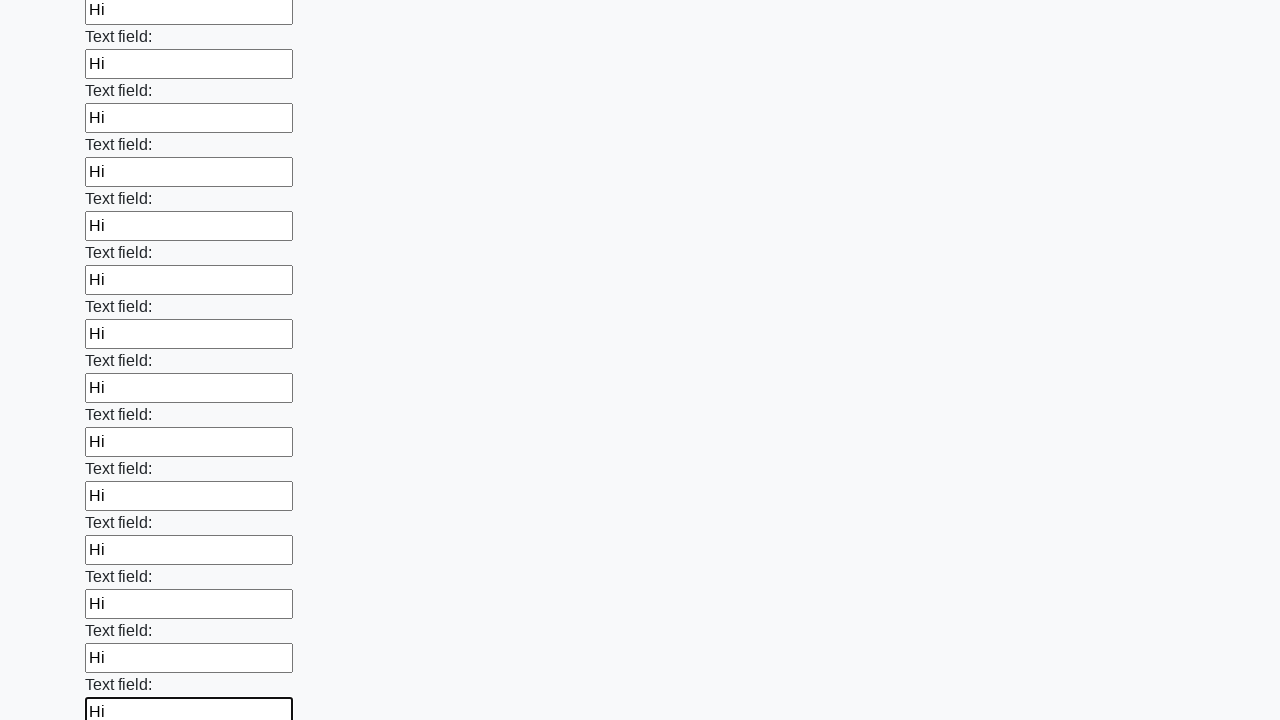

Filled input field with 'Hi' on input >> nth=73
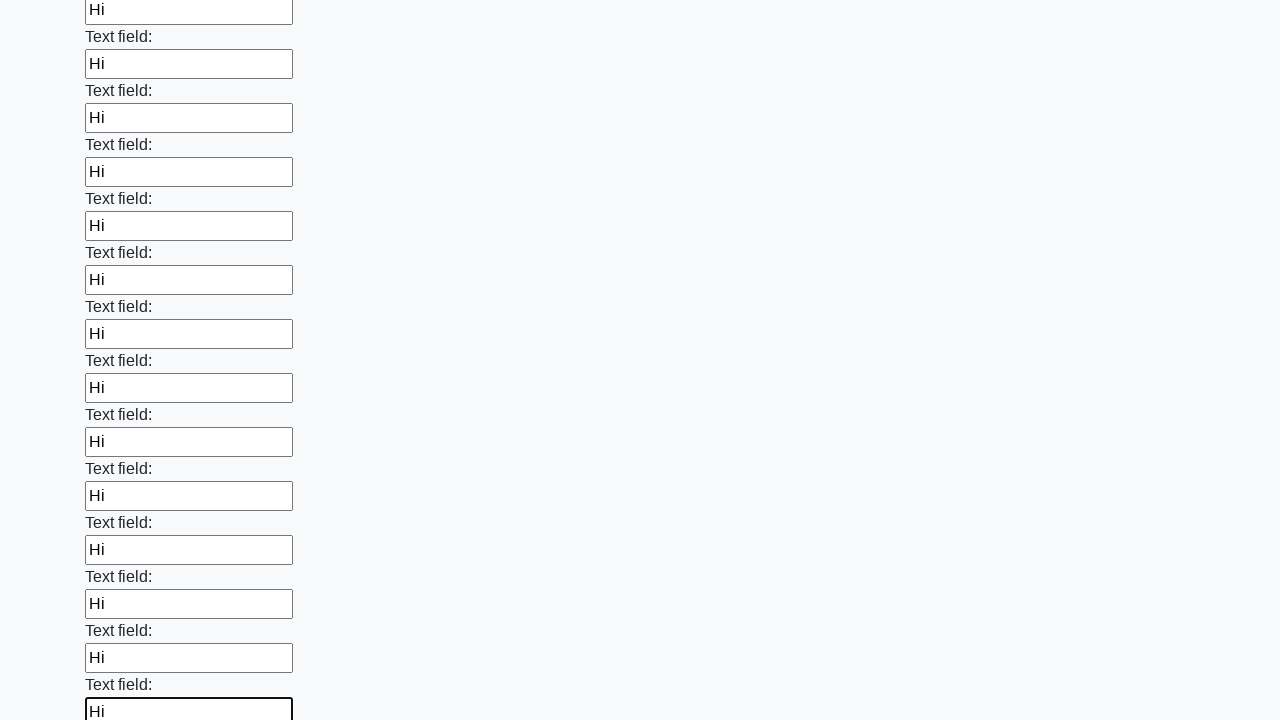

Filled input field with 'Hi' on input >> nth=74
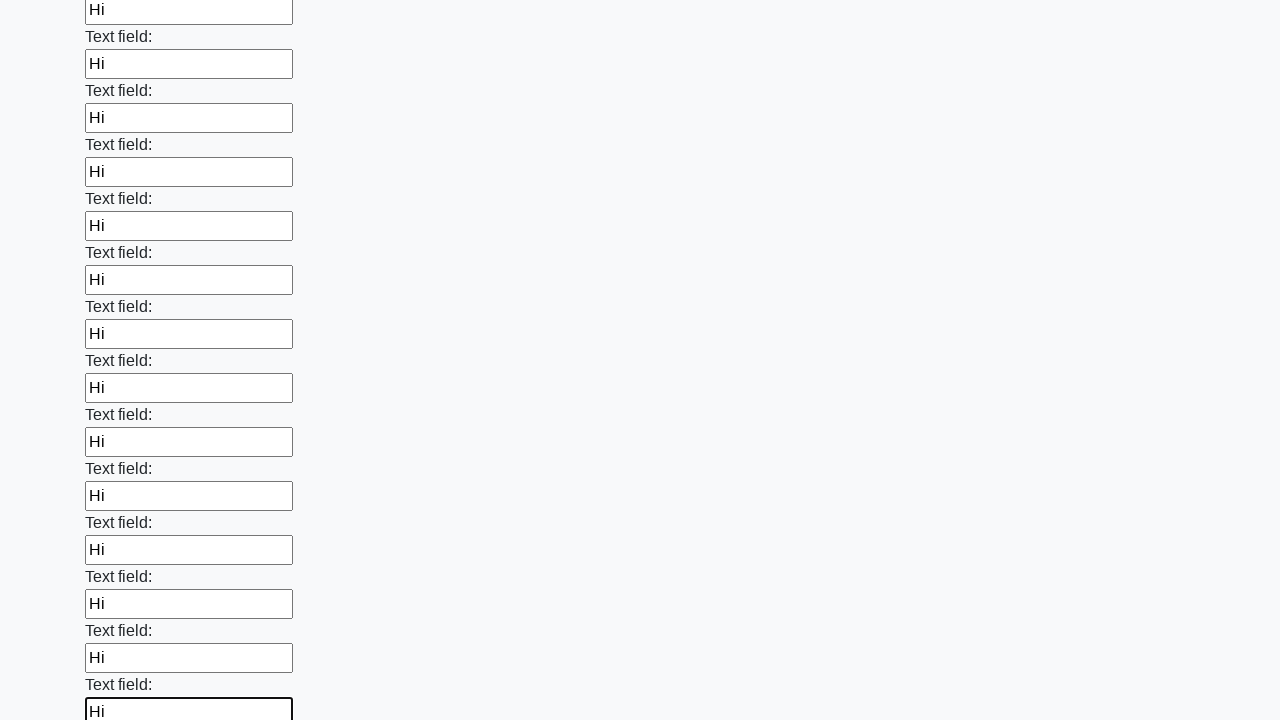

Filled input field with 'Hi' on input >> nth=75
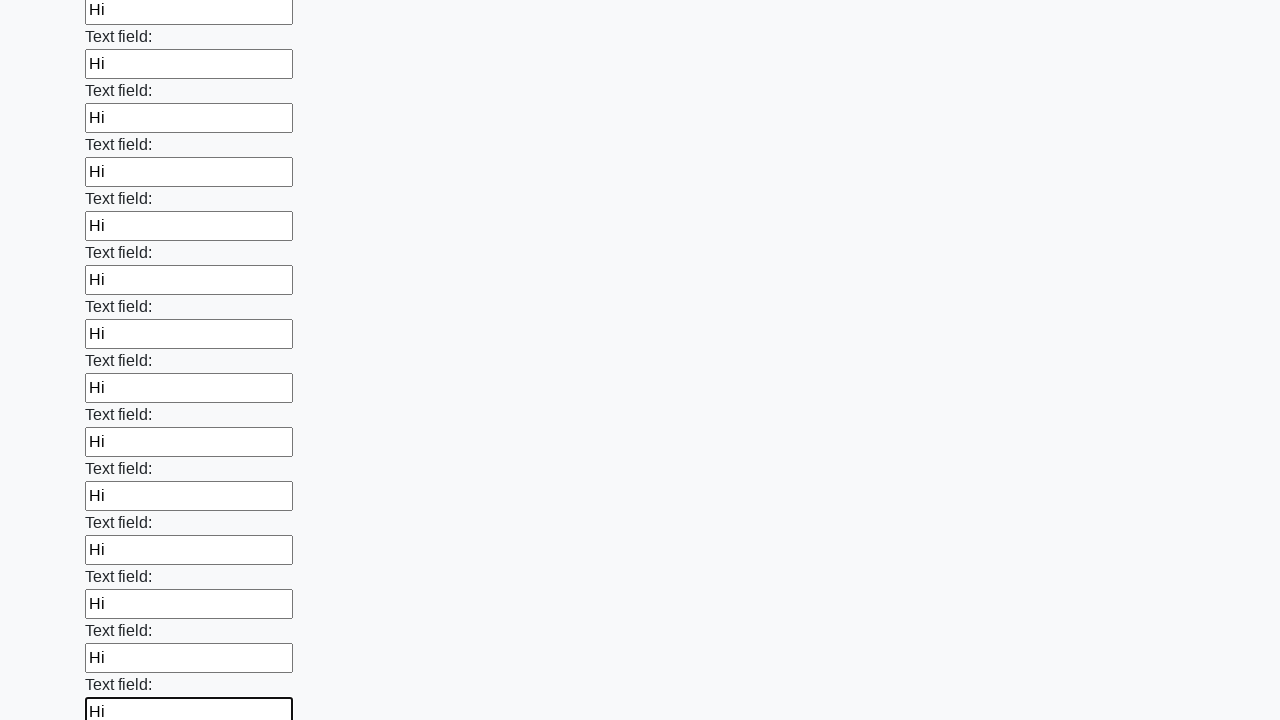

Filled input field with 'Hi' on input >> nth=76
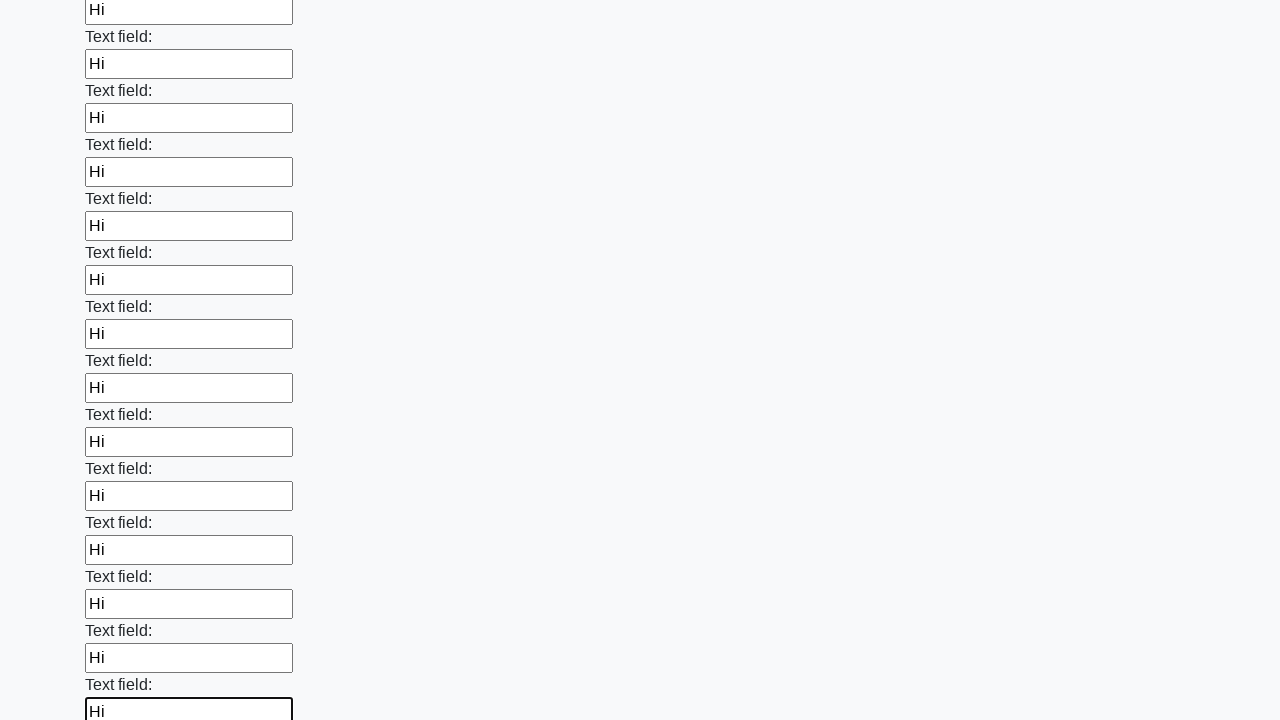

Filled input field with 'Hi' on input >> nth=77
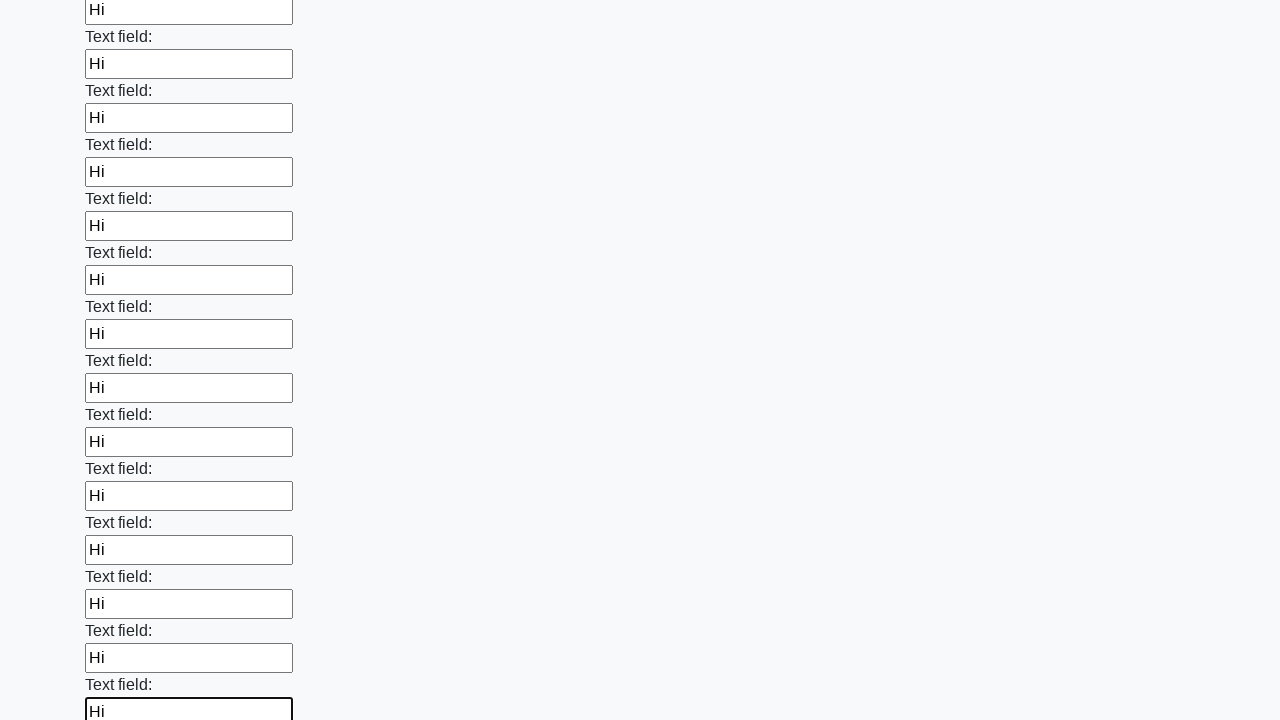

Filled input field with 'Hi' on input >> nth=78
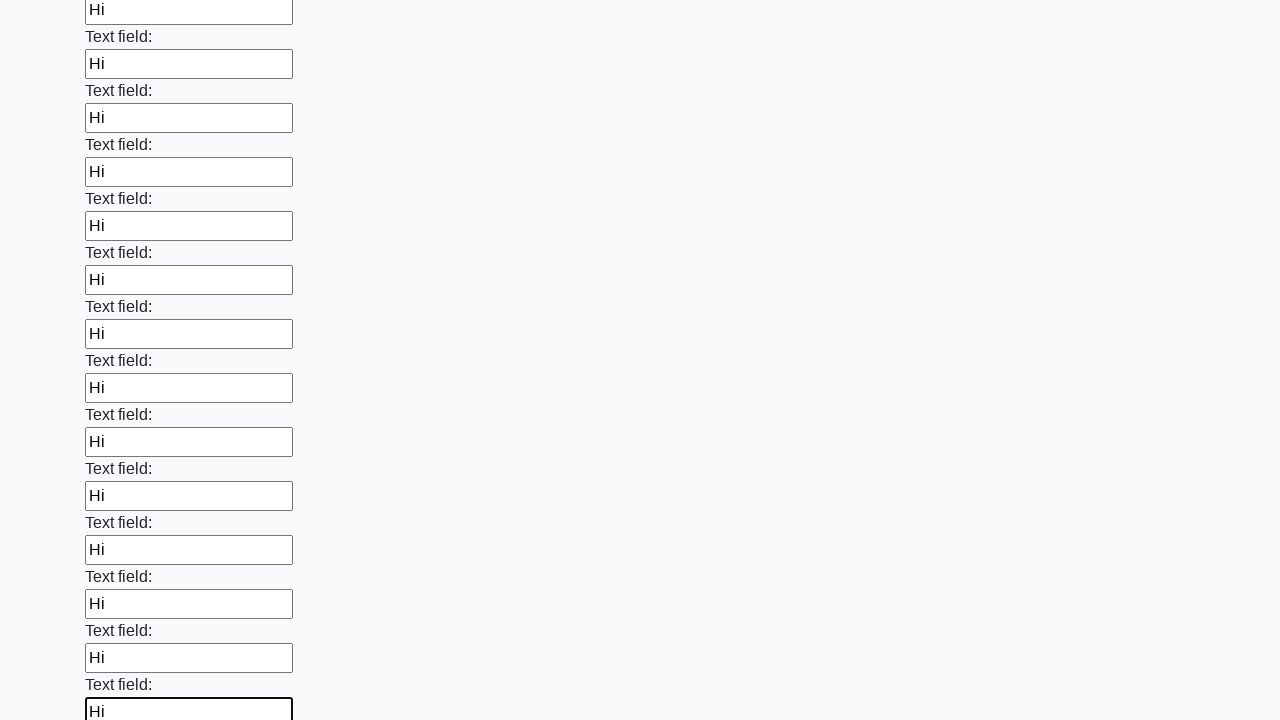

Filled input field with 'Hi' on input >> nth=79
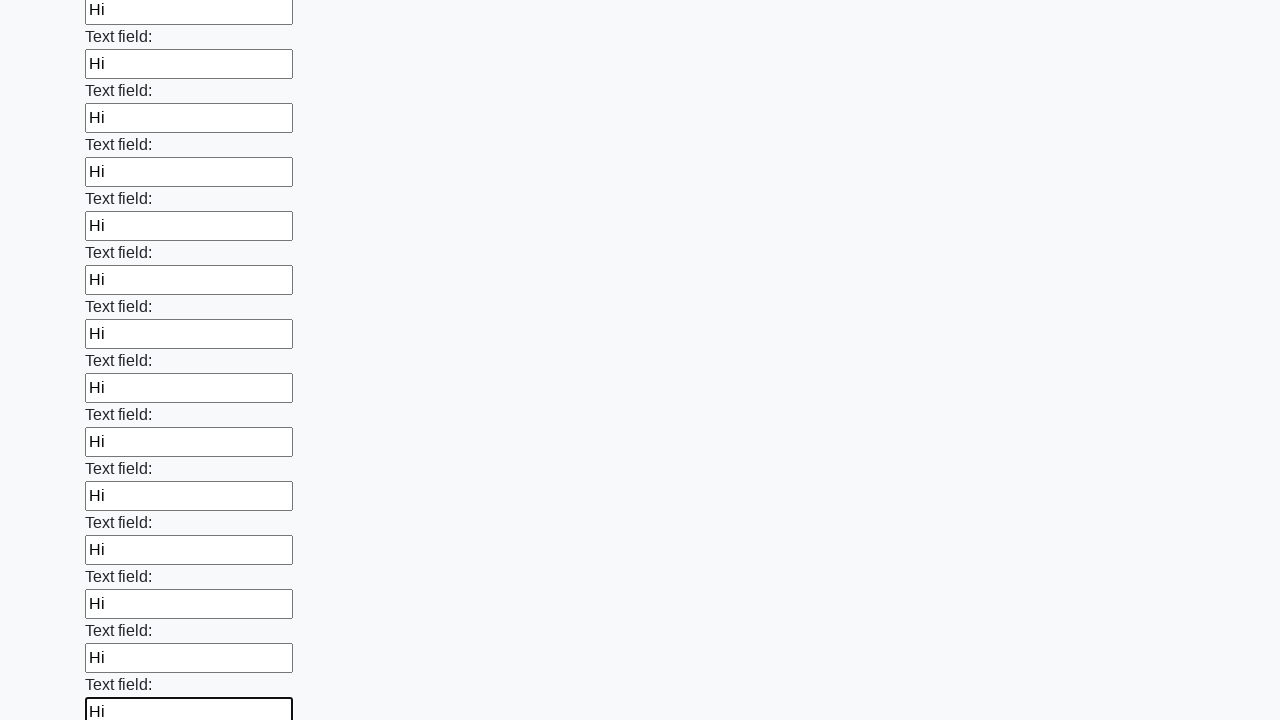

Filled input field with 'Hi' on input >> nth=80
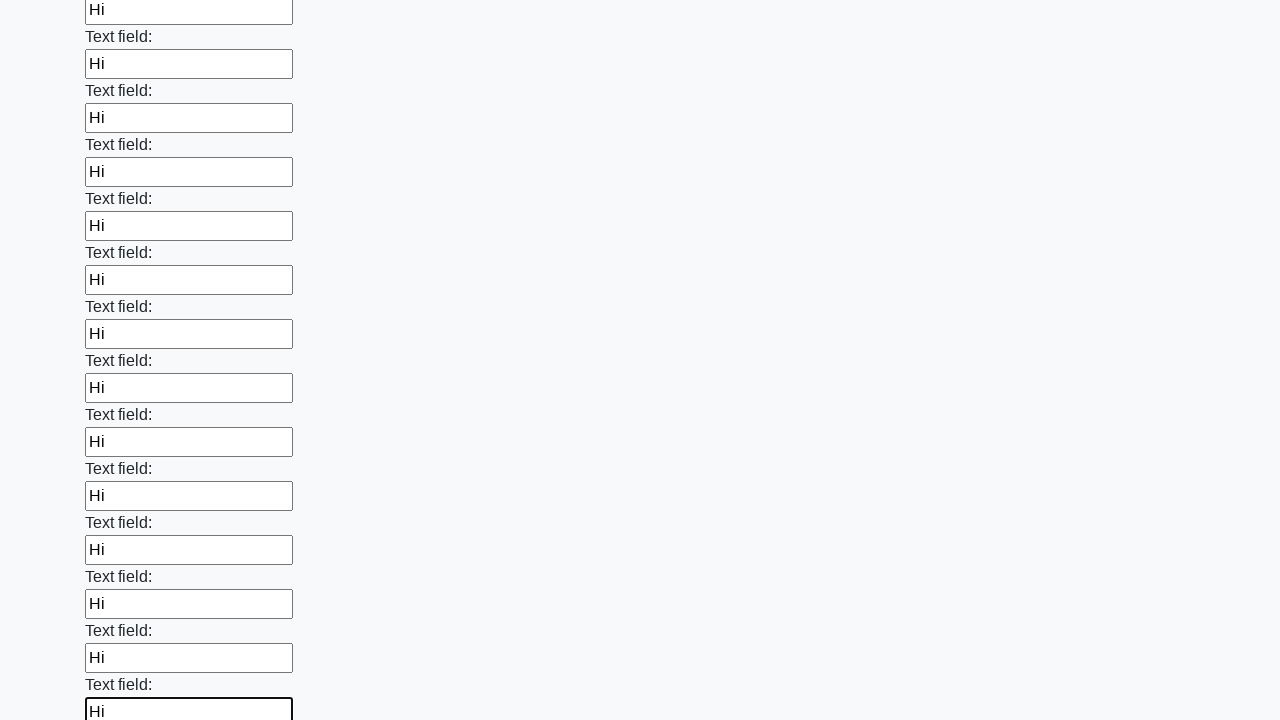

Filled input field with 'Hi' on input >> nth=81
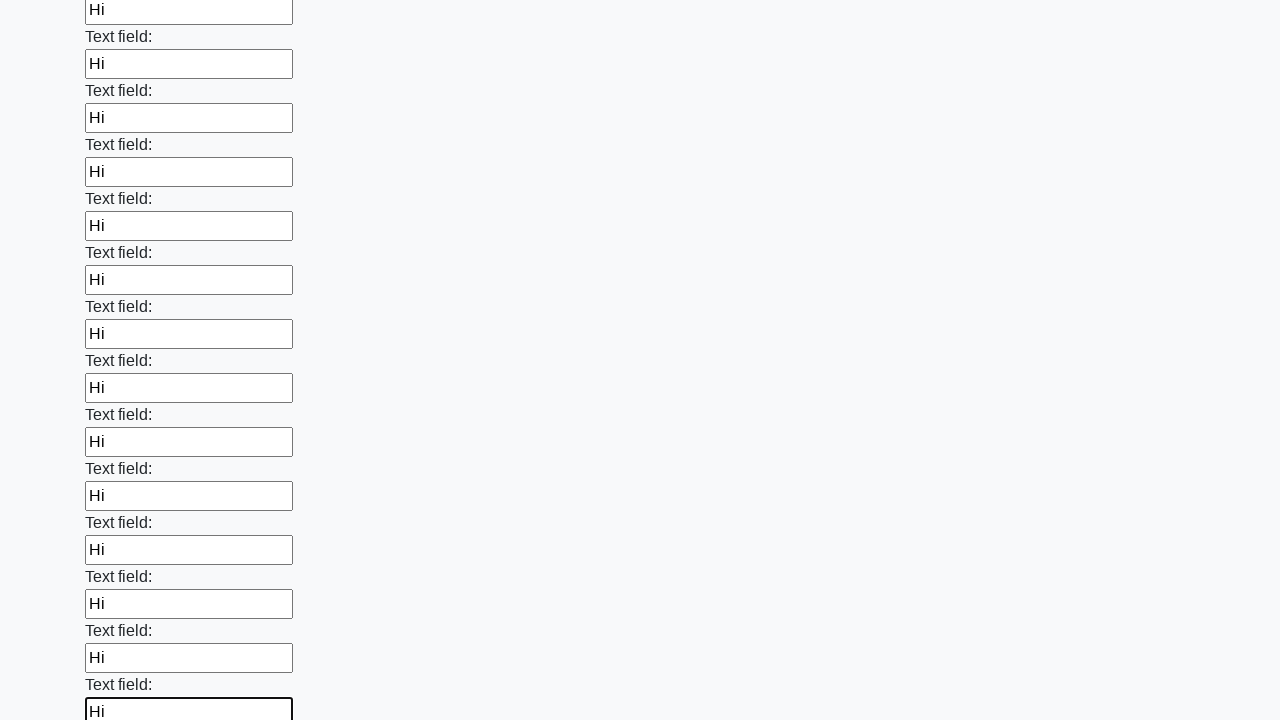

Filled input field with 'Hi' on input >> nth=82
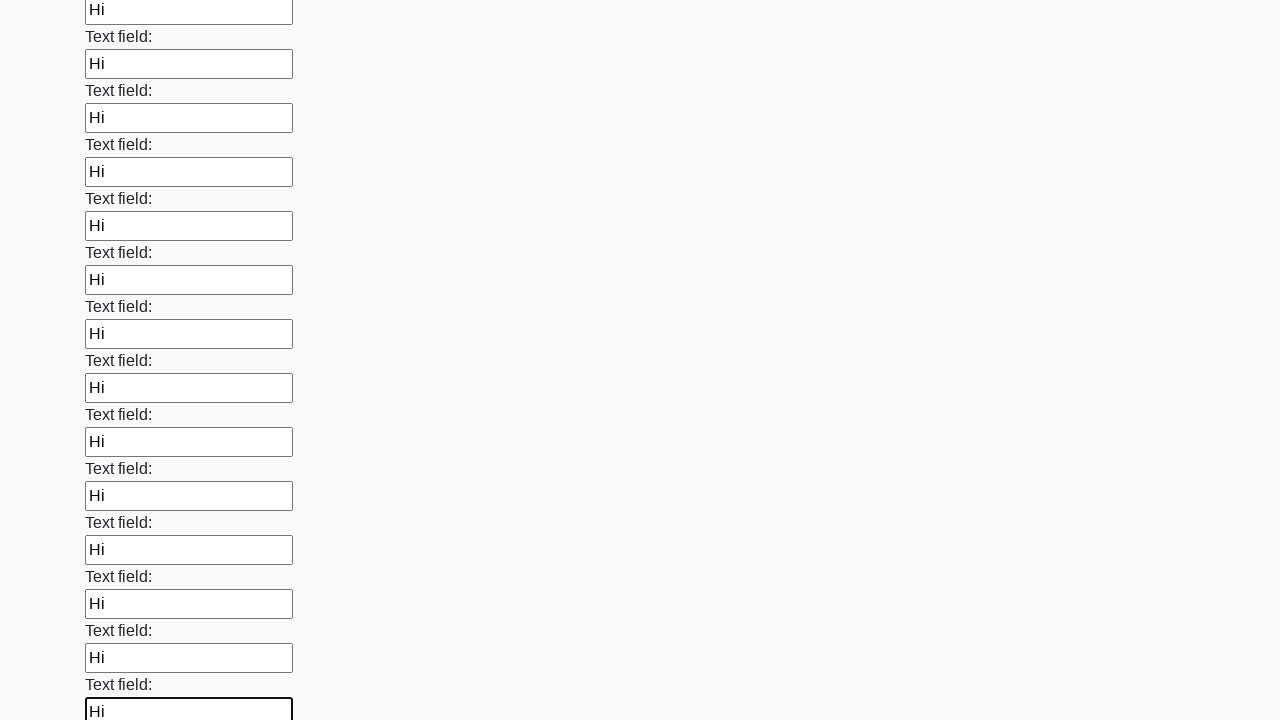

Filled input field with 'Hi' on input >> nth=83
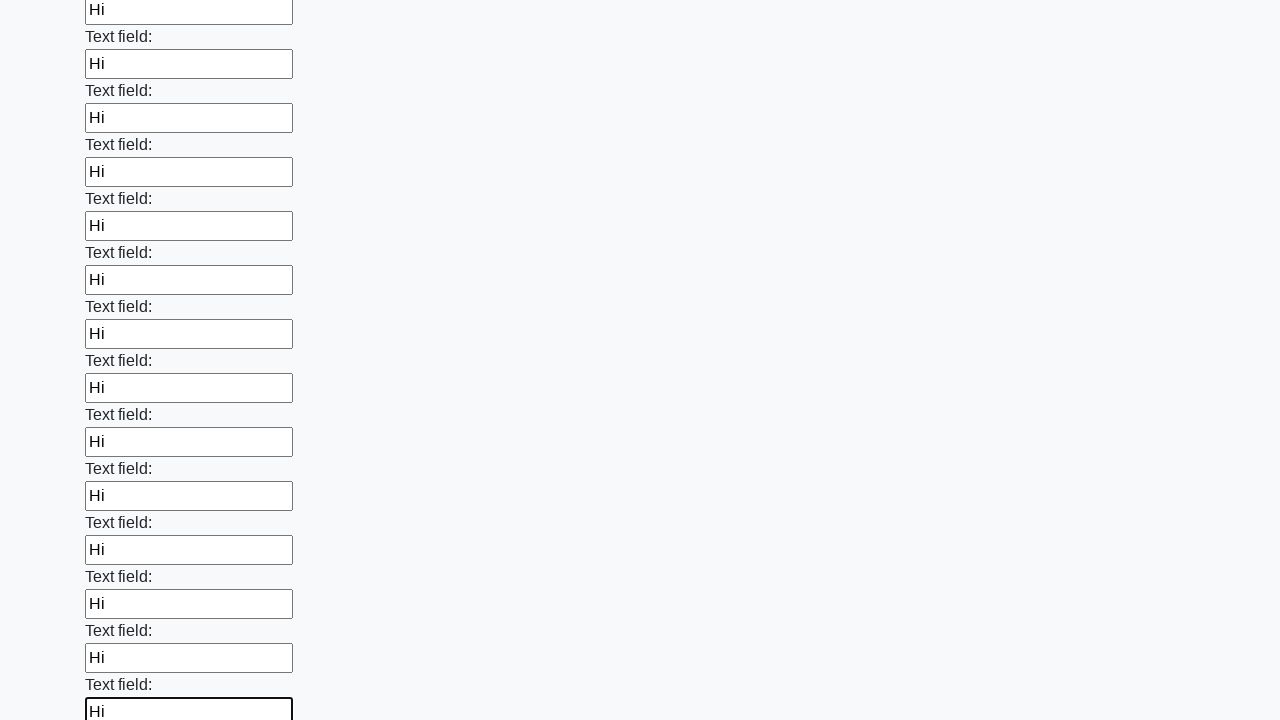

Filled input field with 'Hi' on input >> nth=84
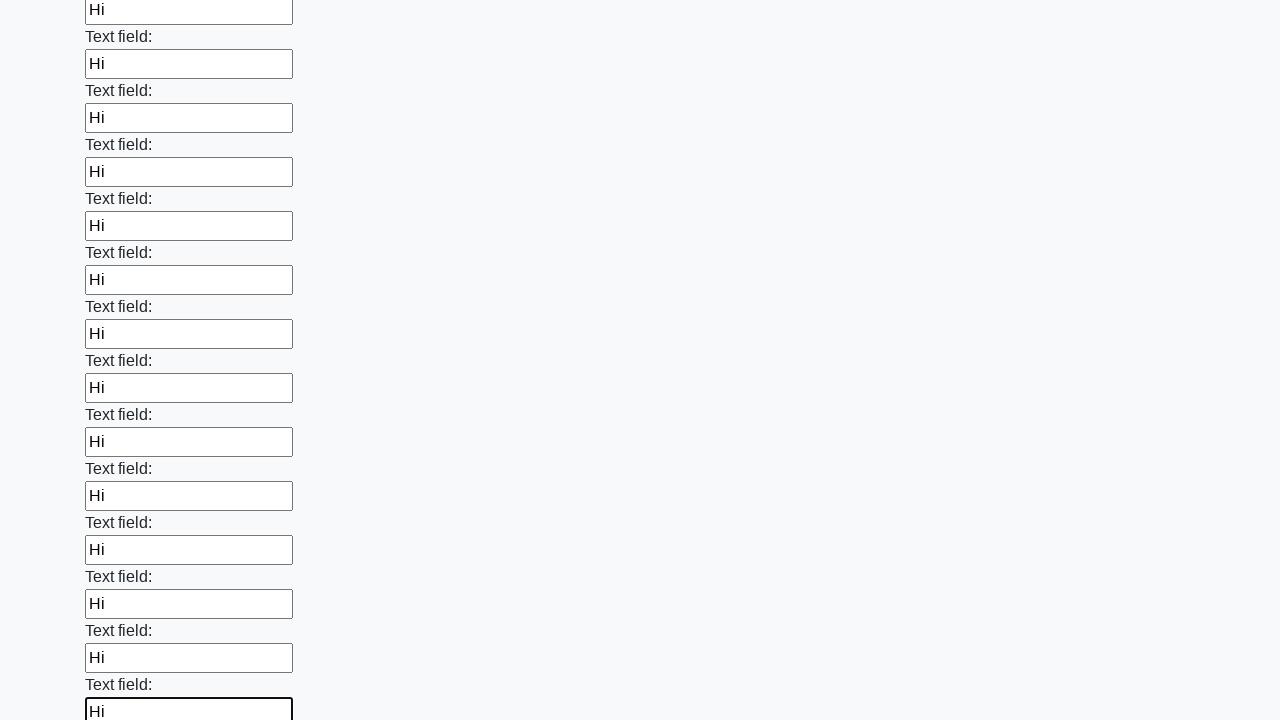

Filled input field with 'Hi' on input >> nth=85
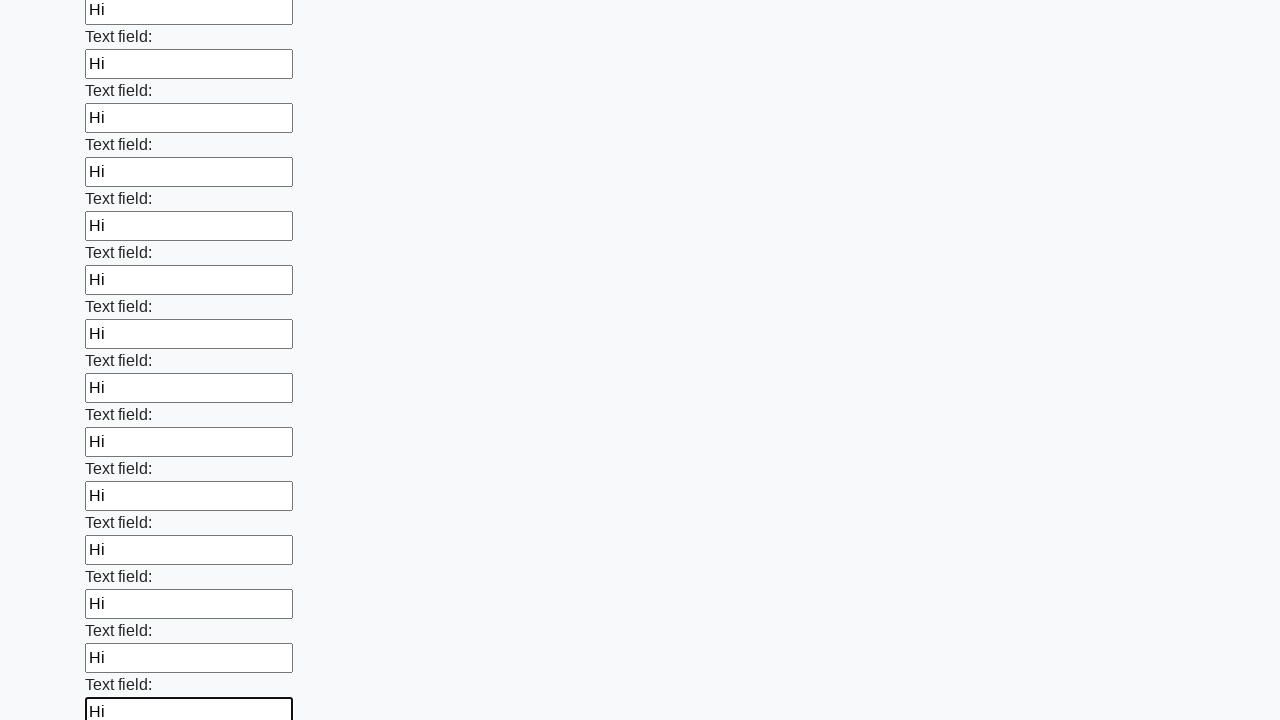

Filled input field with 'Hi' on input >> nth=86
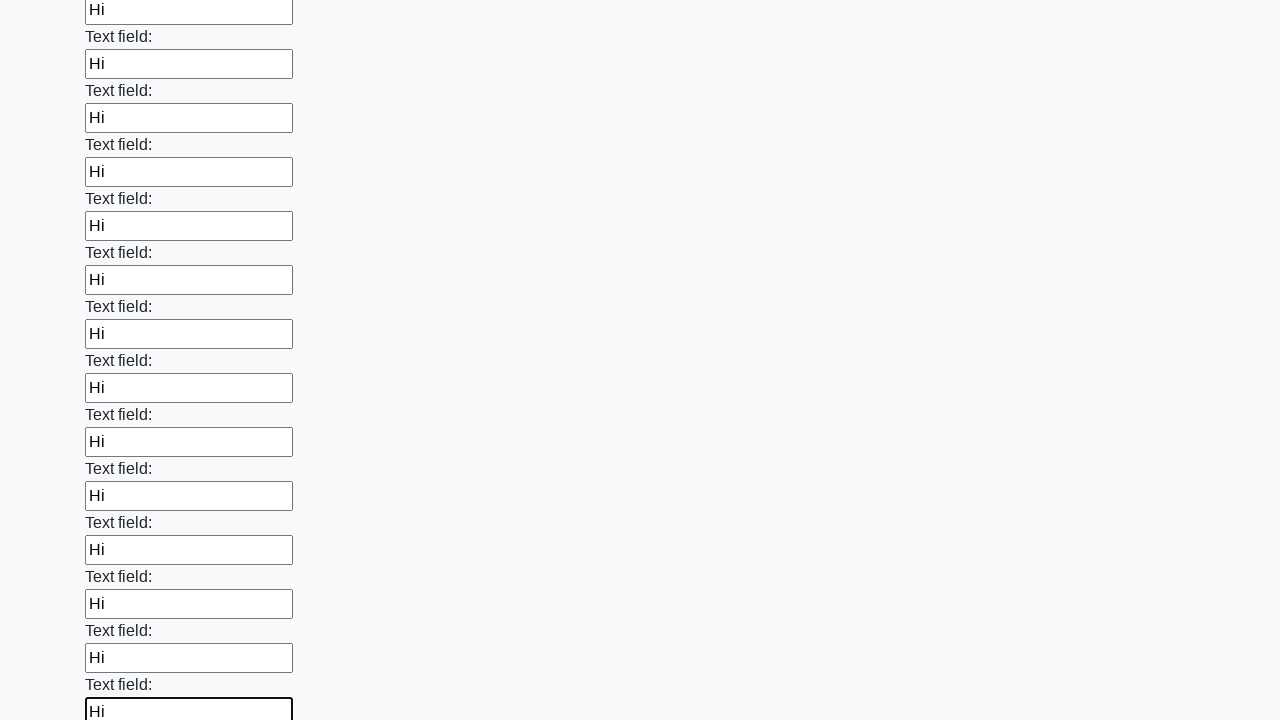

Filled input field with 'Hi' on input >> nth=87
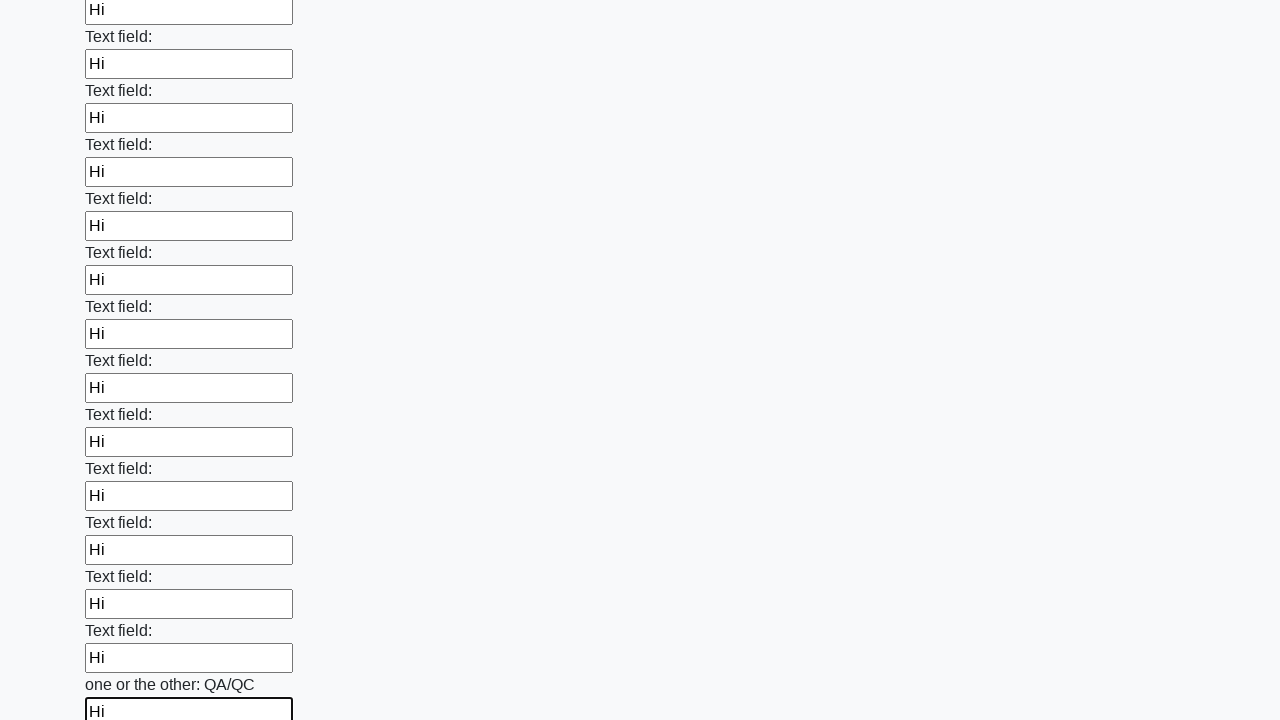

Filled input field with 'Hi' on input >> nth=88
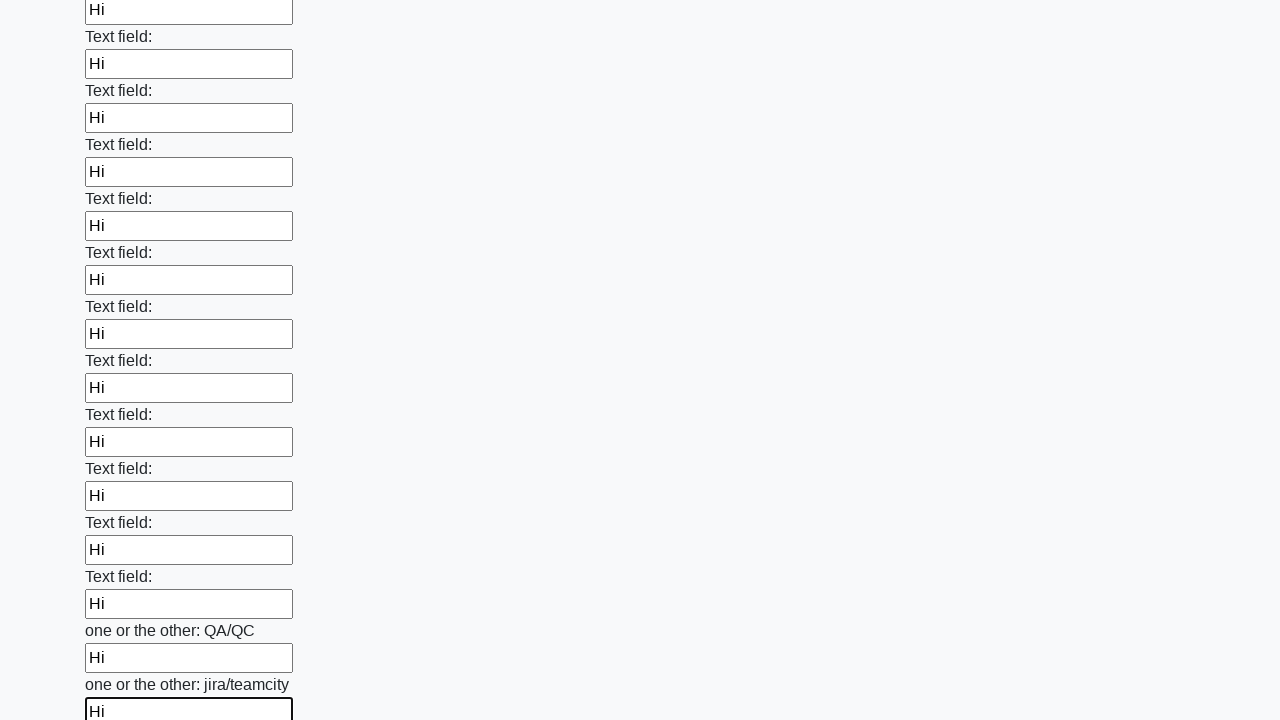

Filled input field with 'Hi' on input >> nth=89
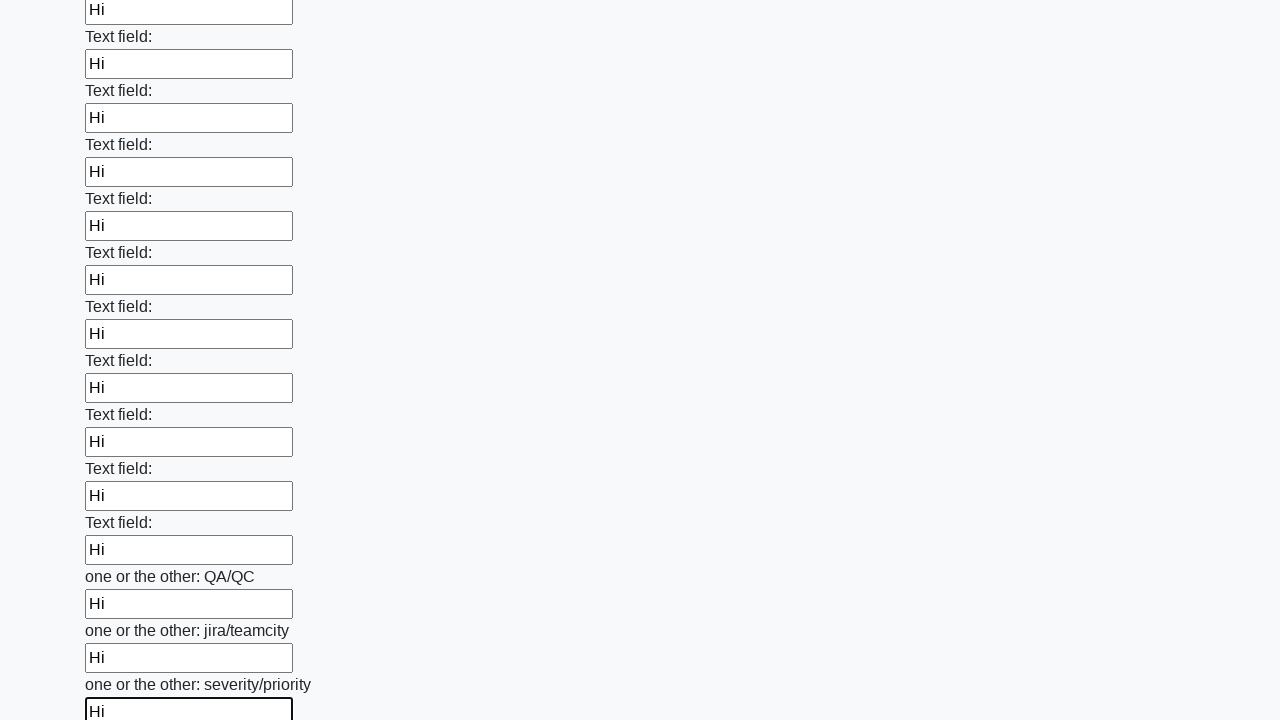

Filled input field with 'Hi' on input >> nth=90
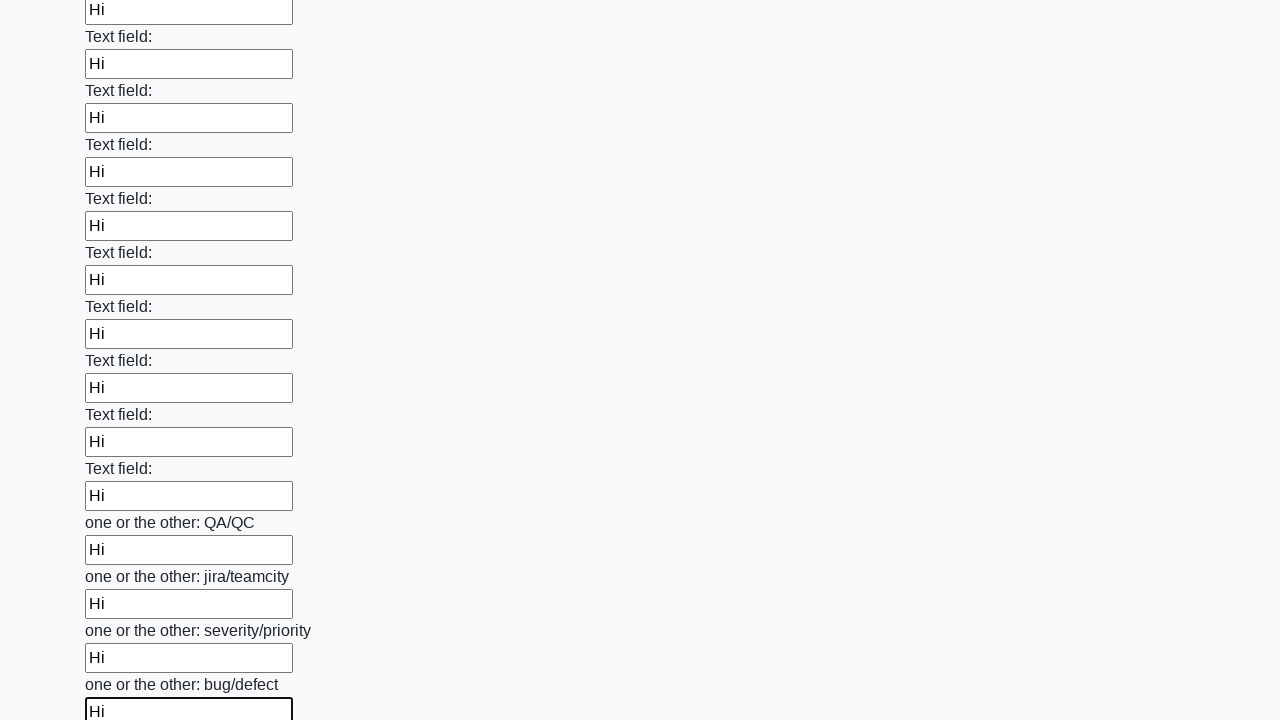

Filled input field with 'Hi' on input >> nth=91
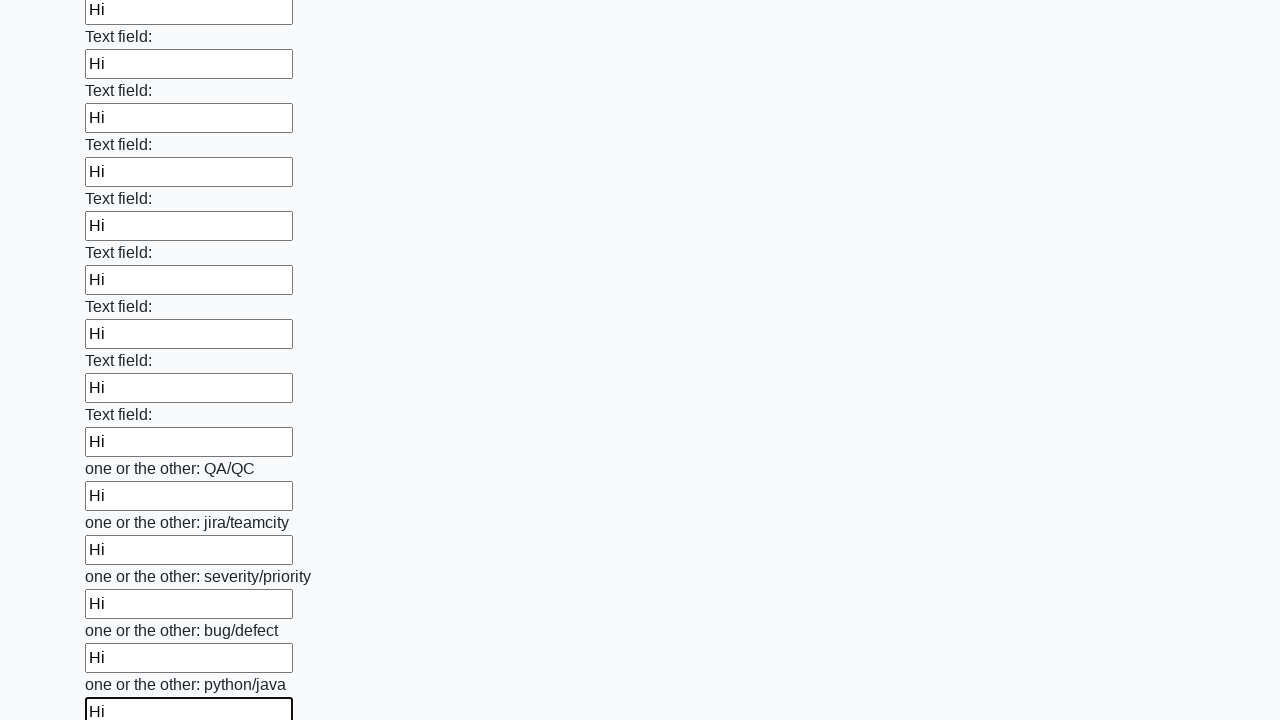

Filled input field with 'Hi' on input >> nth=92
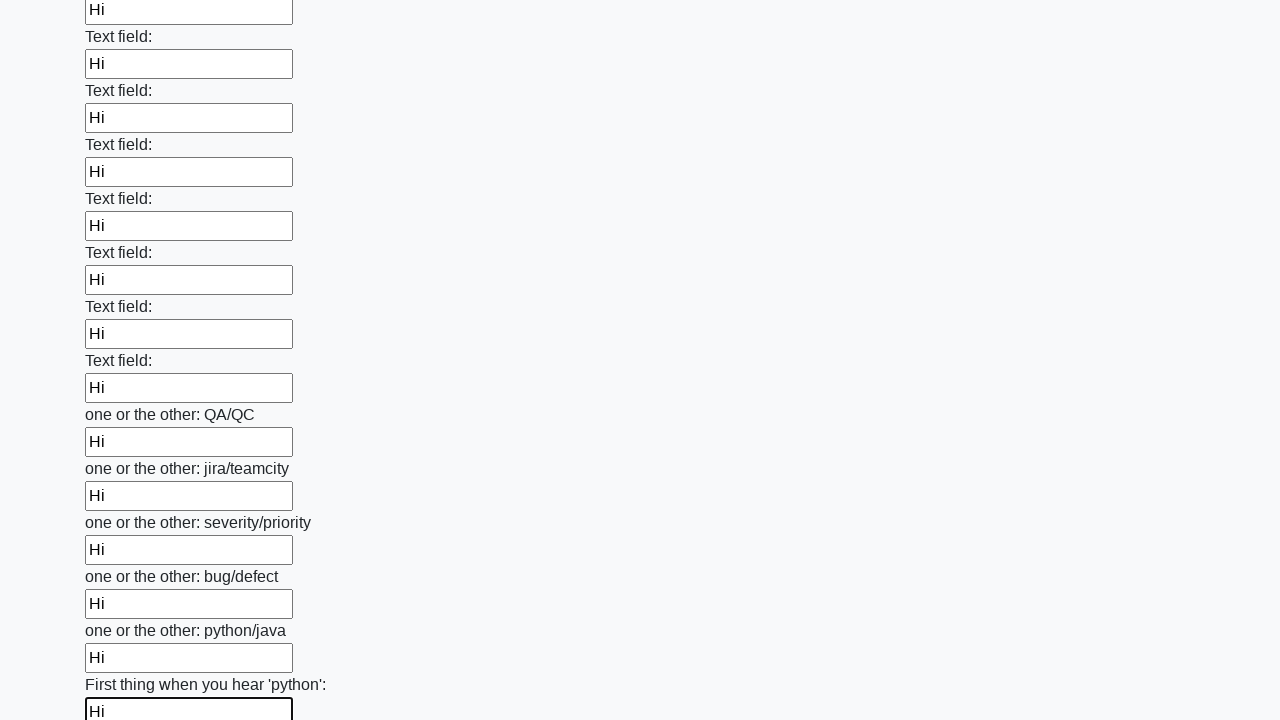

Filled input field with 'Hi' on input >> nth=93
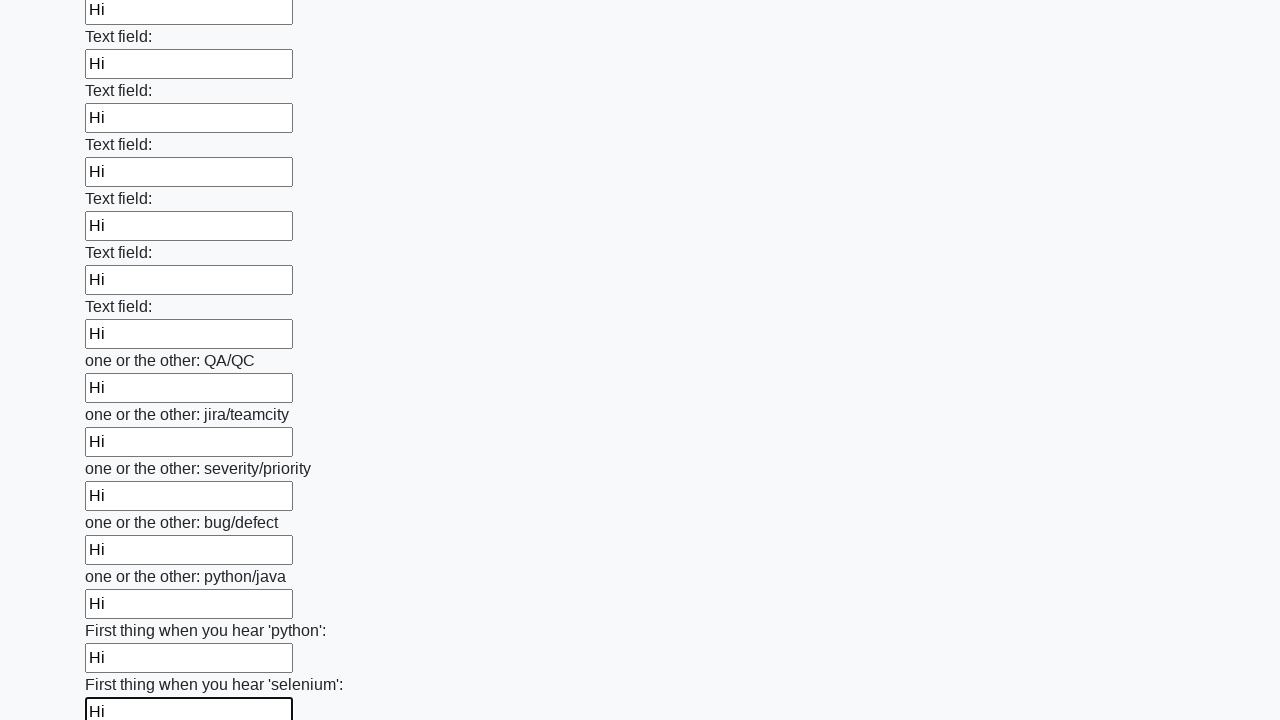

Filled input field with 'Hi' on input >> nth=94
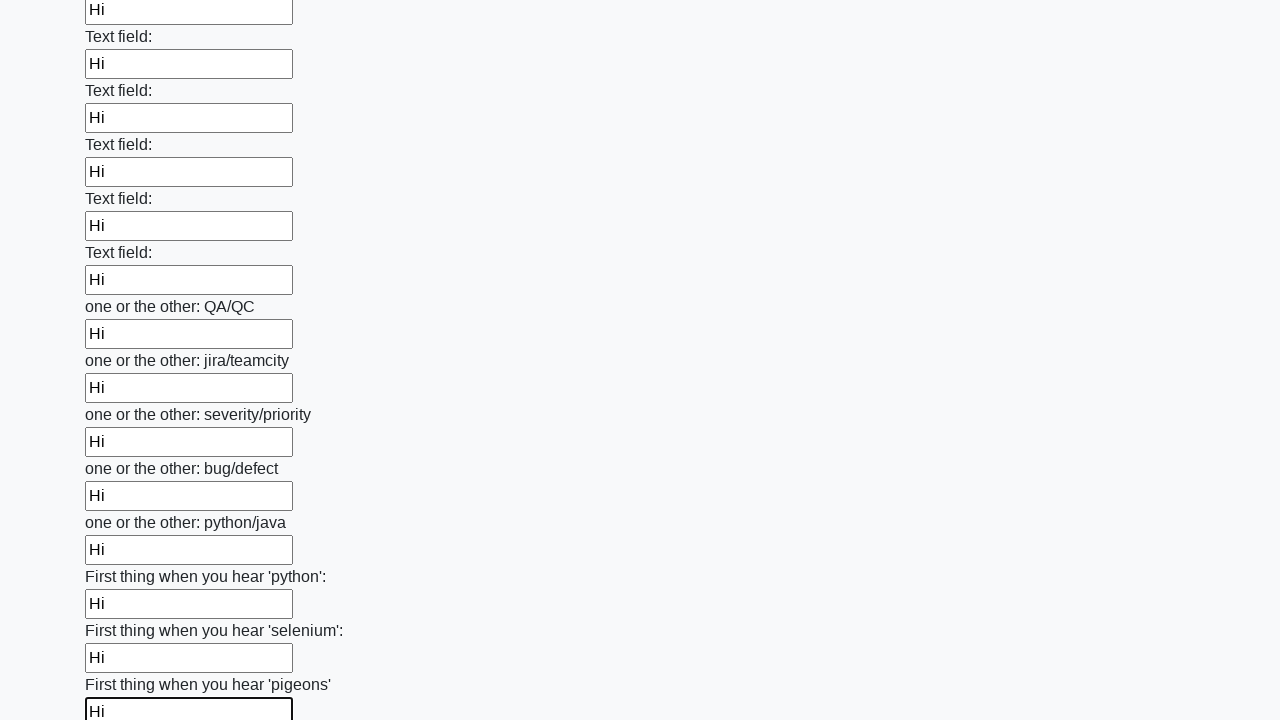

Filled input field with 'Hi' on input >> nth=95
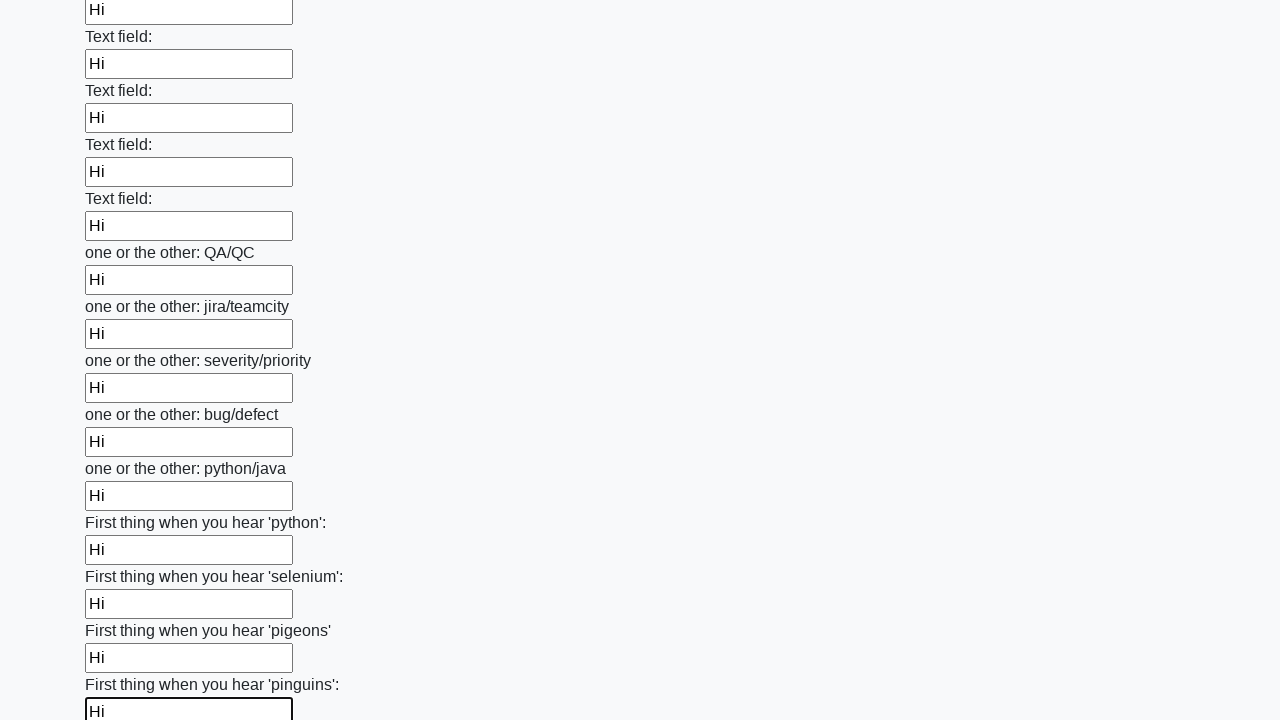

Filled input field with 'Hi' on input >> nth=96
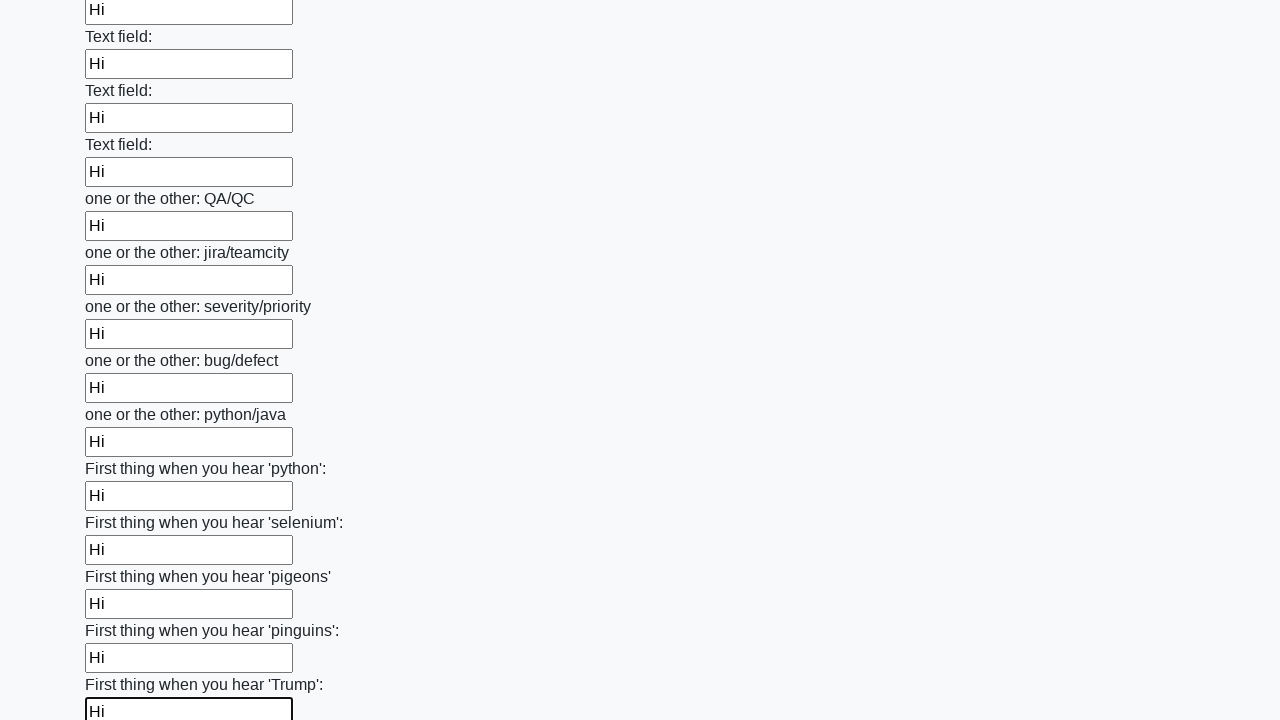

Filled input field with 'Hi' on input >> nth=97
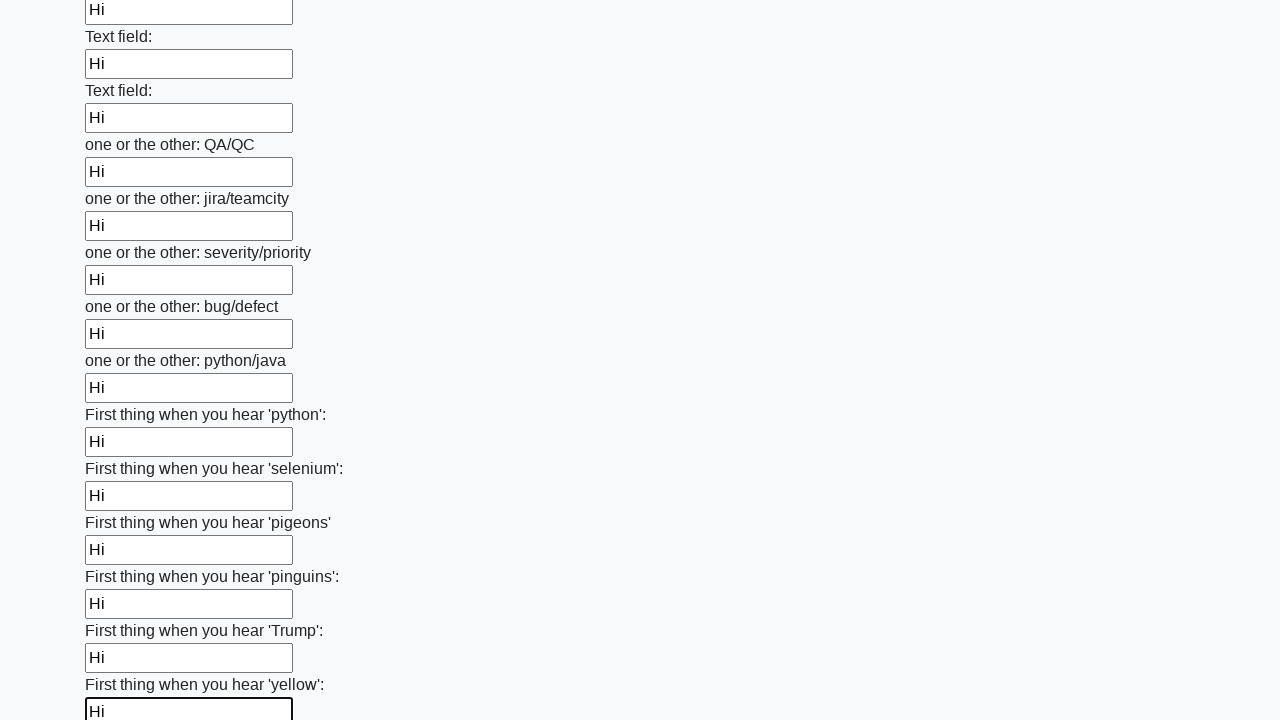

Filled input field with 'Hi' on input >> nth=98
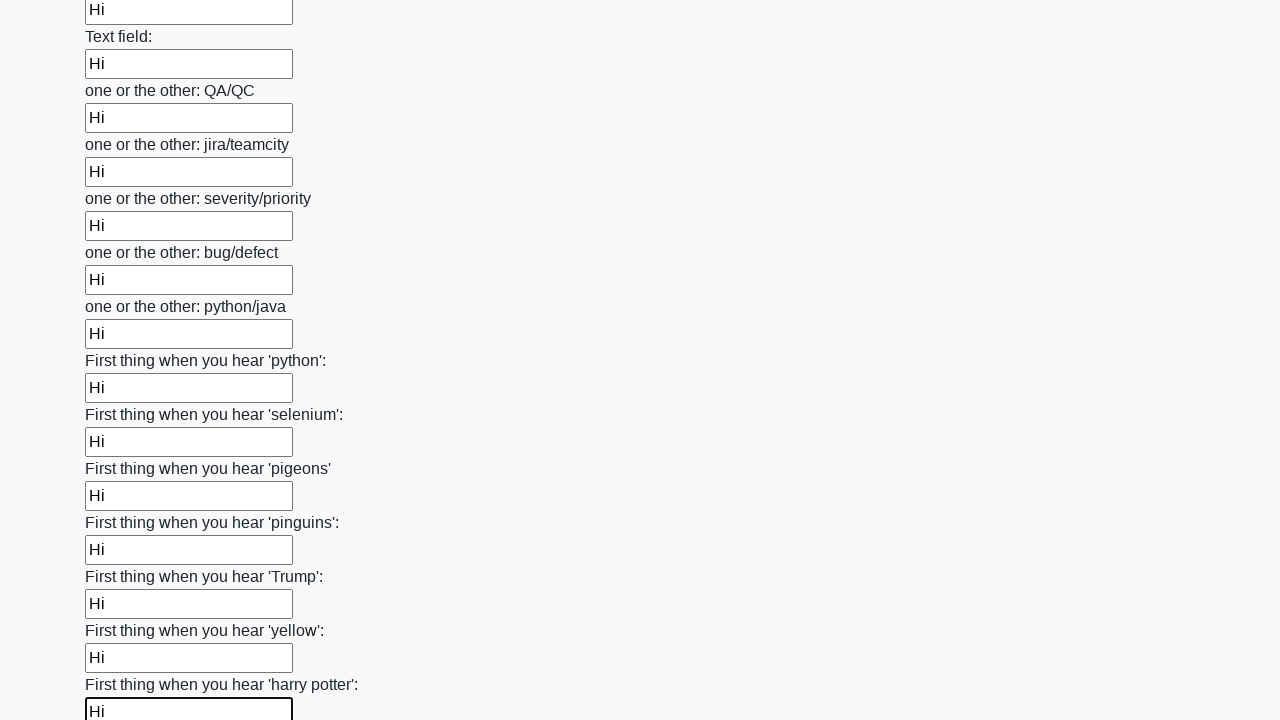

Filled input field with 'Hi' on input >> nth=99
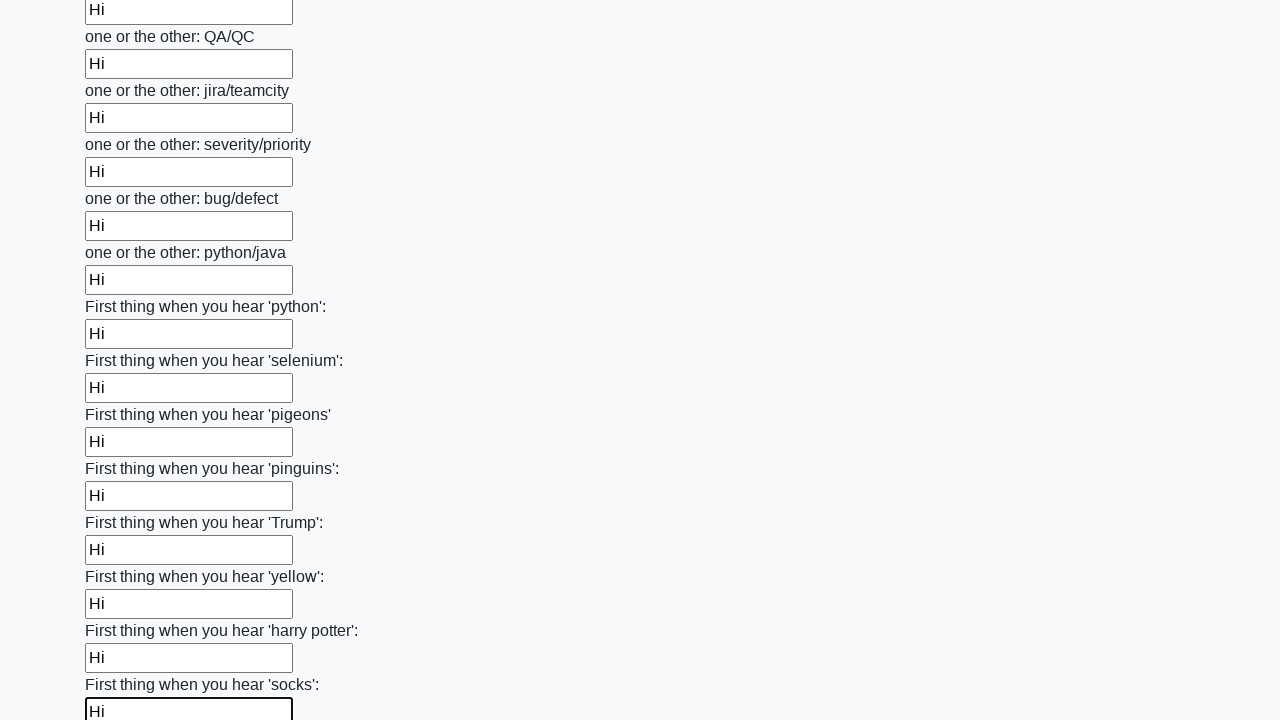

Clicked the submit button at (123, 611) on button.btn
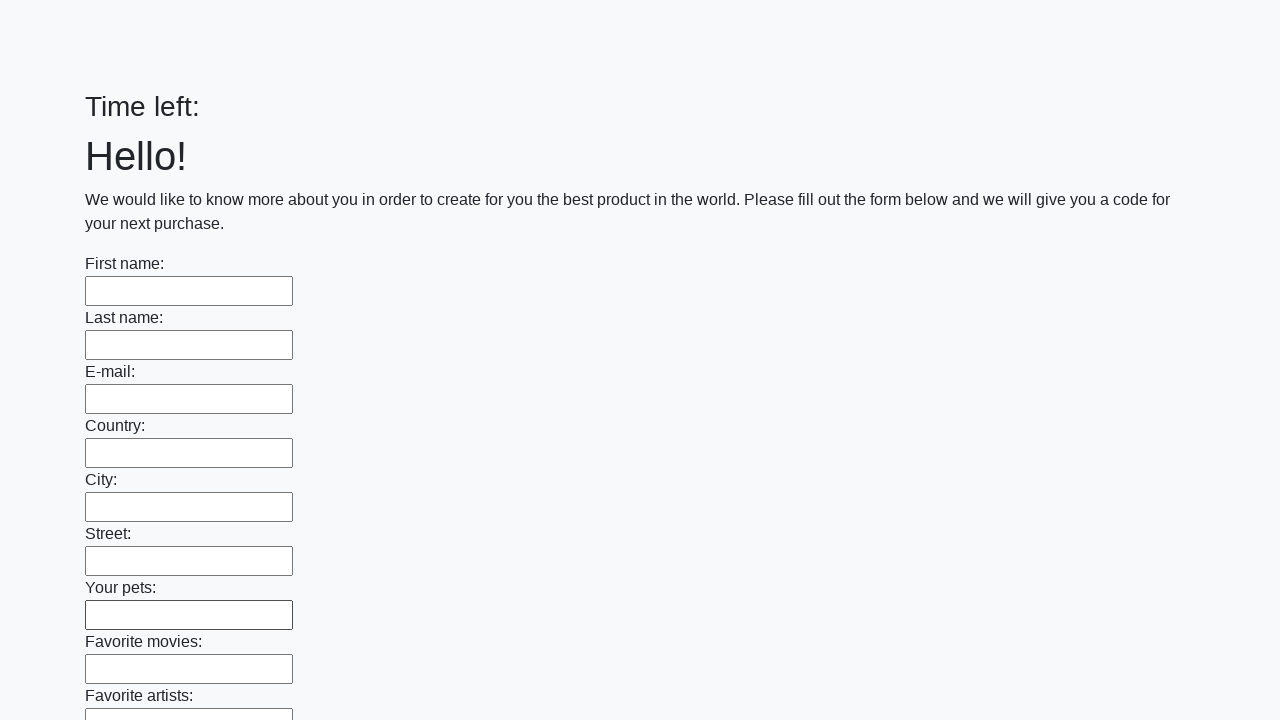

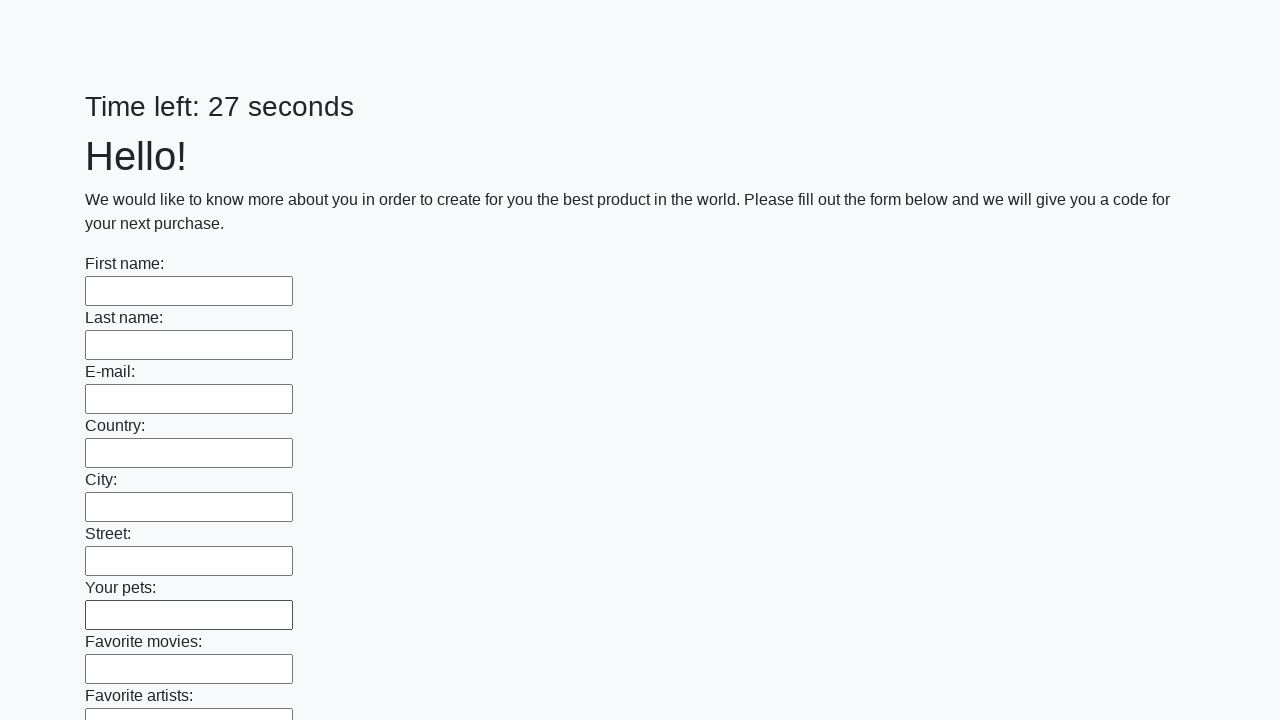